Tests selecting and deselecting all 29 checkboxes on a form by iterating through each checkbox, clicking them, verifying selection, and then clicking again to deselect

Starting URL: https://automationfc.github.io/multiple-fields/

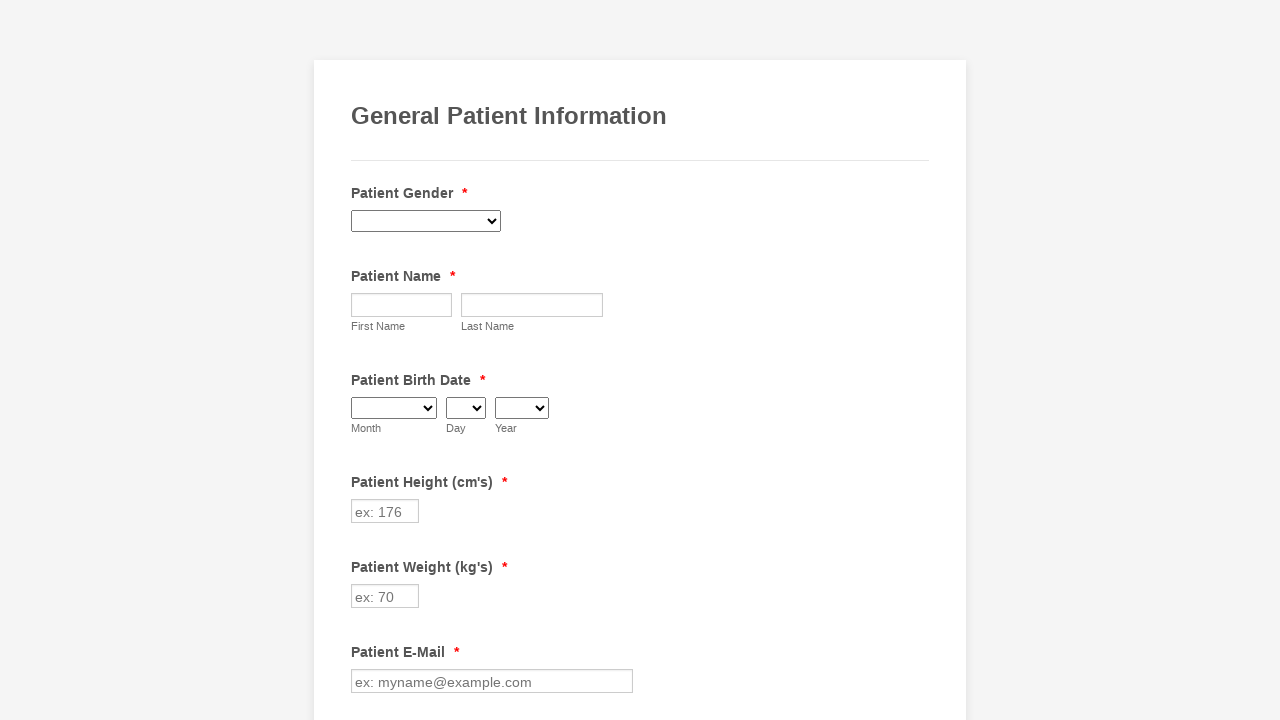

Waited for form checkboxes to load
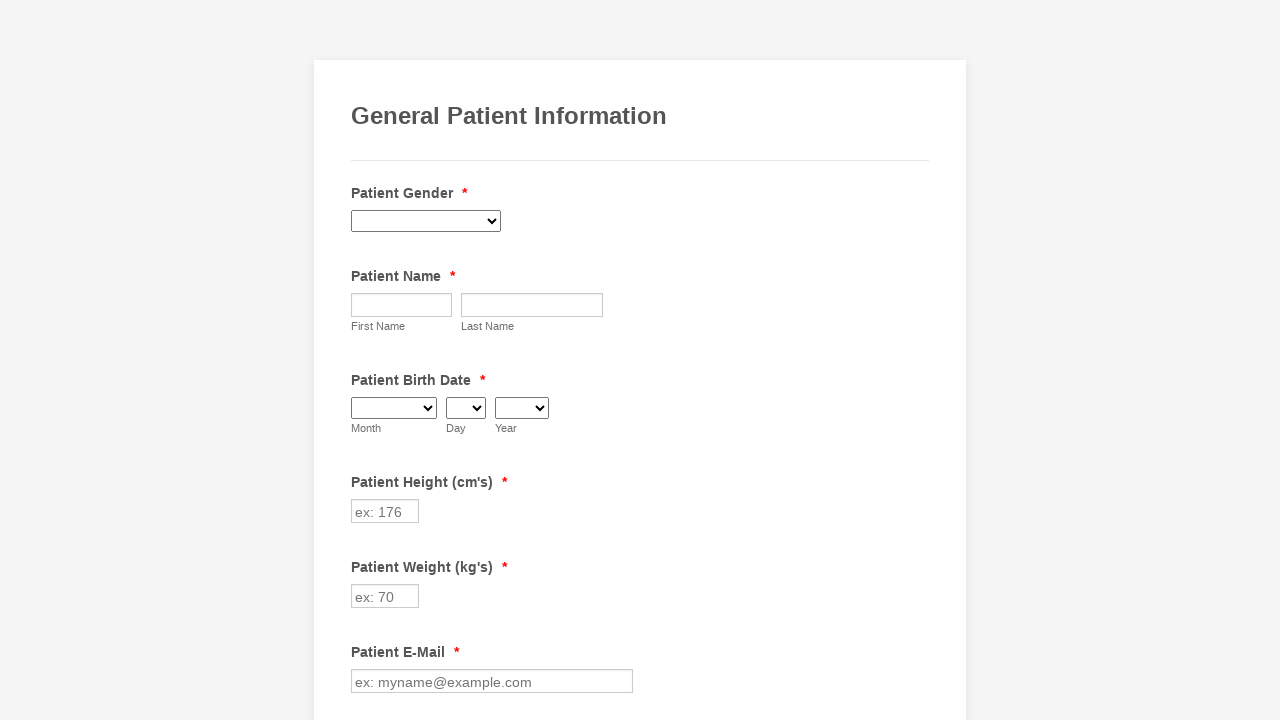

Located all form checkboxes
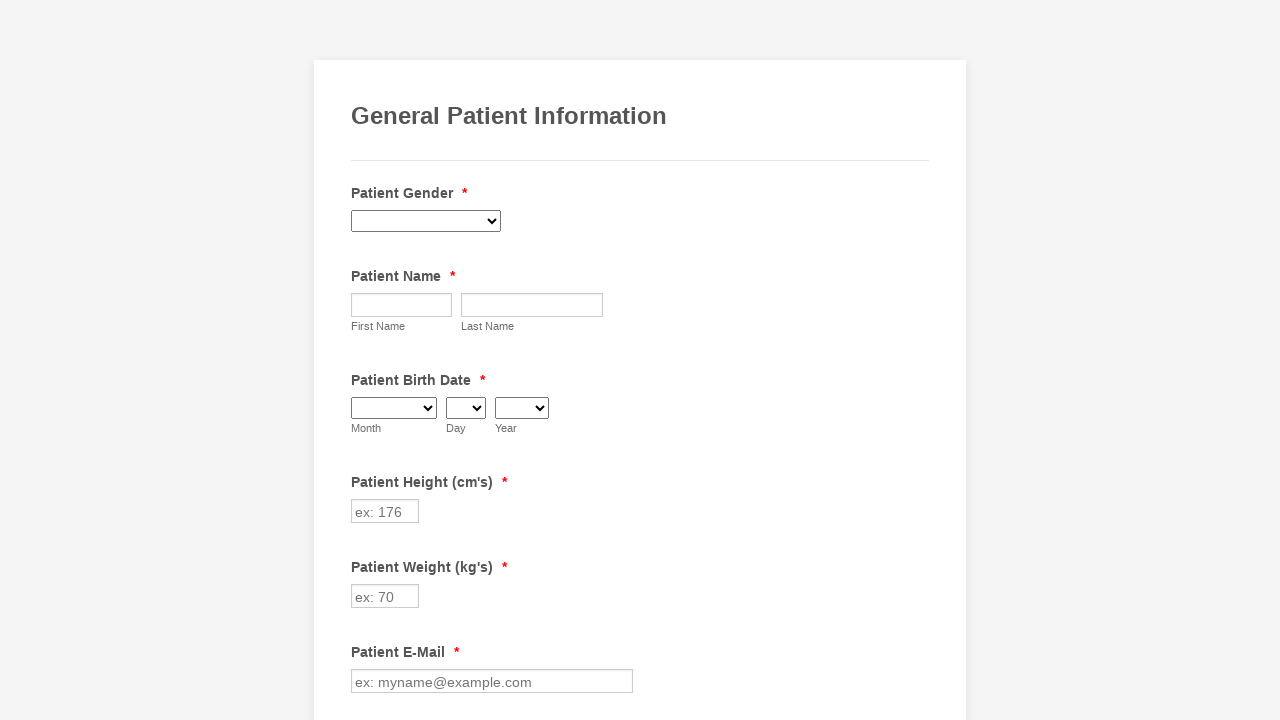

Verified exactly 29 checkboxes are present
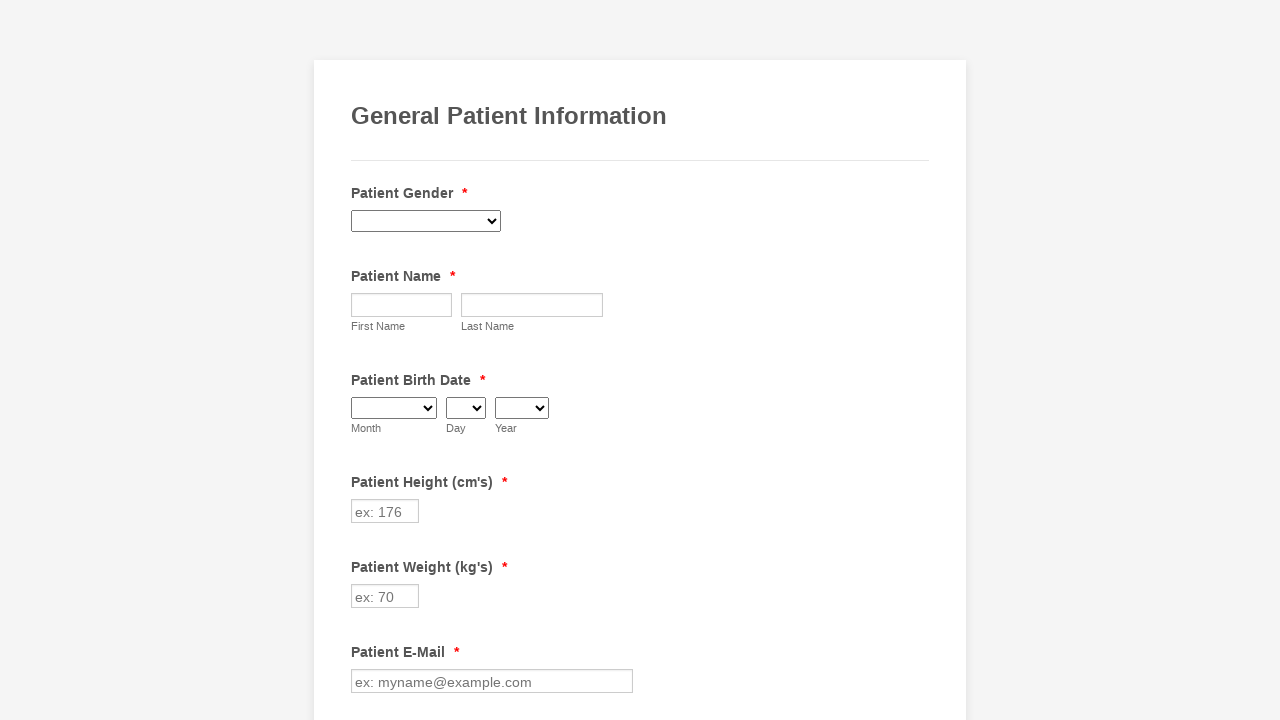

Clicked checkbox 1 to select it at (362, 360) on input.form-checkbox >> nth=0
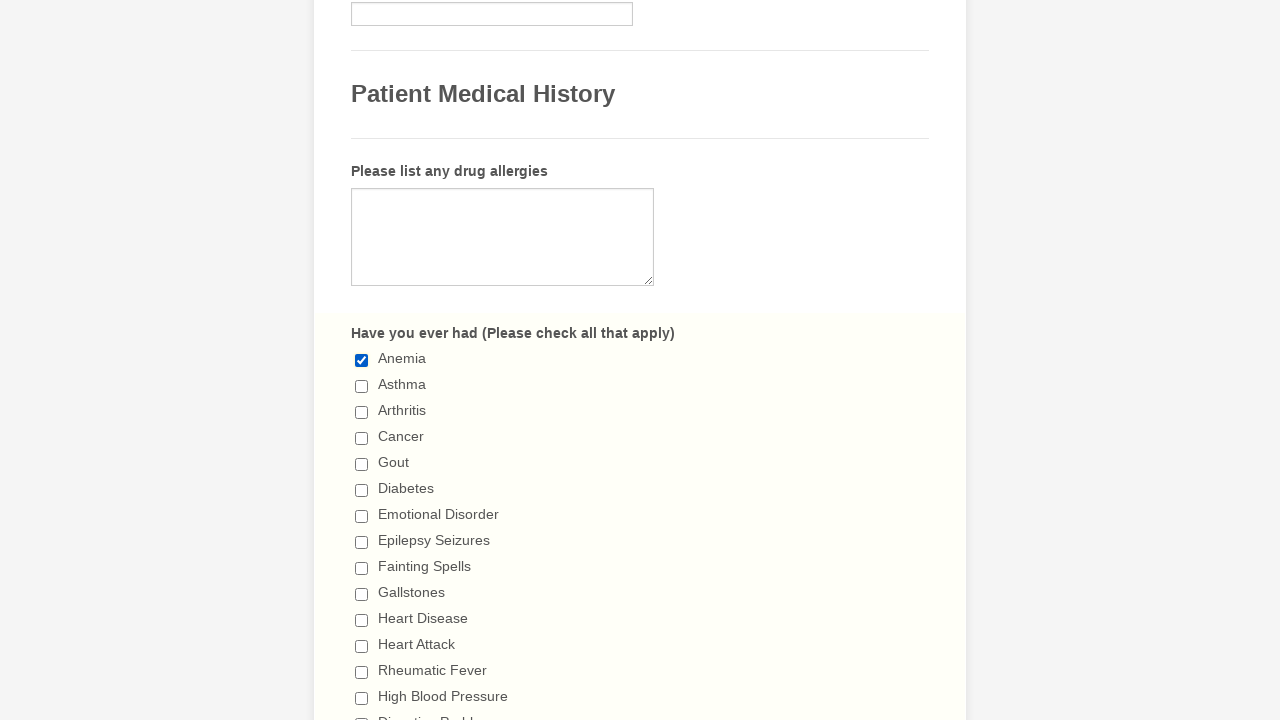

Clicked checkbox 2 to select it at (362, 386) on input.form-checkbox >> nth=1
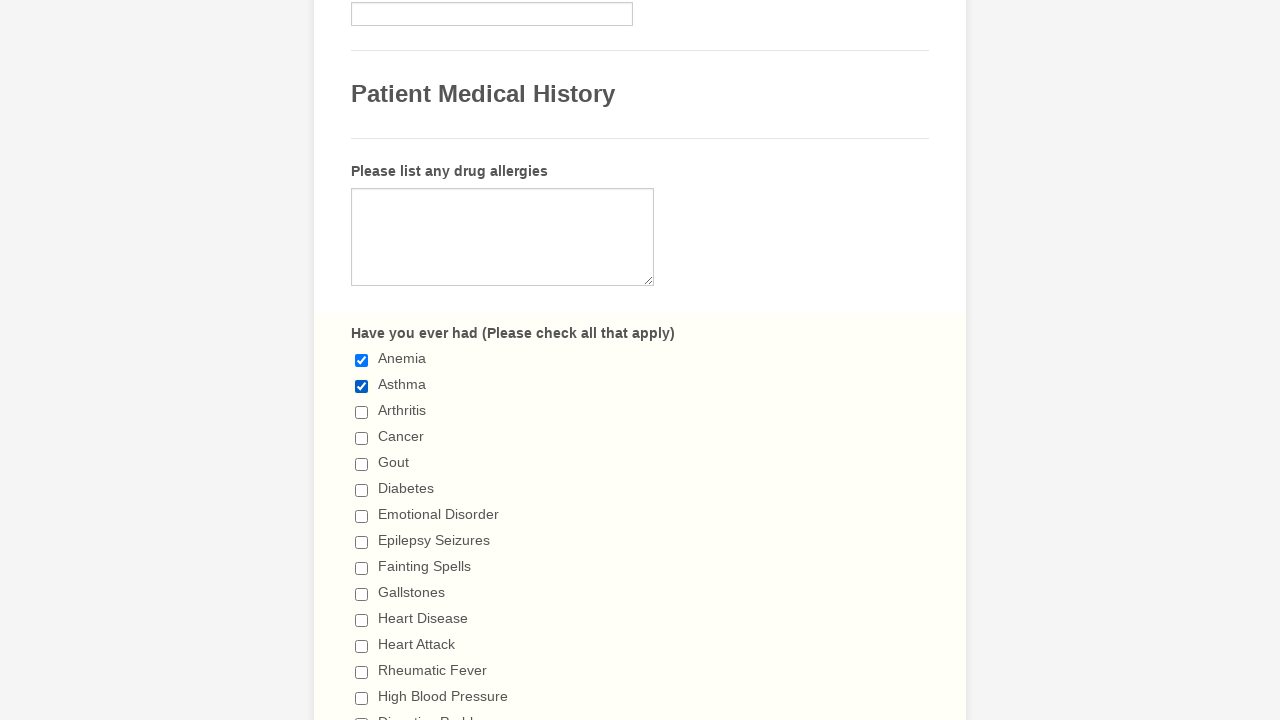

Clicked checkbox 3 to select it at (362, 412) on input.form-checkbox >> nth=2
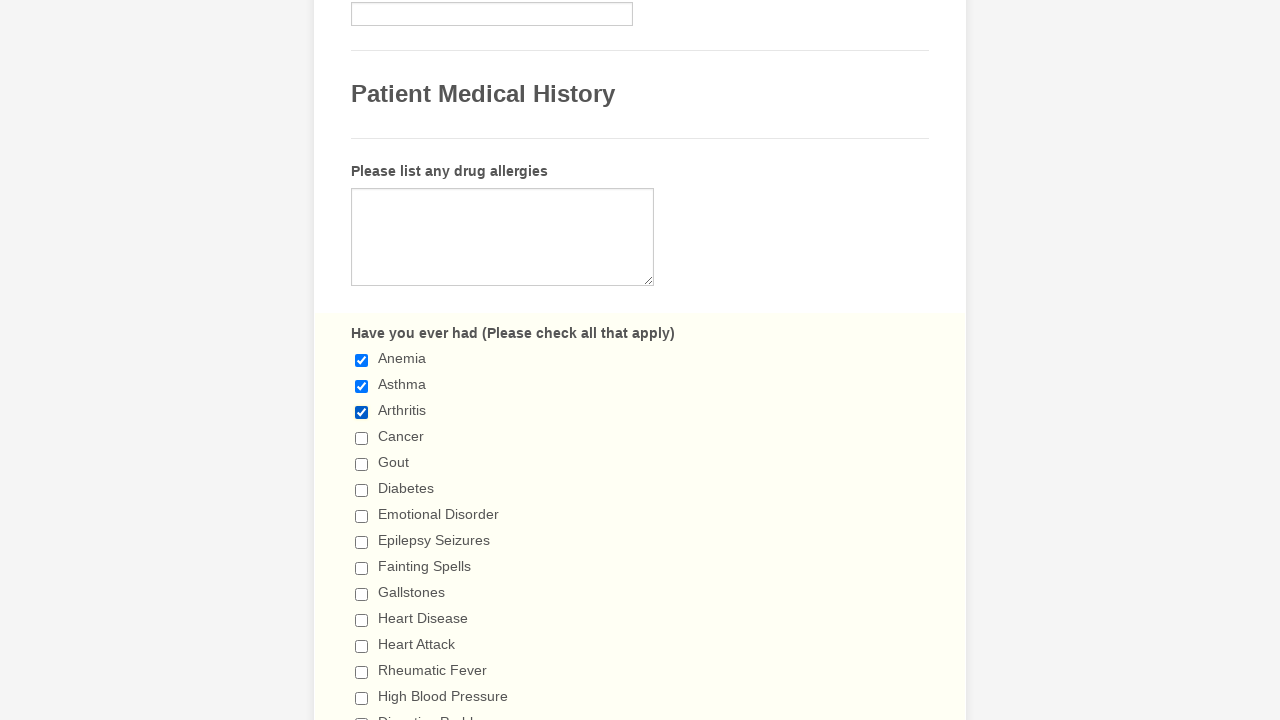

Clicked checkbox 4 to select it at (362, 438) on input.form-checkbox >> nth=3
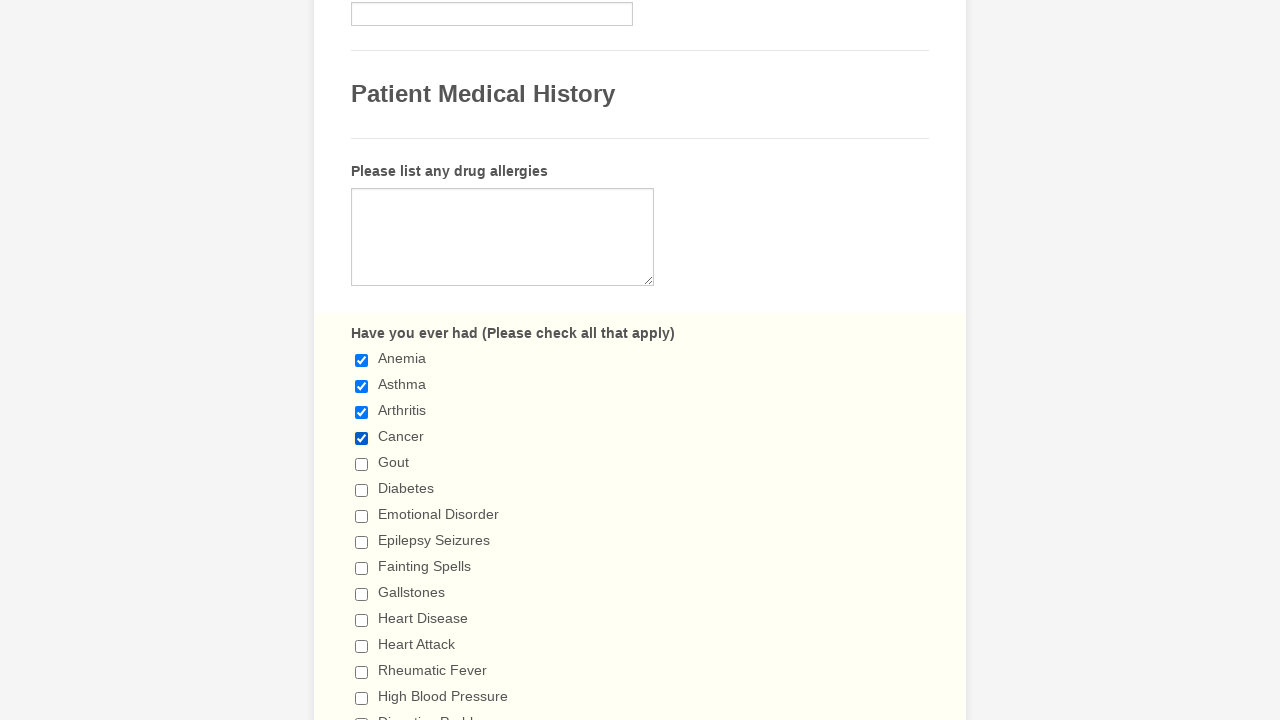

Clicked checkbox 5 to select it at (362, 464) on input.form-checkbox >> nth=4
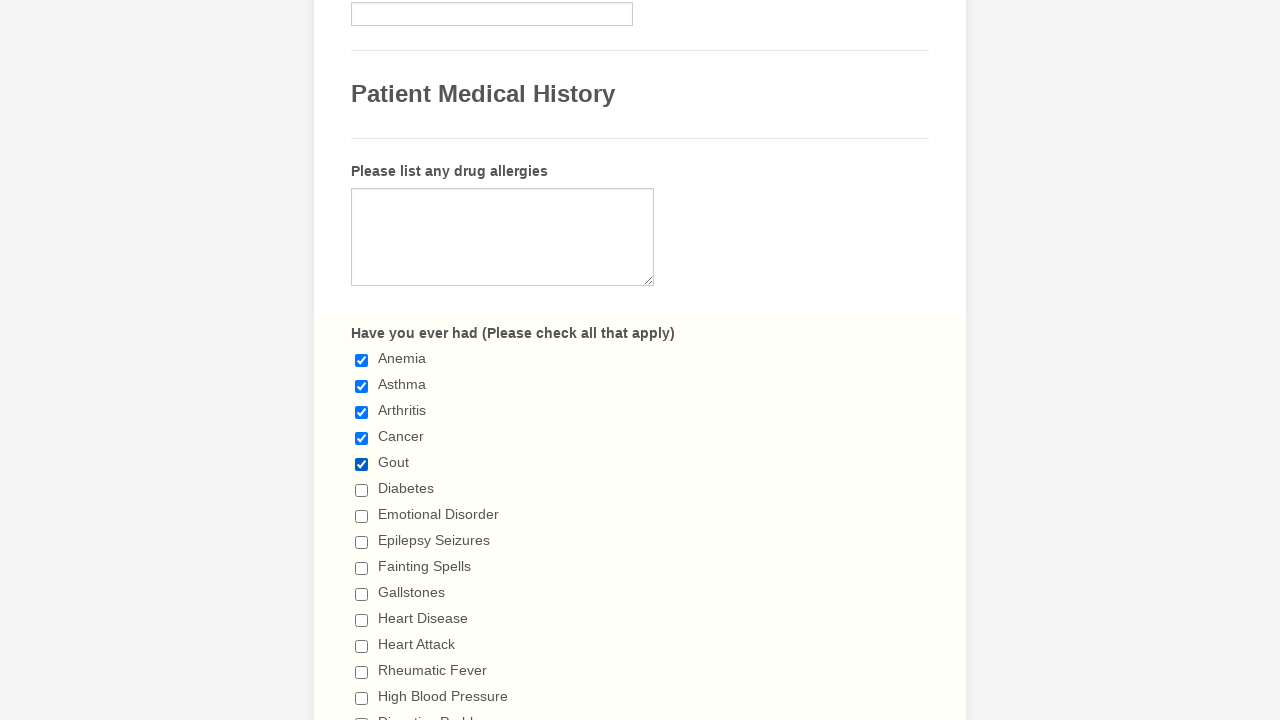

Clicked checkbox 6 to select it at (362, 490) on input.form-checkbox >> nth=5
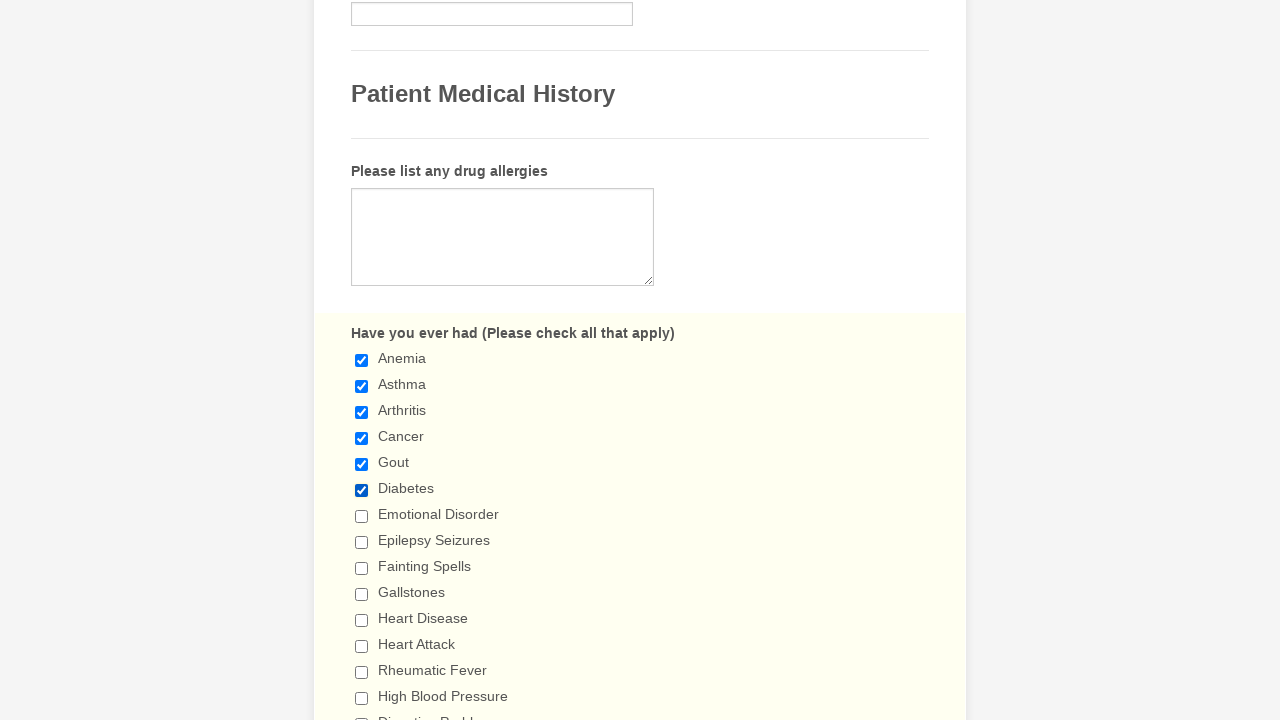

Clicked checkbox 7 to select it at (362, 516) on input.form-checkbox >> nth=6
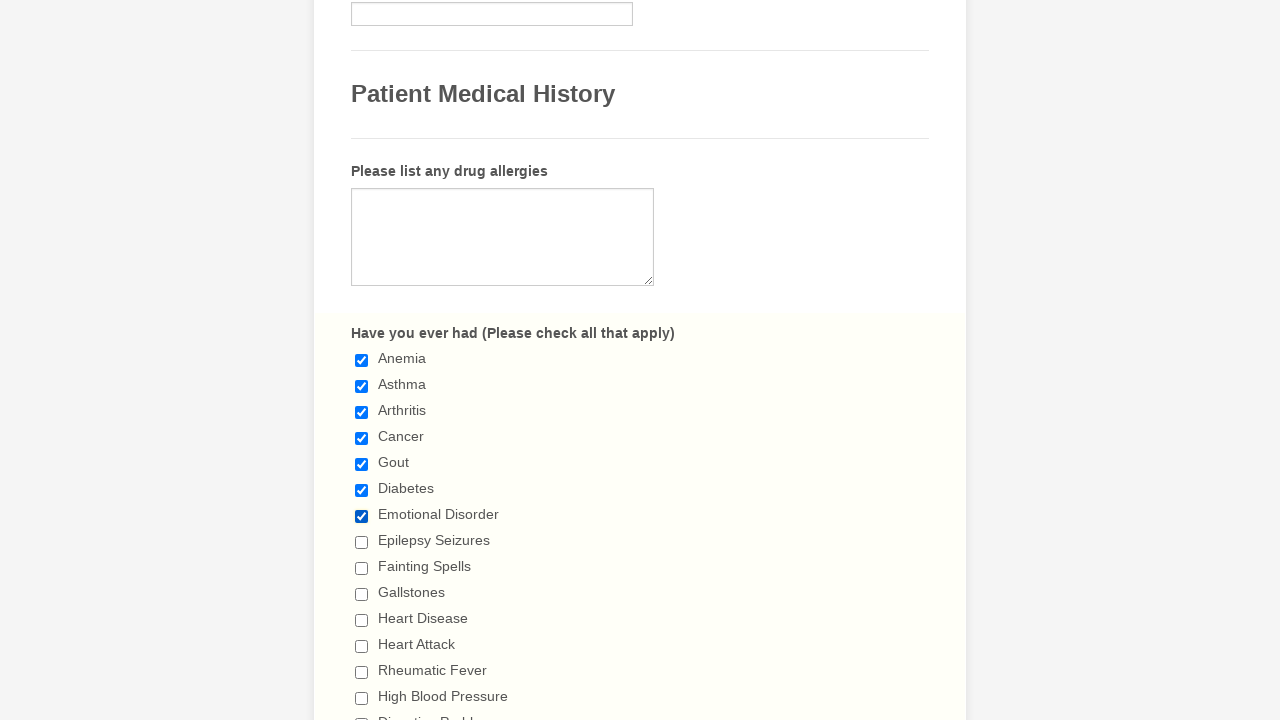

Clicked checkbox 8 to select it at (362, 542) on input.form-checkbox >> nth=7
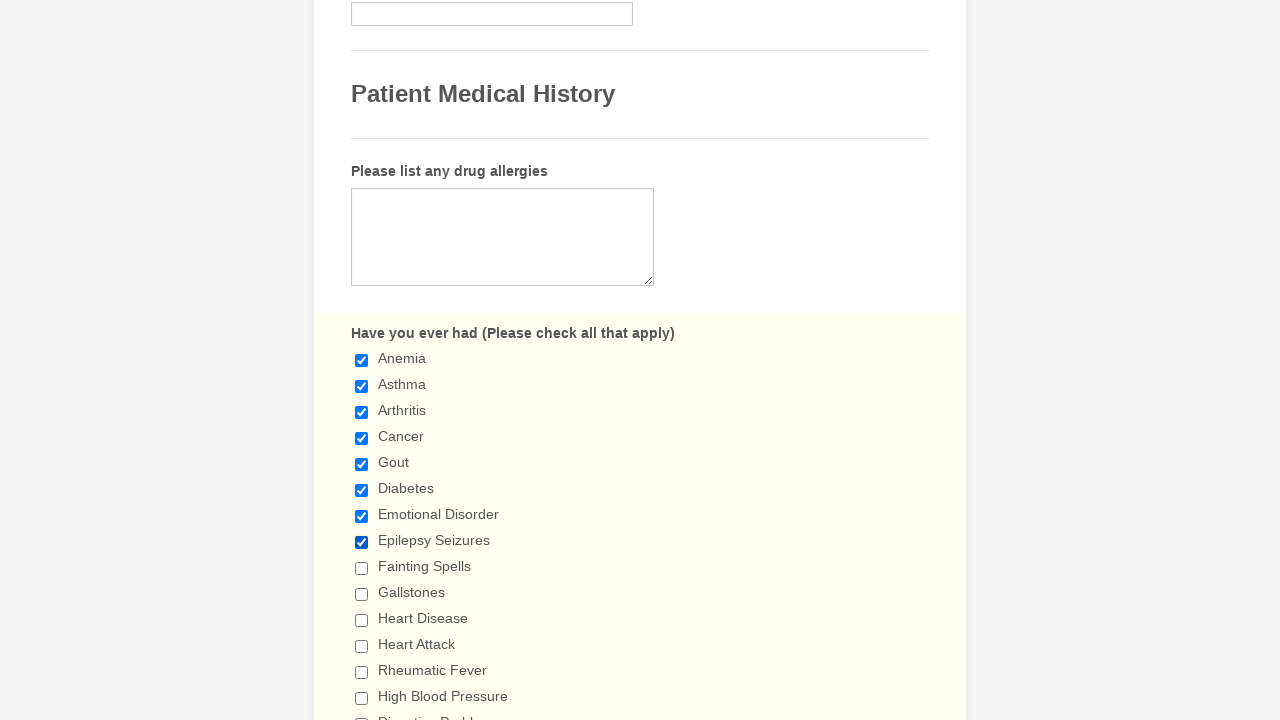

Clicked checkbox 9 to select it at (362, 568) on input.form-checkbox >> nth=8
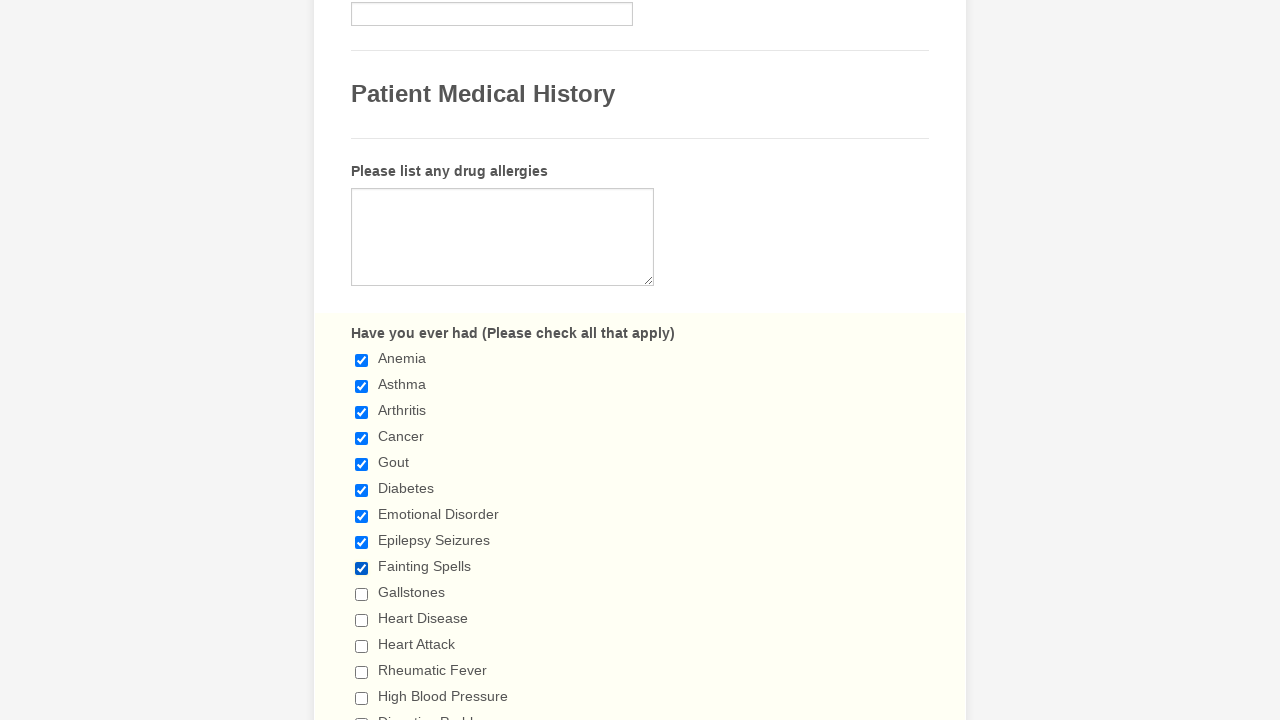

Clicked checkbox 10 to select it at (362, 594) on input.form-checkbox >> nth=9
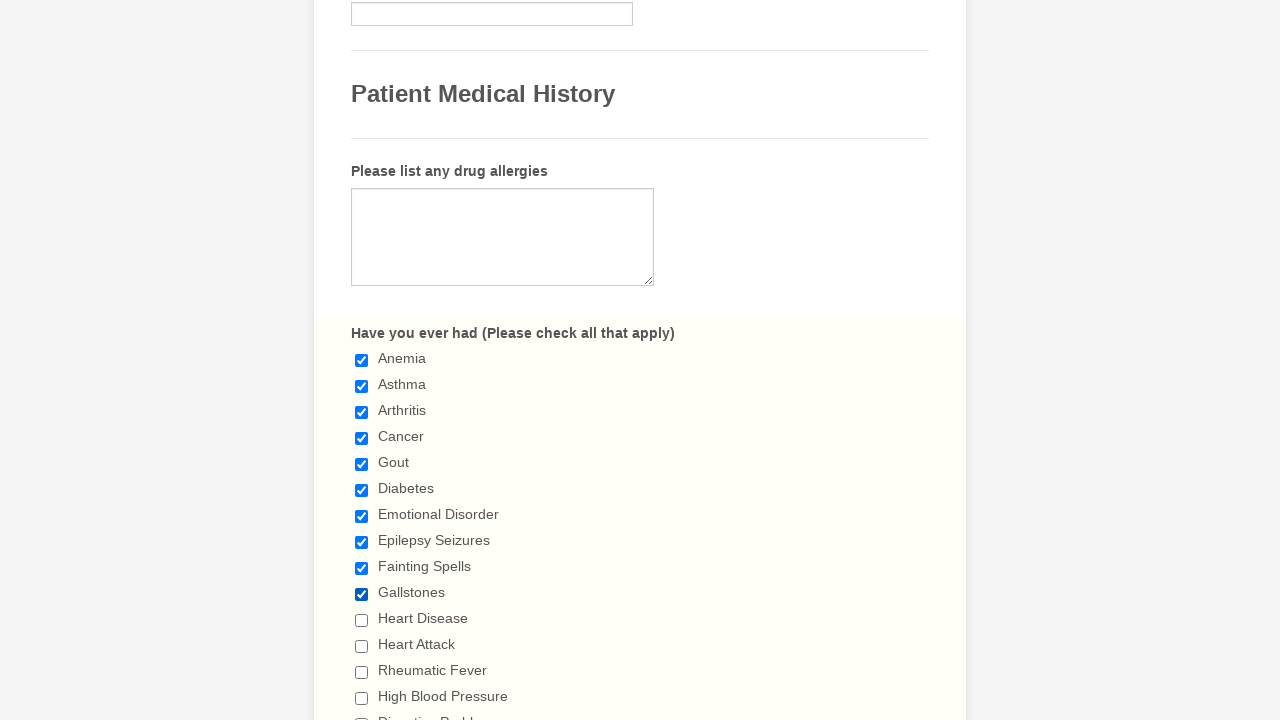

Clicked checkbox 11 to select it at (362, 620) on input.form-checkbox >> nth=10
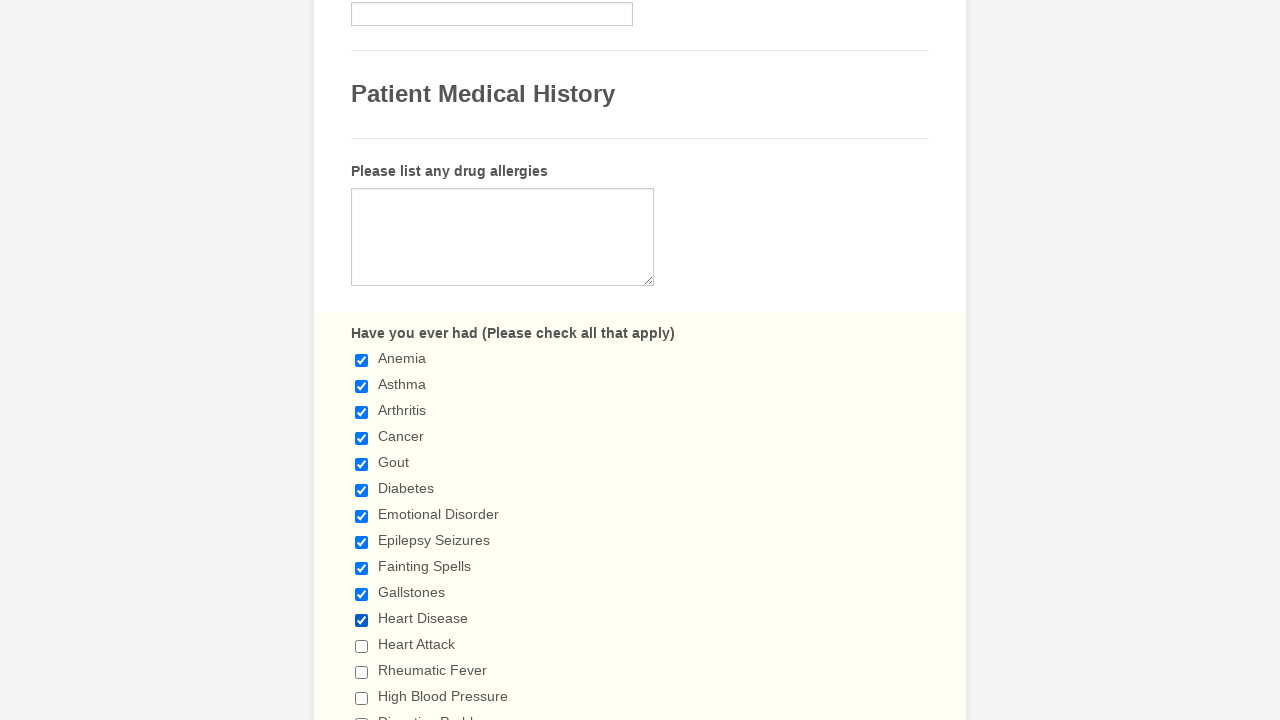

Clicked checkbox 12 to select it at (362, 646) on input.form-checkbox >> nth=11
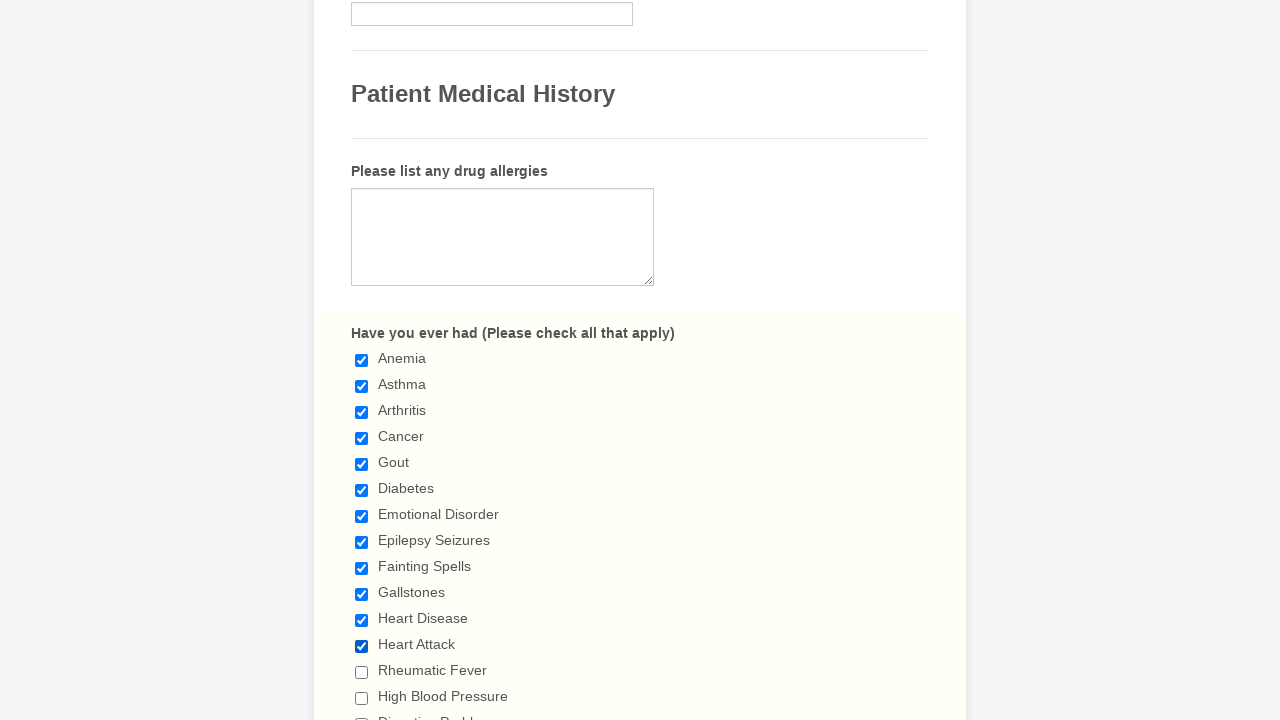

Clicked checkbox 13 to select it at (362, 672) on input.form-checkbox >> nth=12
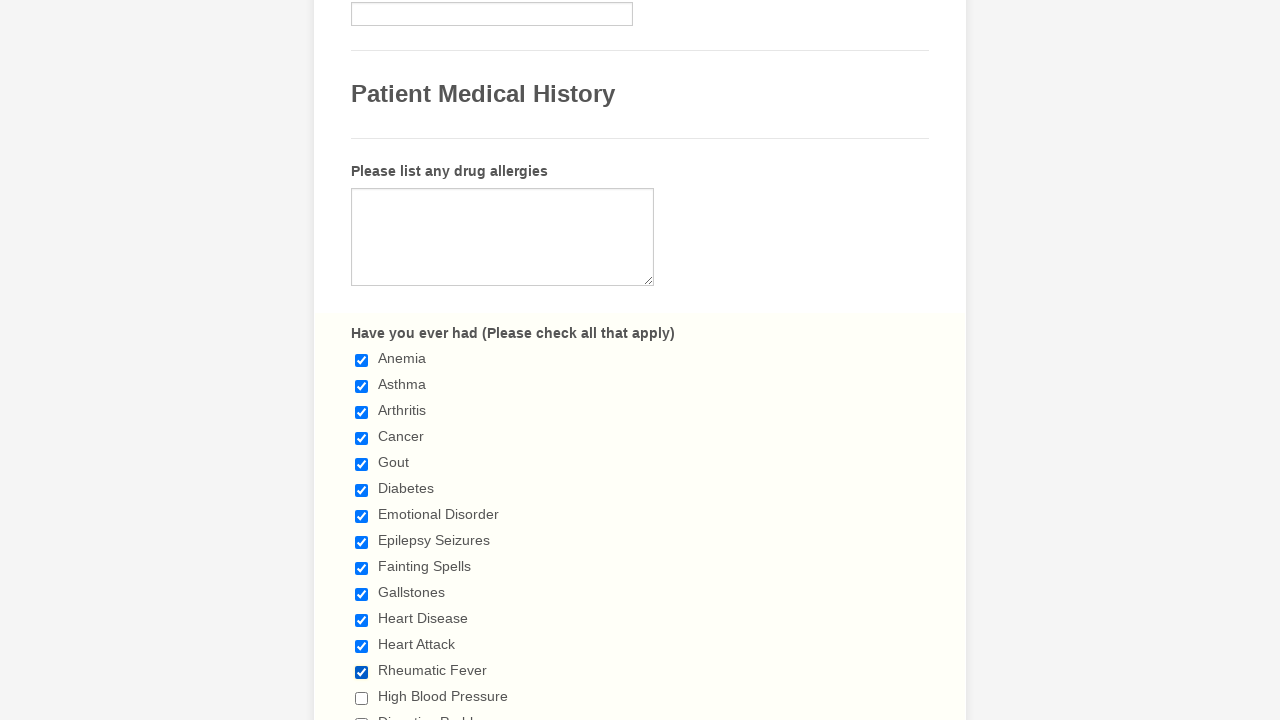

Clicked checkbox 14 to select it at (362, 698) on input.form-checkbox >> nth=13
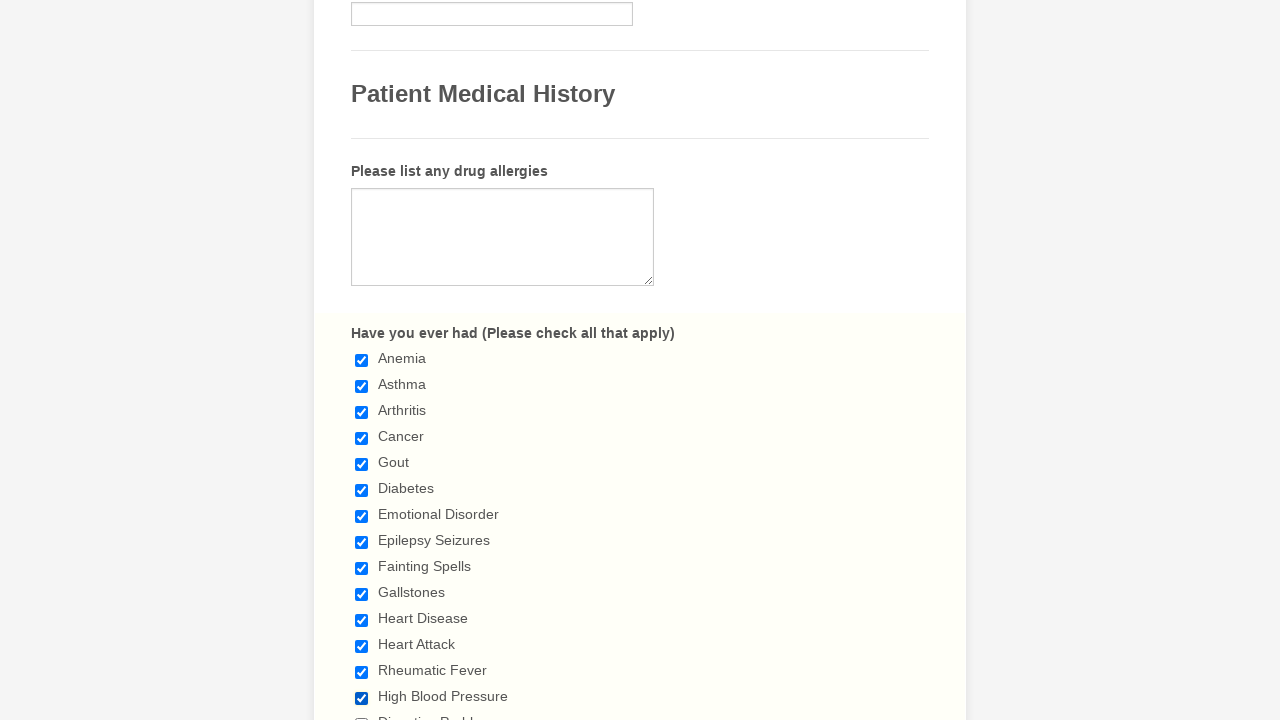

Clicked checkbox 15 to select it at (362, 714) on input.form-checkbox >> nth=14
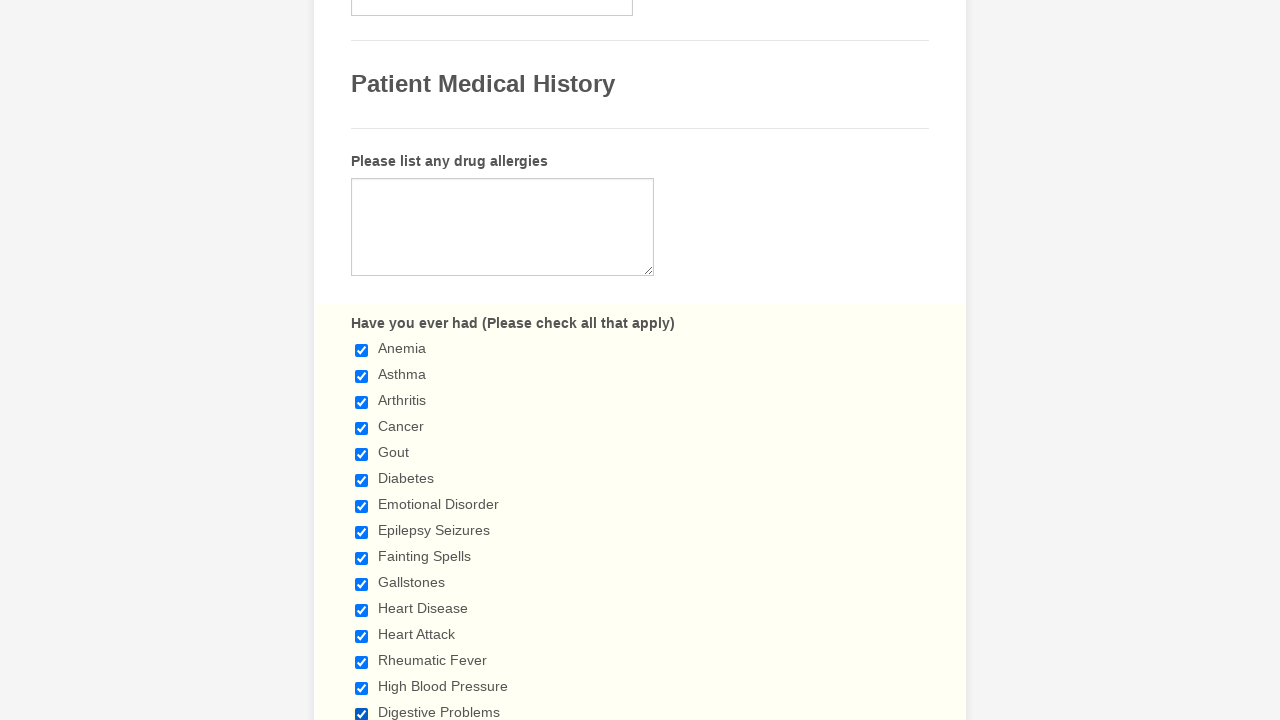

Clicked checkbox 16 to select it at (362, 360) on input.form-checkbox >> nth=15
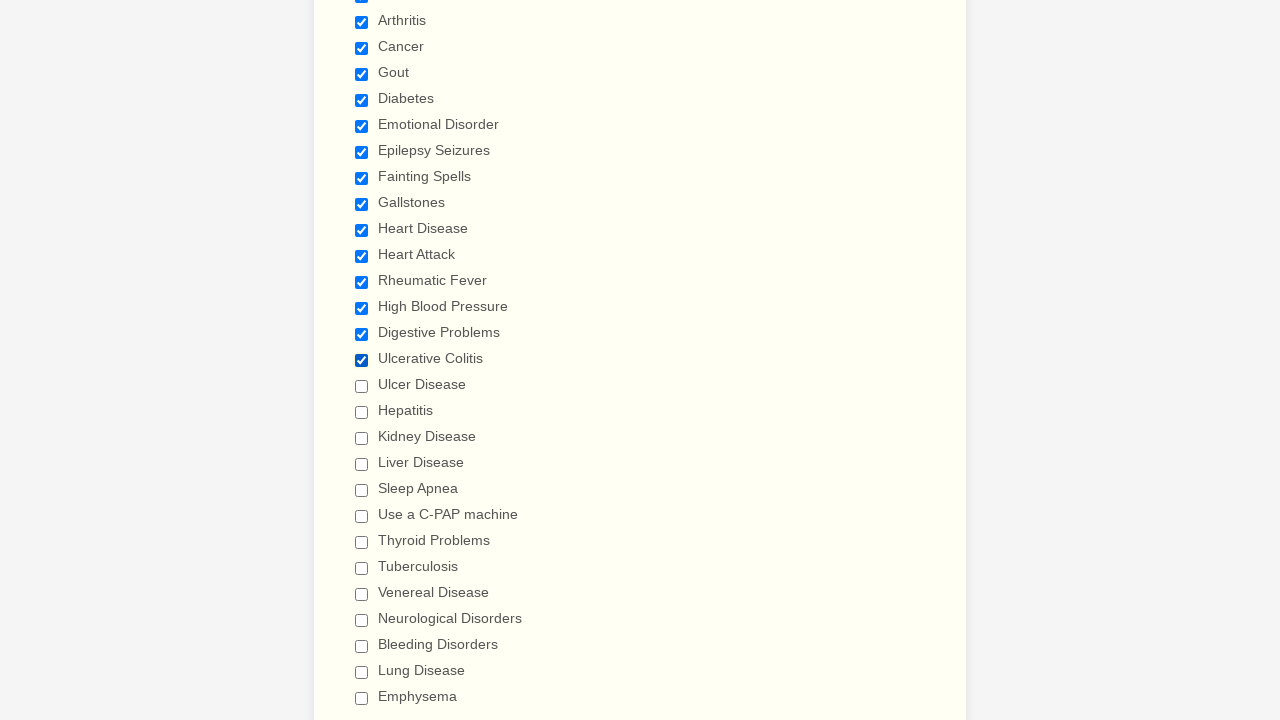

Clicked checkbox 17 to select it at (362, 386) on input.form-checkbox >> nth=16
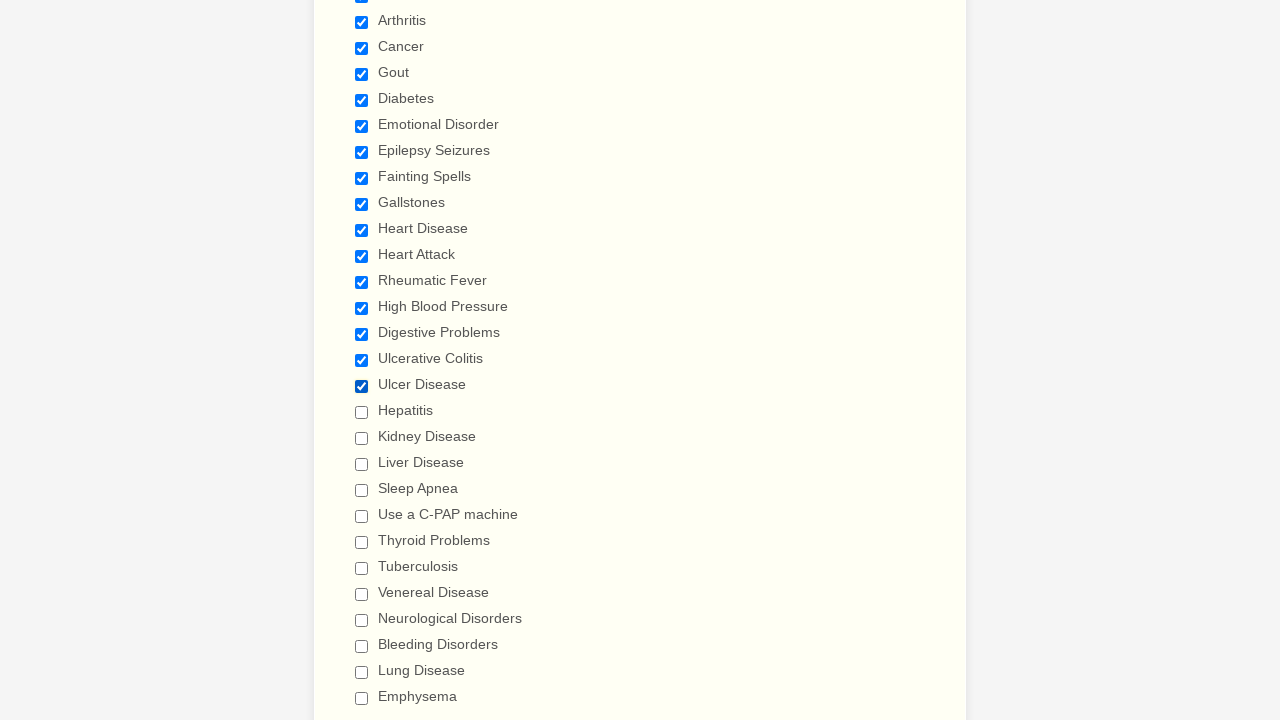

Clicked checkbox 18 to select it at (362, 412) on input.form-checkbox >> nth=17
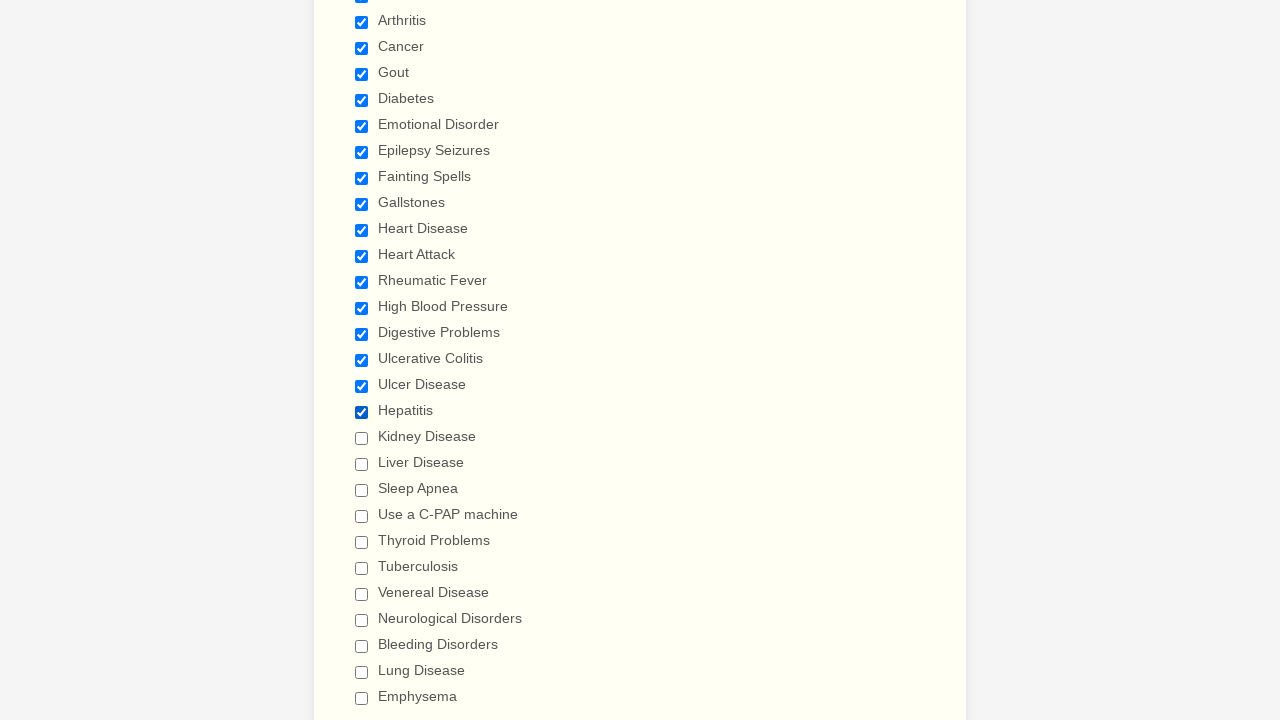

Clicked checkbox 19 to select it at (362, 438) on input.form-checkbox >> nth=18
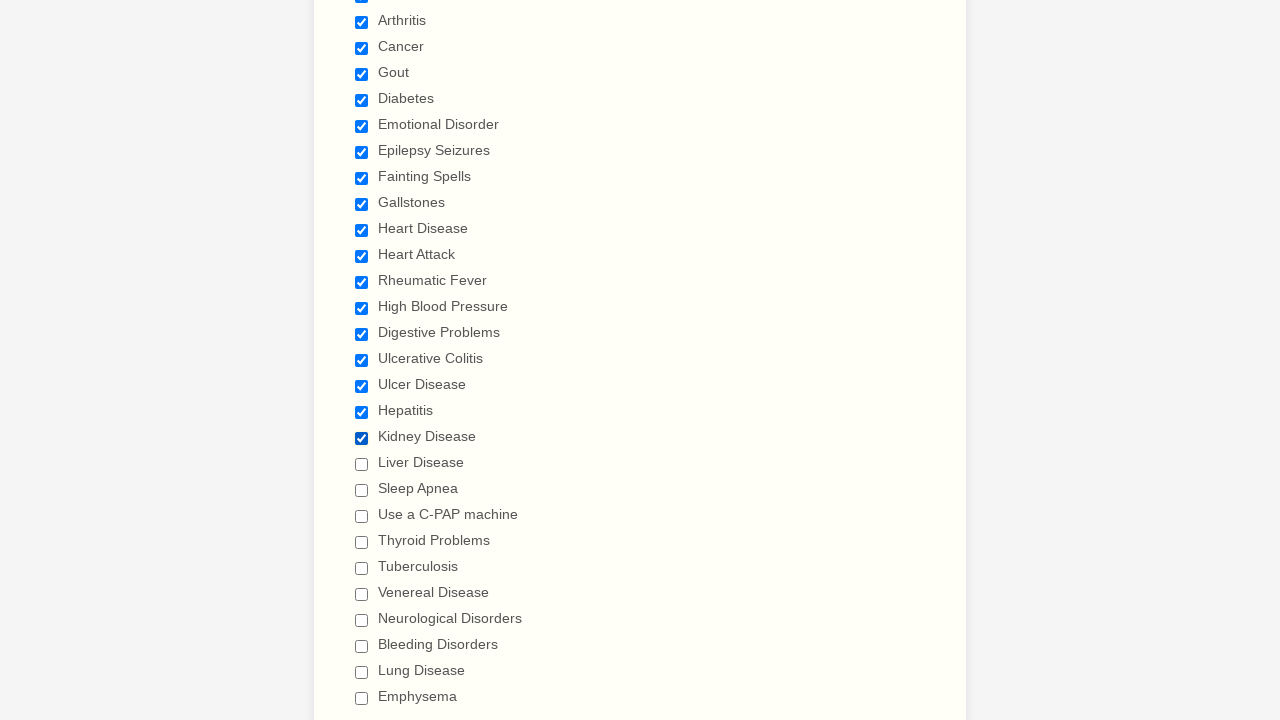

Clicked checkbox 20 to select it at (362, 464) on input.form-checkbox >> nth=19
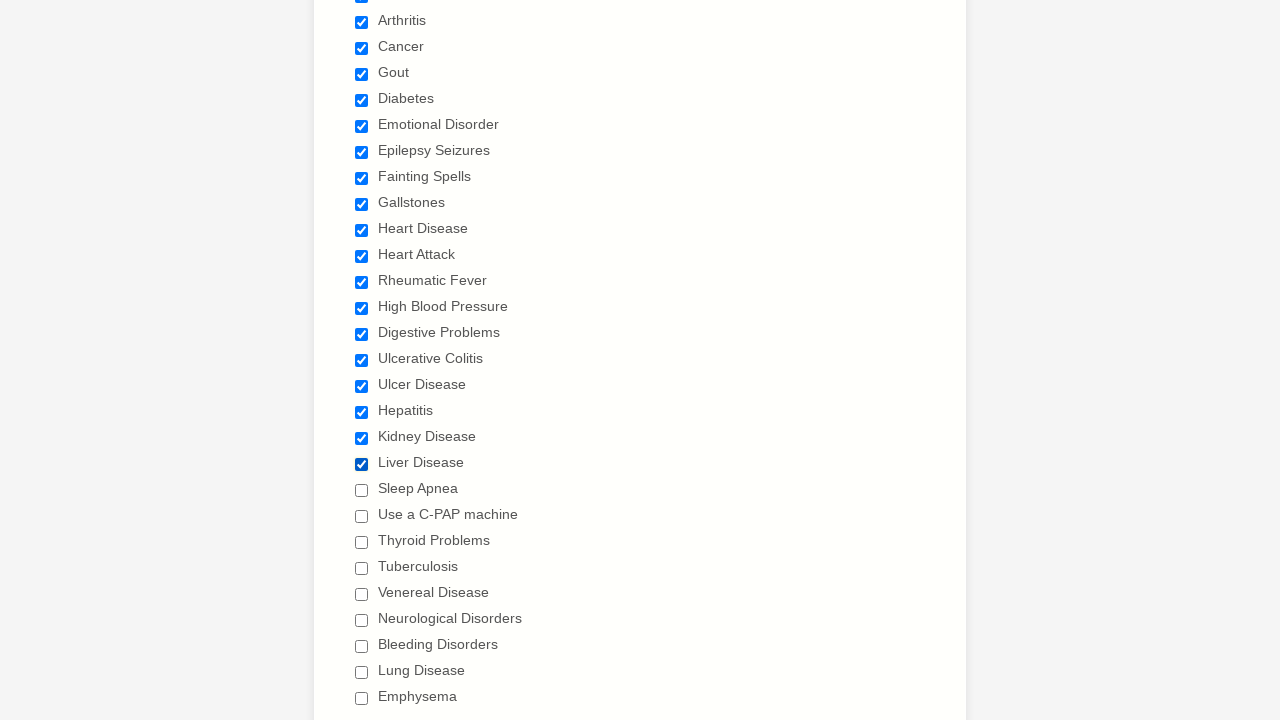

Clicked checkbox 21 to select it at (362, 490) on input.form-checkbox >> nth=20
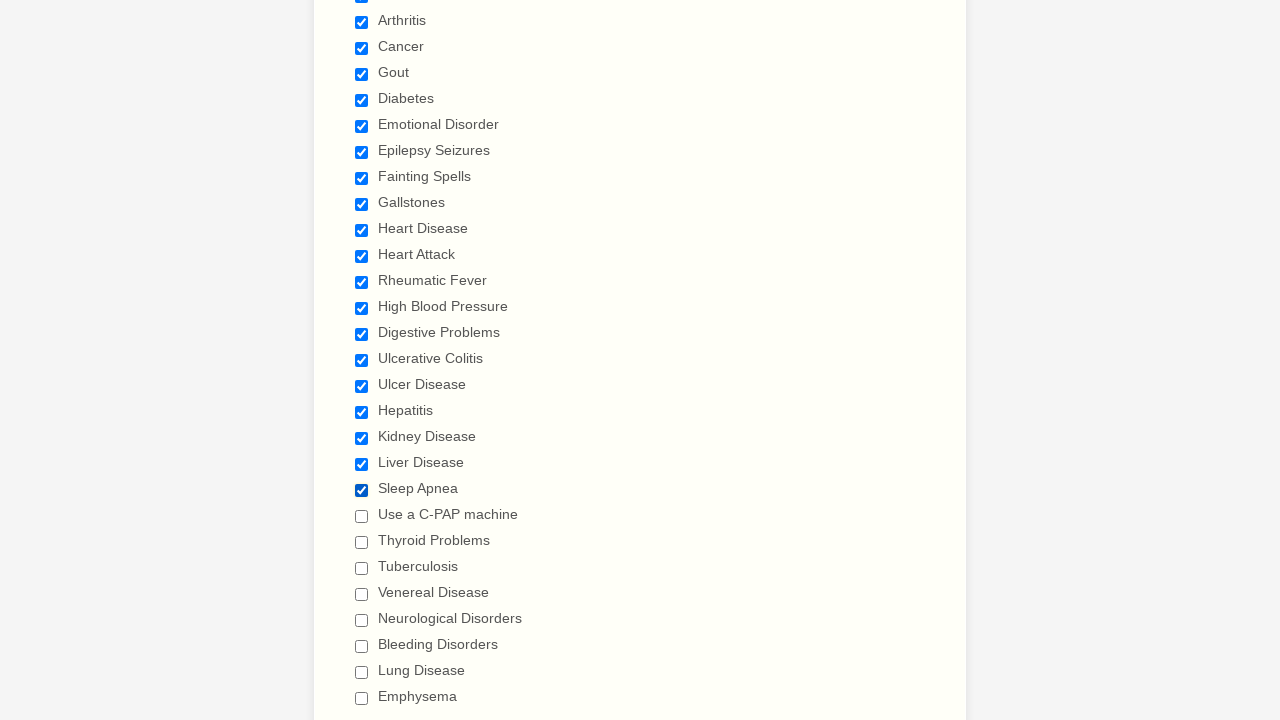

Clicked checkbox 22 to select it at (362, 516) on input.form-checkbox >> nth=21
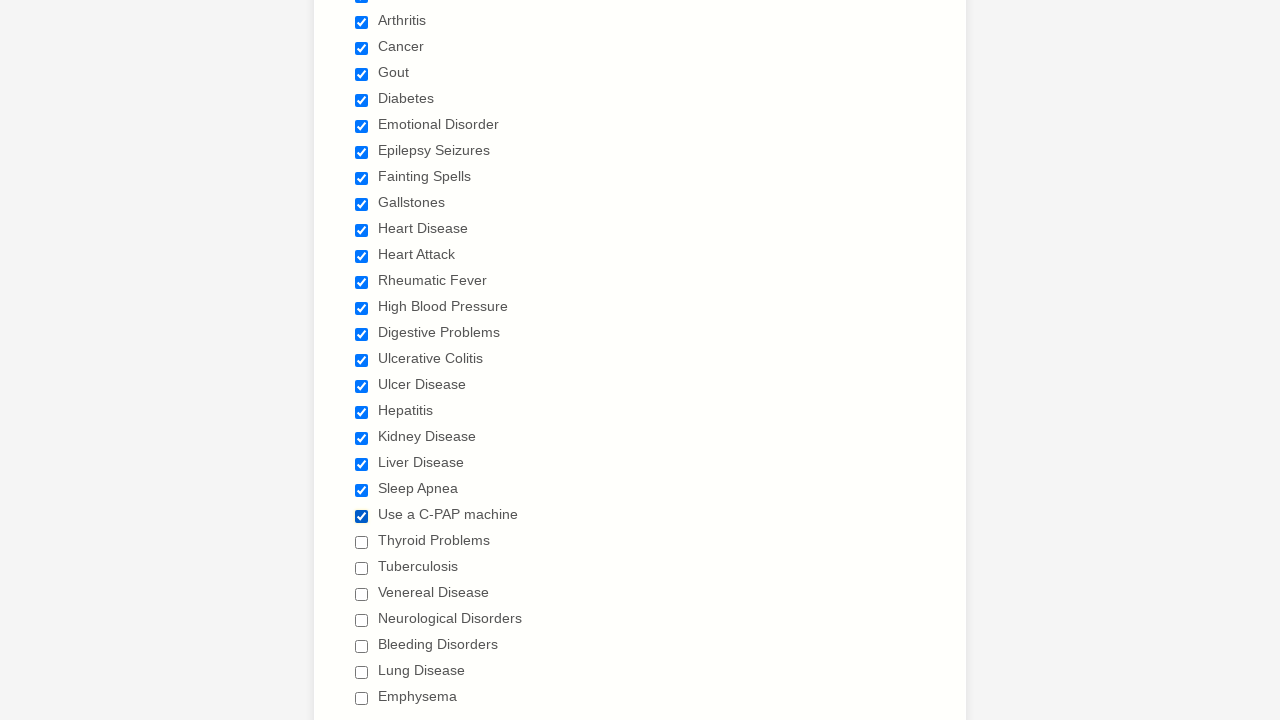

Clicked checkbox 23 to select it at (362, 542) on input.form-checkbox >> nth=22
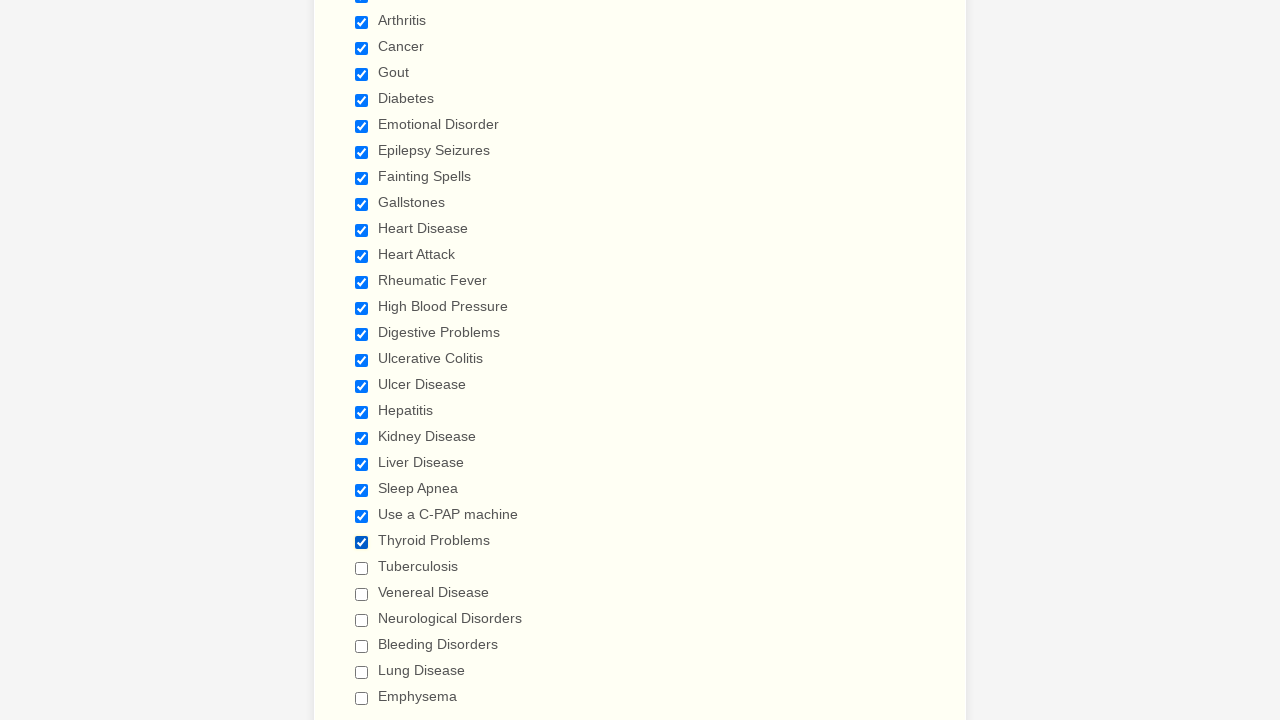

Clicked checkbox 24 to select it at (362, 568) on input.form-checkbox >> nth=23
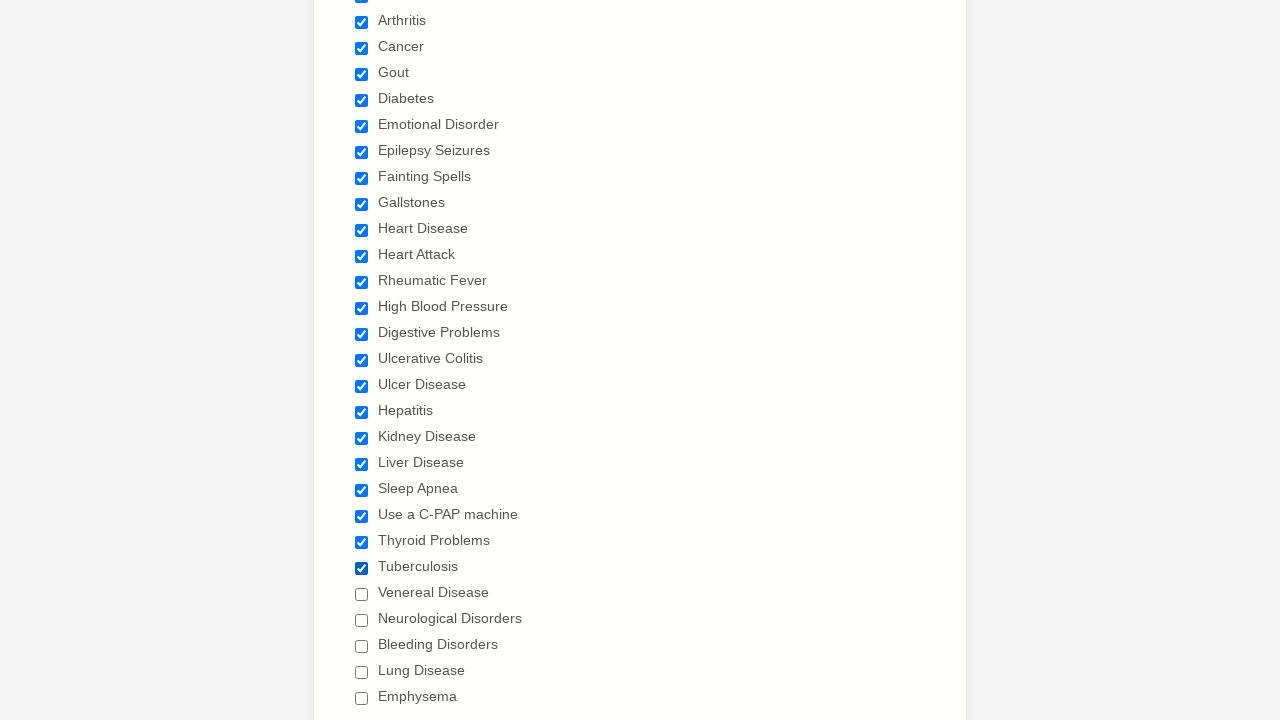

Clicked checkbox 25 to select it at (362, 594) on input.form-checkbox >> nth=24
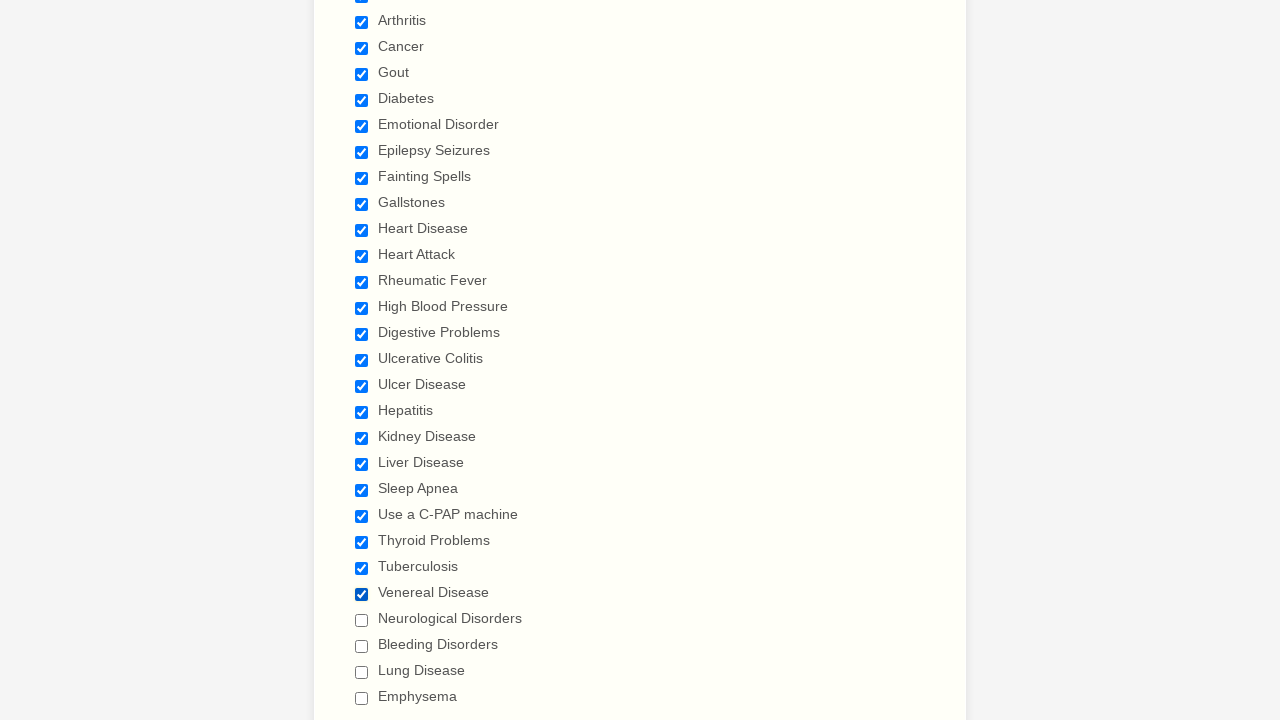

Clicked checkbox 26 to select it at (362, 620) on input.form-checkbox >> nth=25
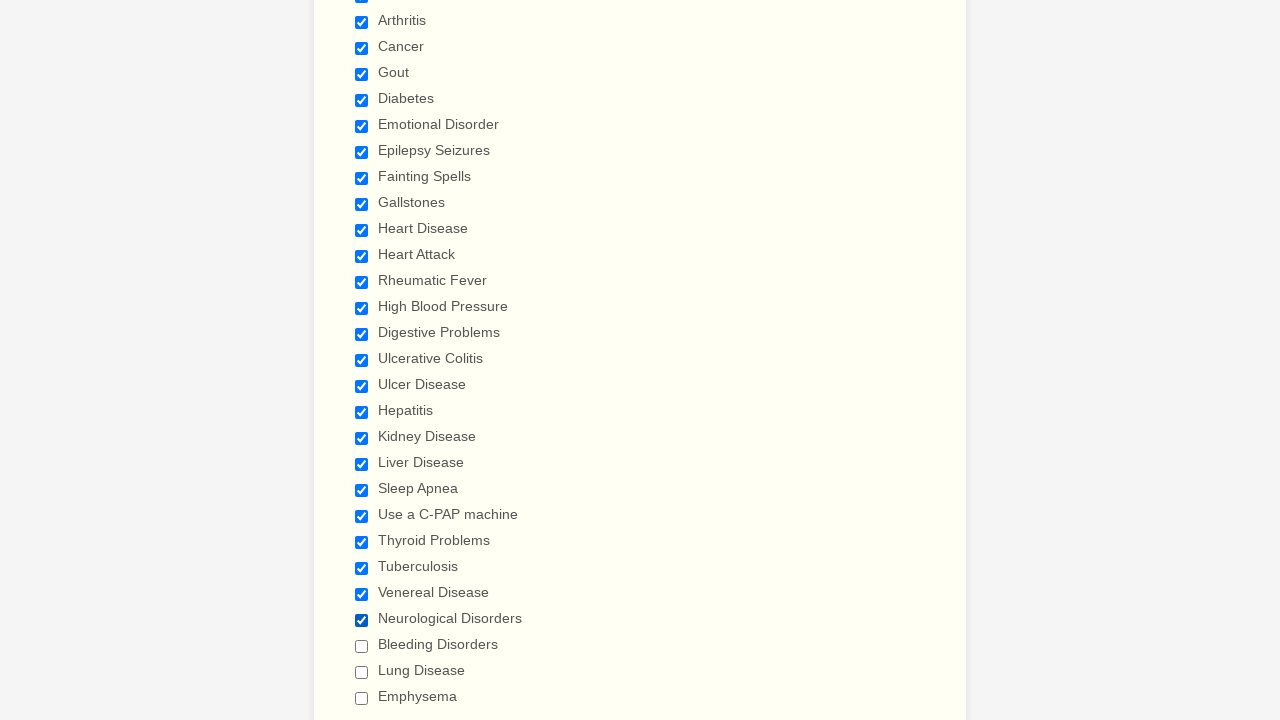

Clicked checkbox 27 to select it at (362, 646) on input.form-checkbox >> nth=26
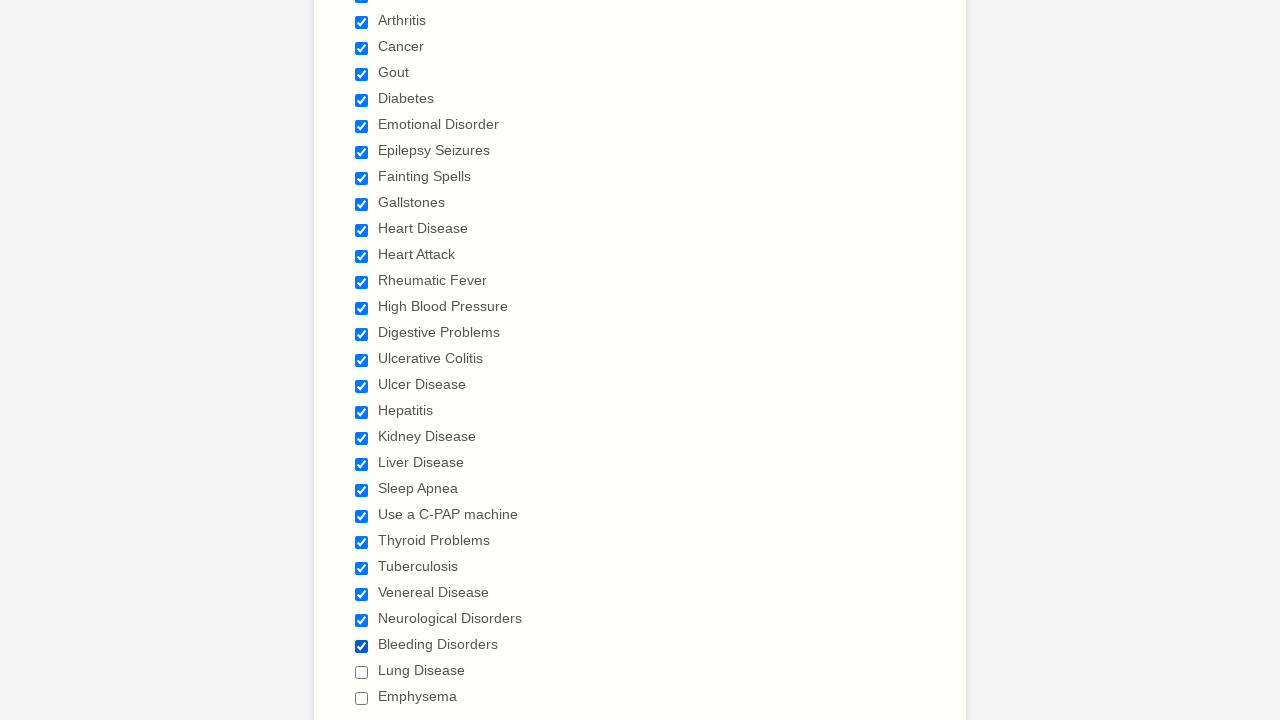

Clicked checkbox 28 to select it at (362, 672) on input.form-checkbox >> nth=27
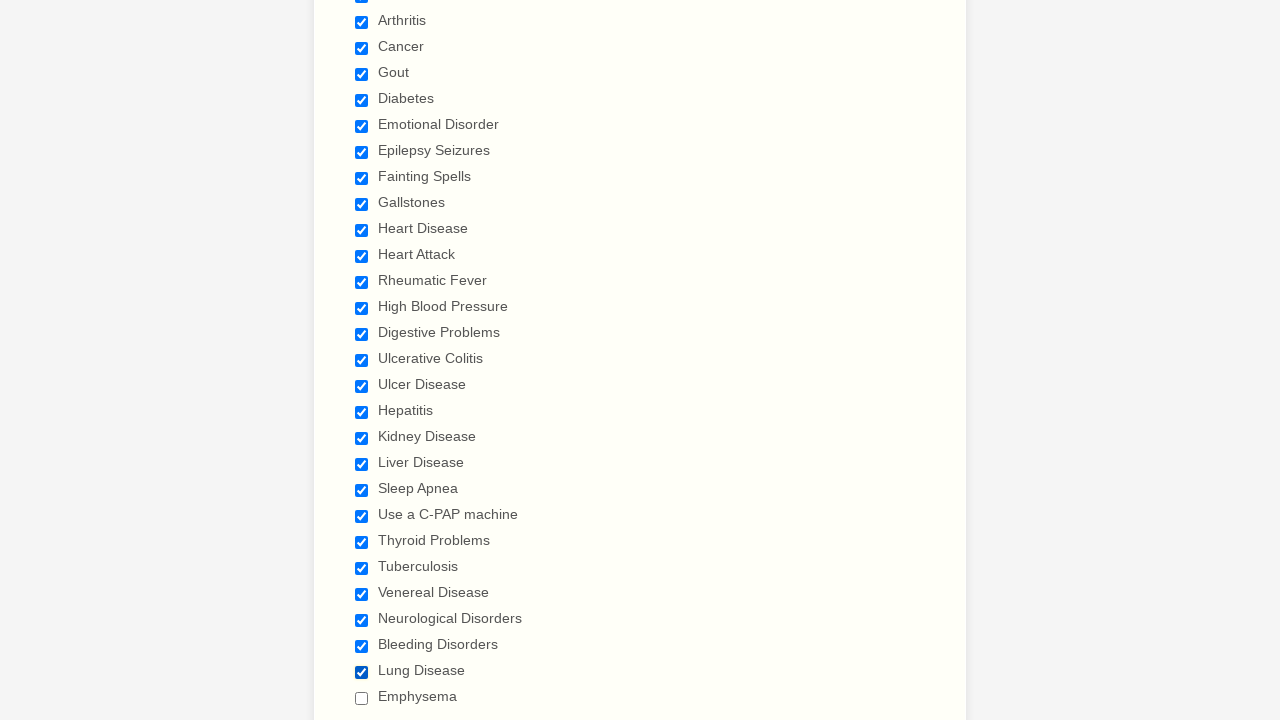

Clicked checkbox 29 to select it at (362, 698) on input.form-checkbox >> nth=28
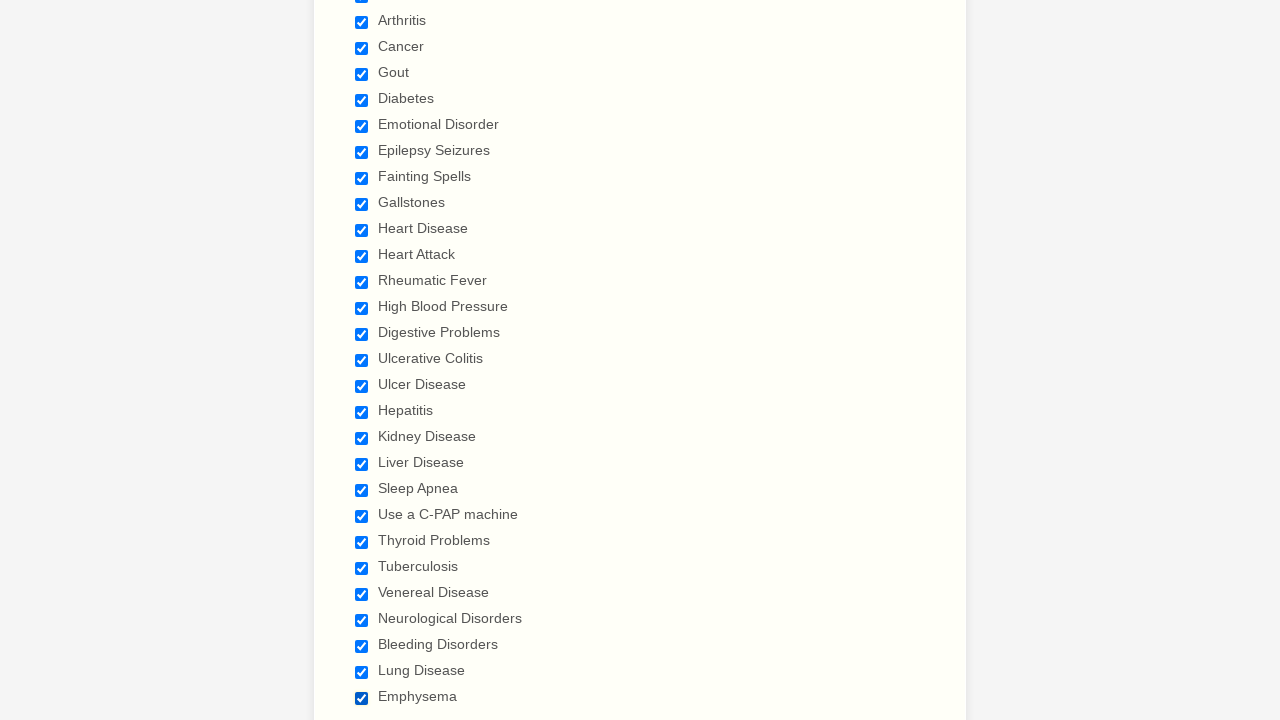

Verified checkbox 1 is selected
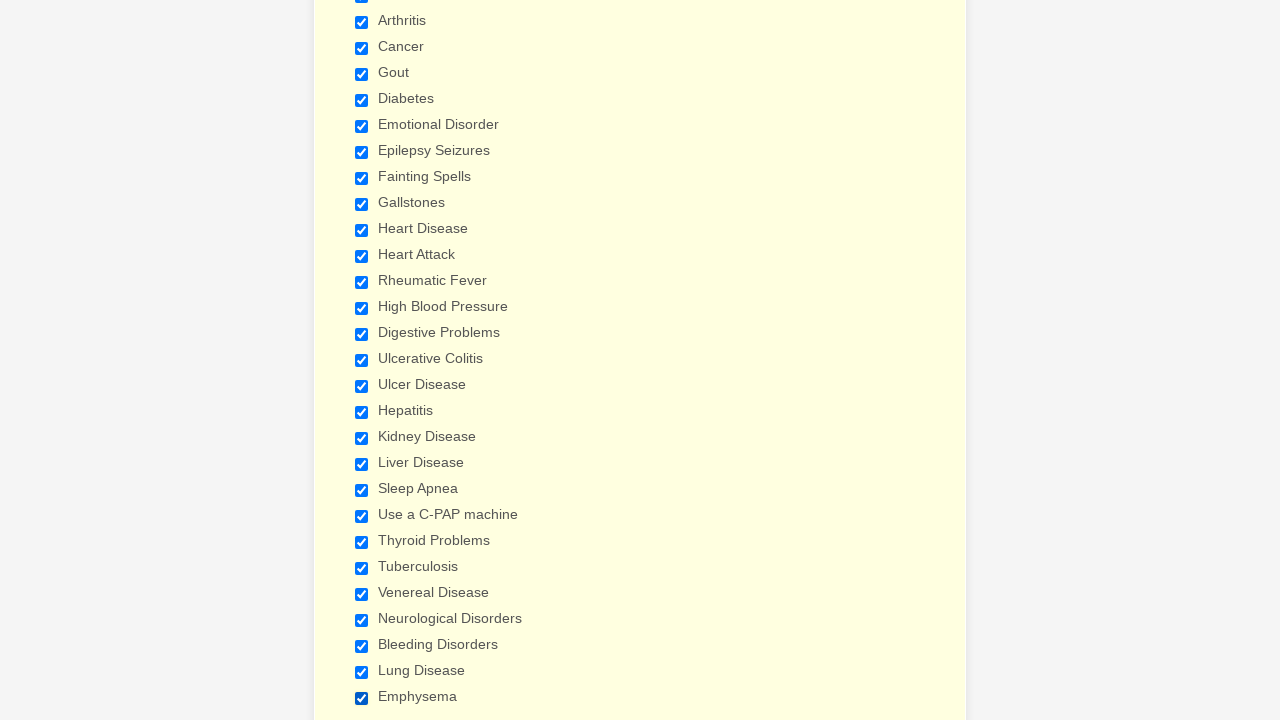

Clicked checkbox 1 to deselect it at (362, 360) on input.form-checkbox >> nth=0
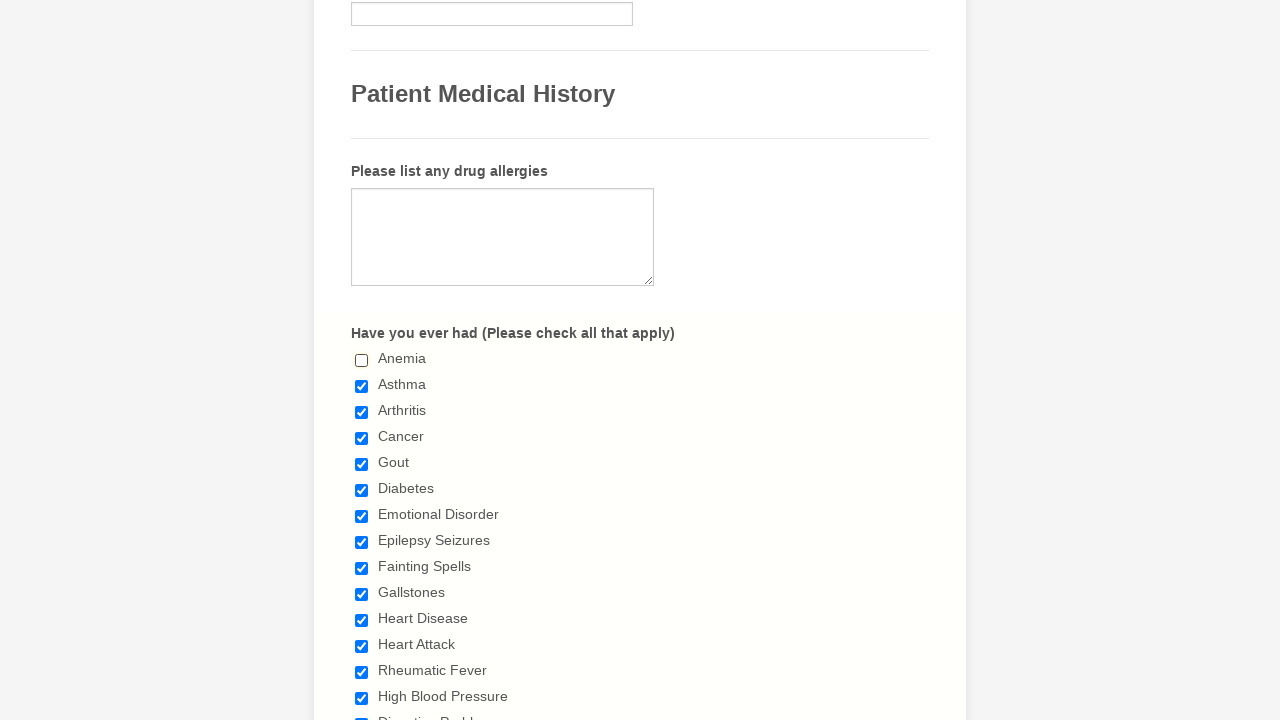

Verified checkbox 2 is selected
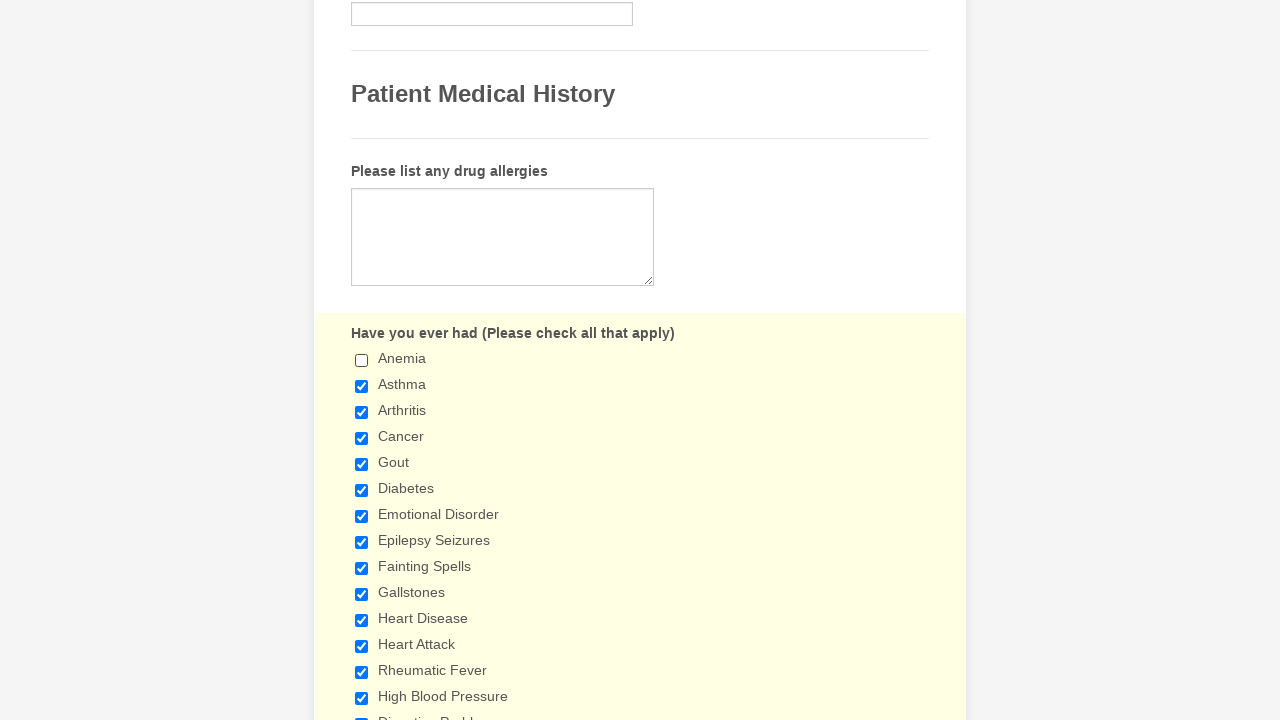

Clicked checkbox 2 to deselect it at (362, 386) on input.form-checkbox >> nth=1
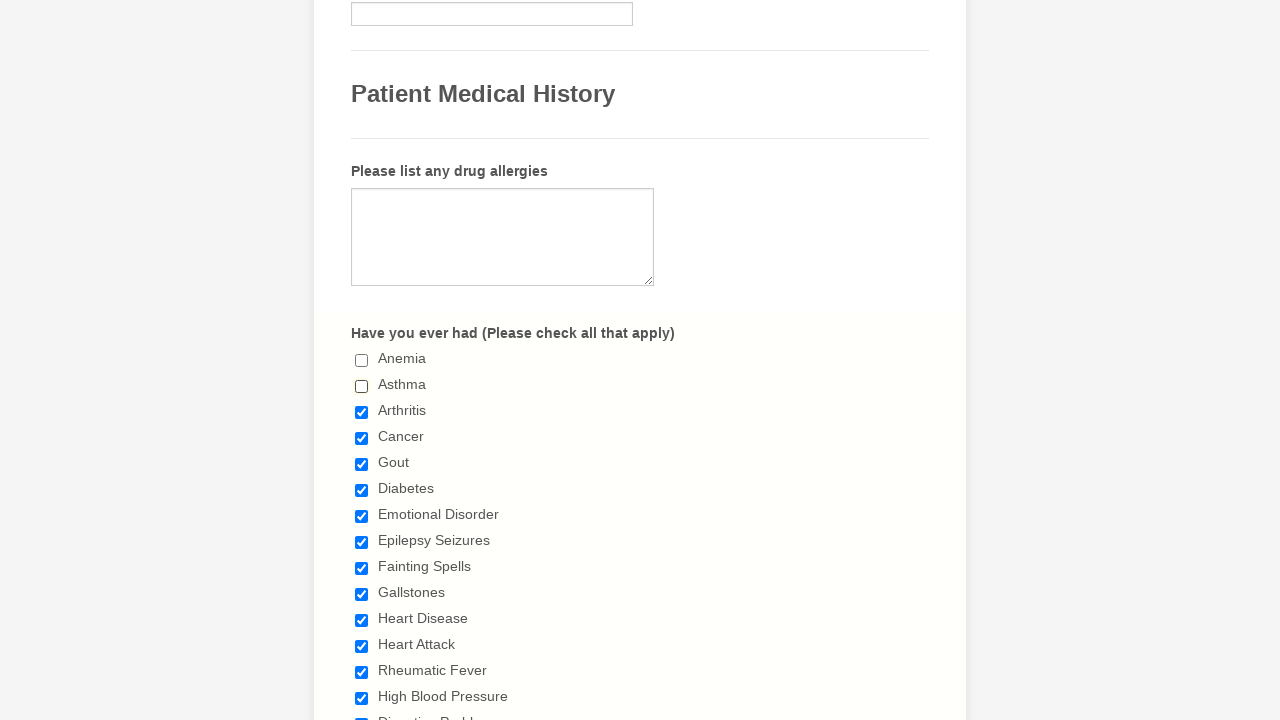

Verified checkbox 3 is selected
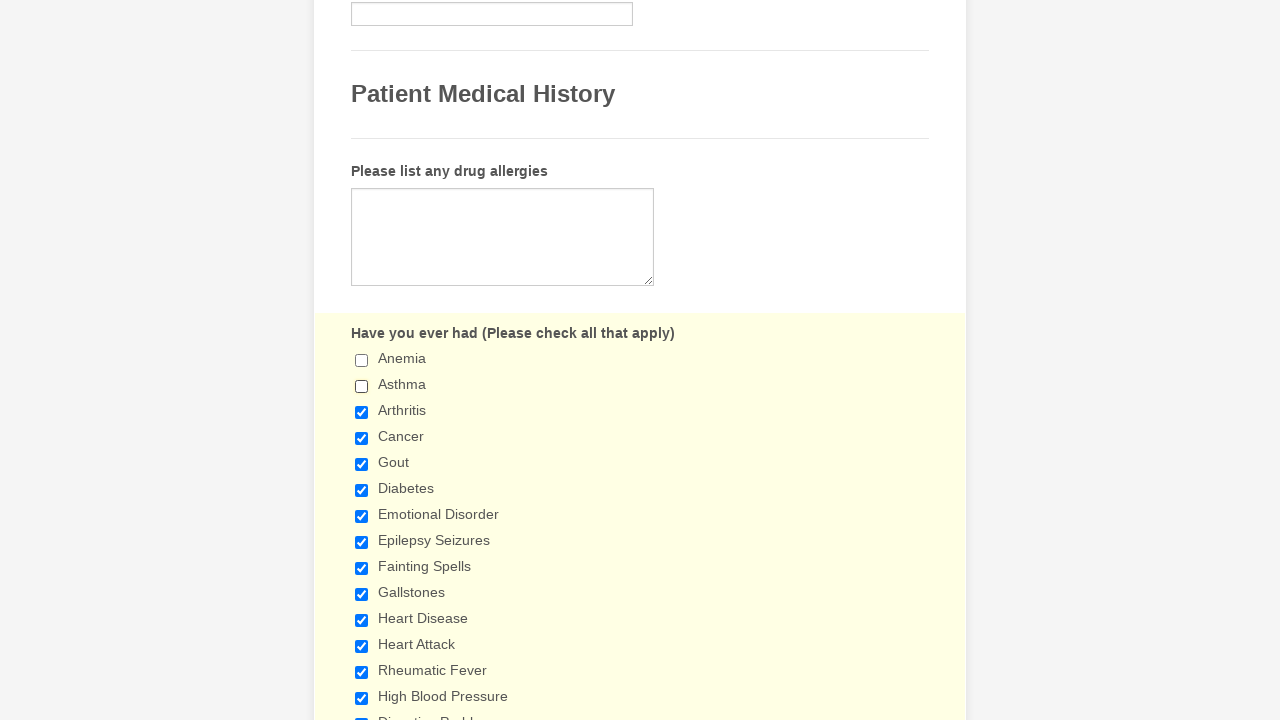

Clicked checkbox 3 to deselect it at (362, 412) on input.form-checkbox >> nth=2
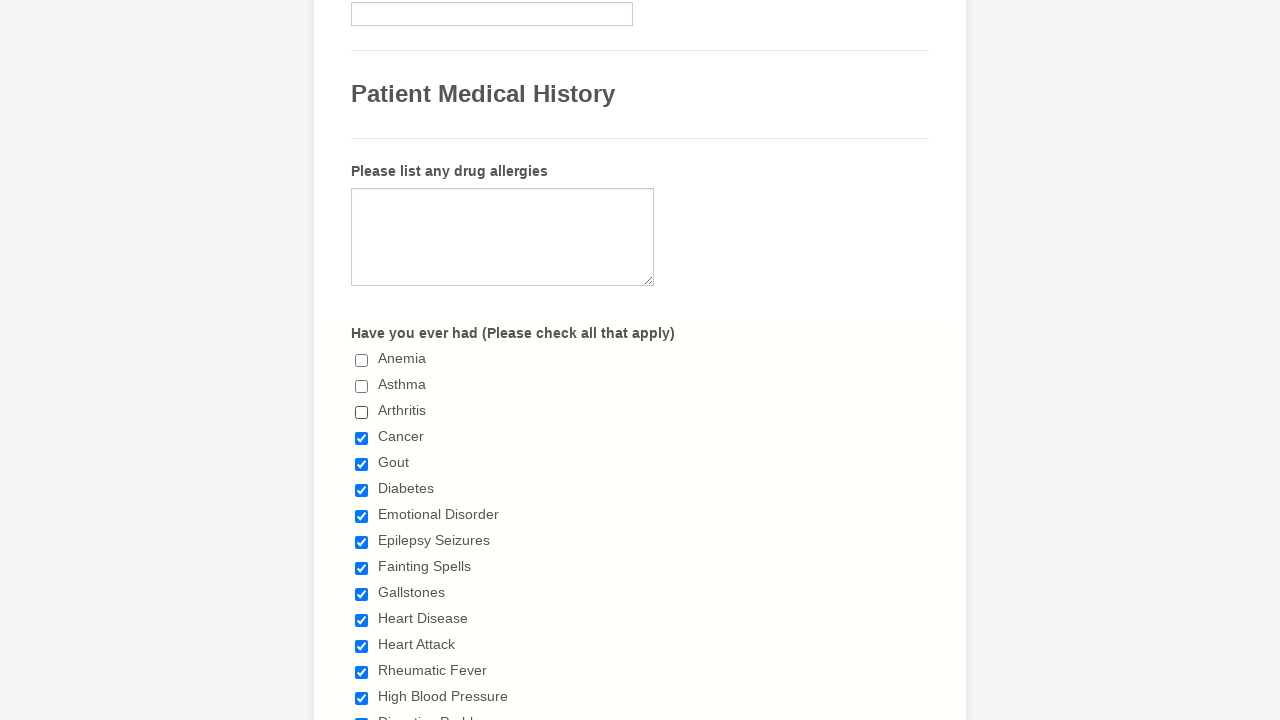

Verified checkbox 4 is selected
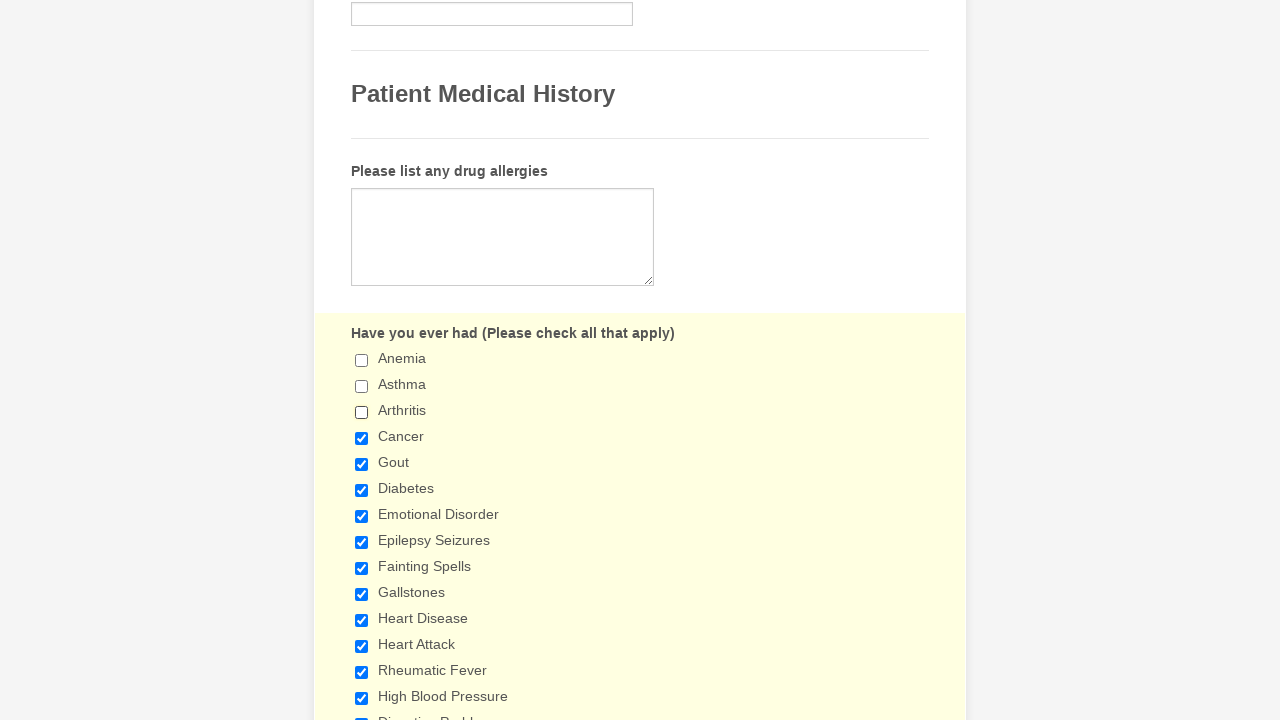

Clicked checkbox 4 to deselect it at (362, 438) on input.form-checkbox >> nth=3
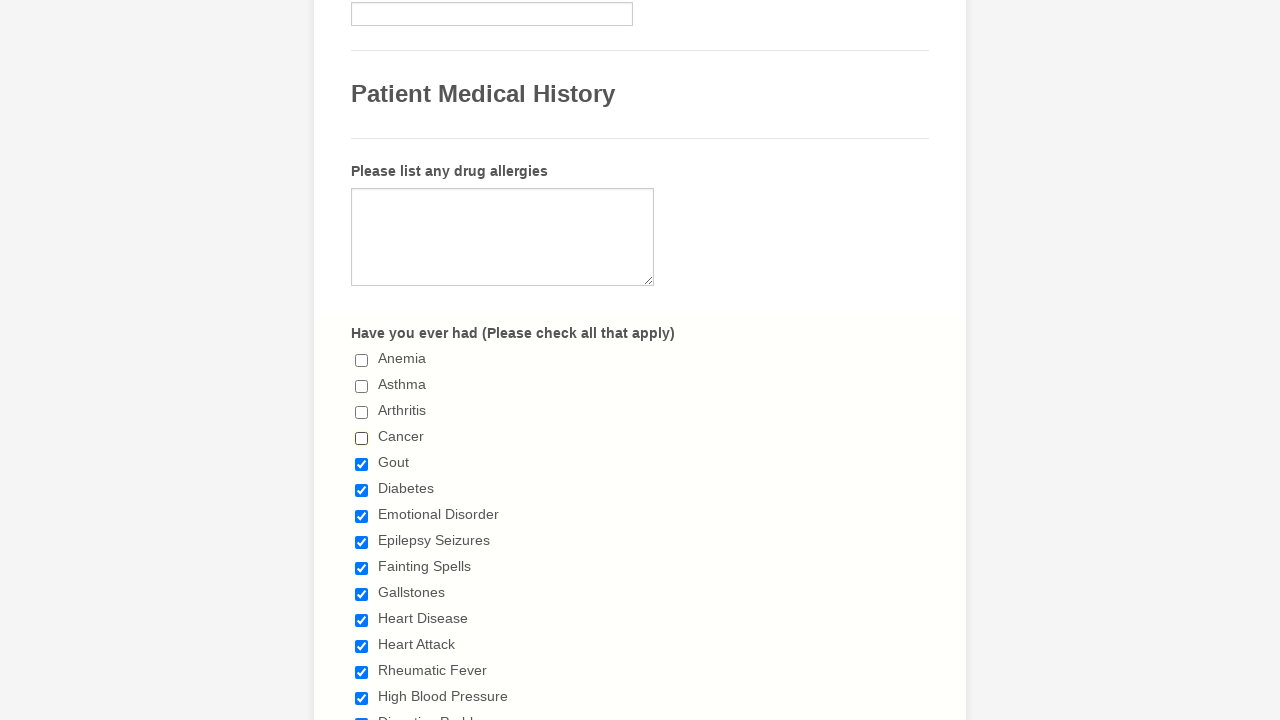

Verified checkbox 5 is selected
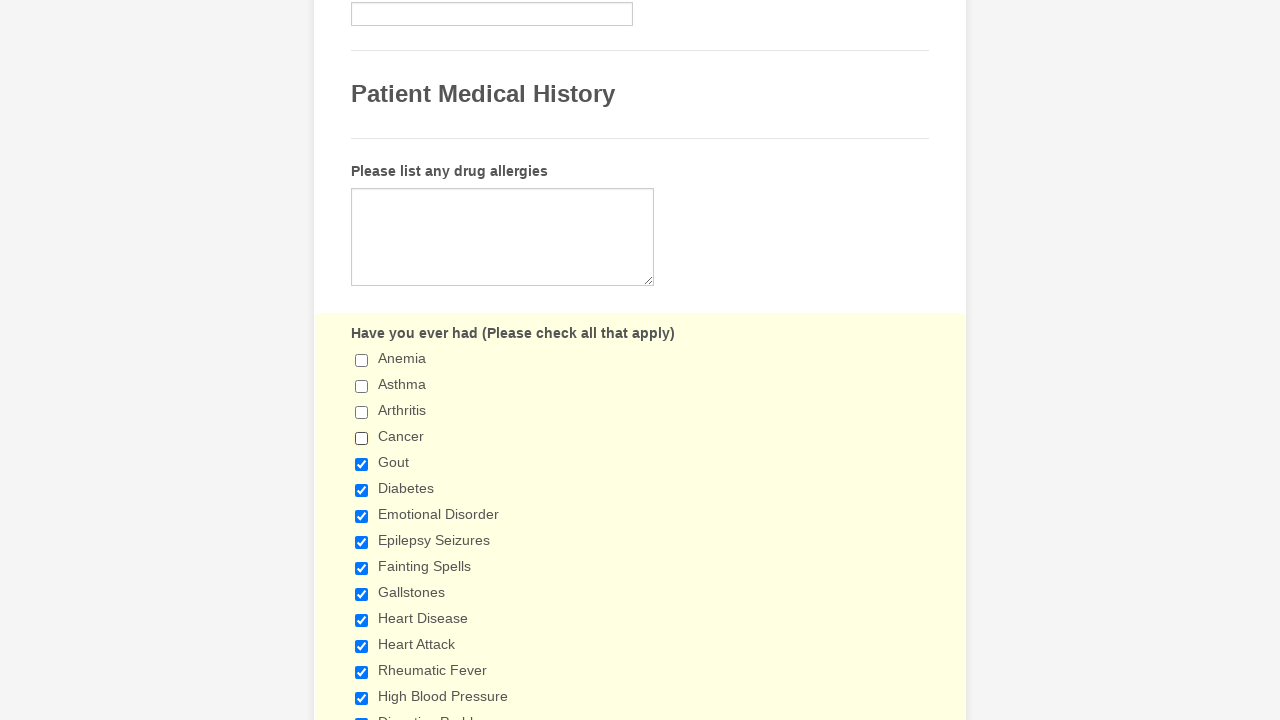

Clicked checkbox 5 to deselect it at (362, 464) on input.form-checkbox >> nth=4
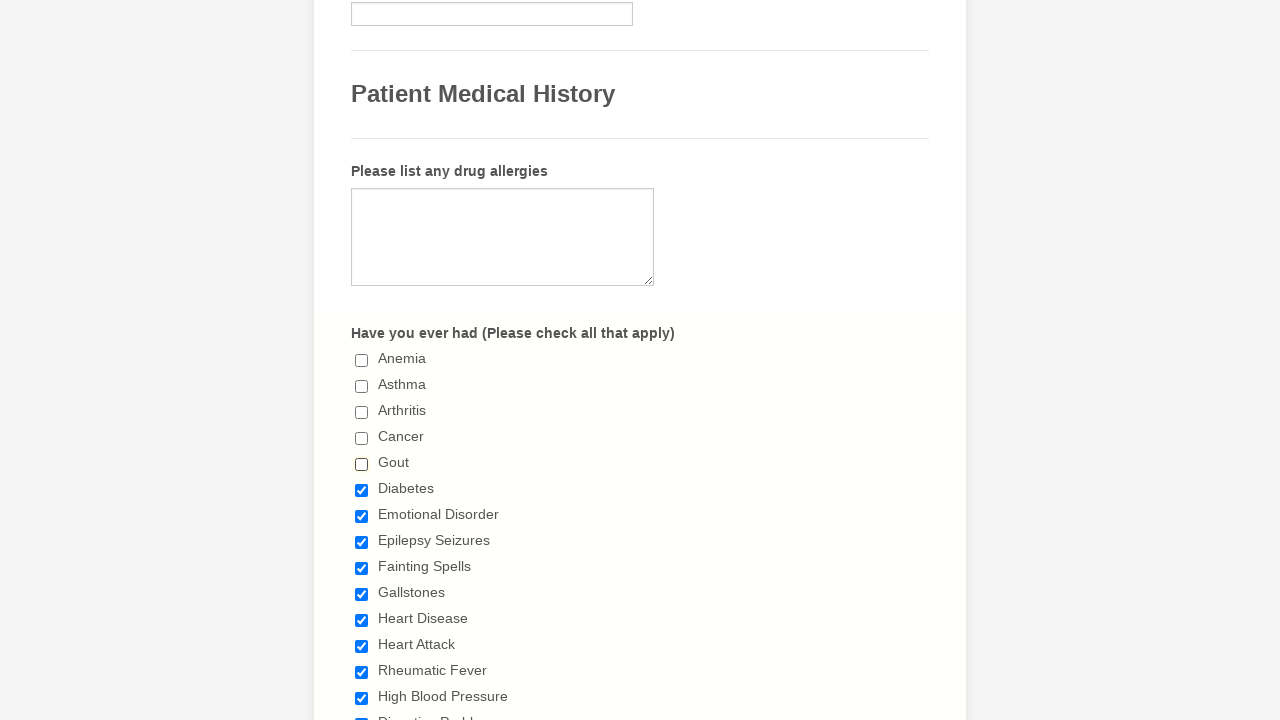

Verified checkbox 6 is selected
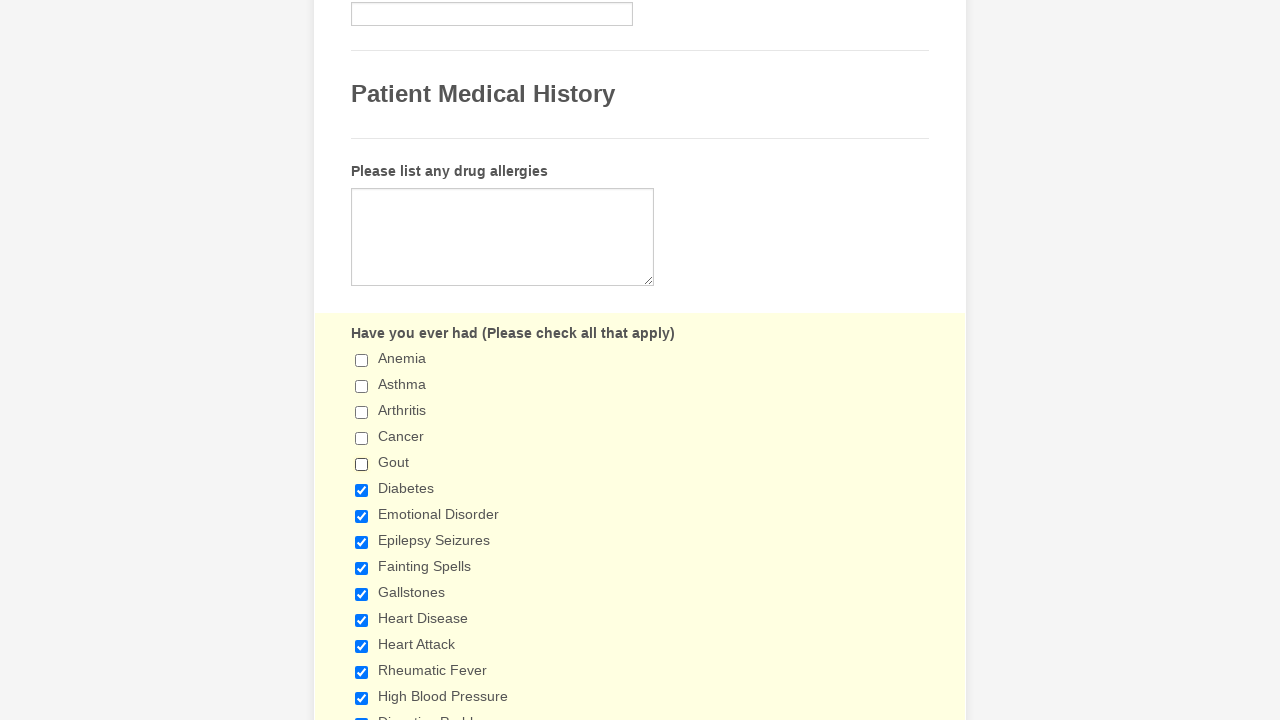

Clicked checkbox 6 to deselect it at (362, 490) on input.form-checkbox >> nth=5
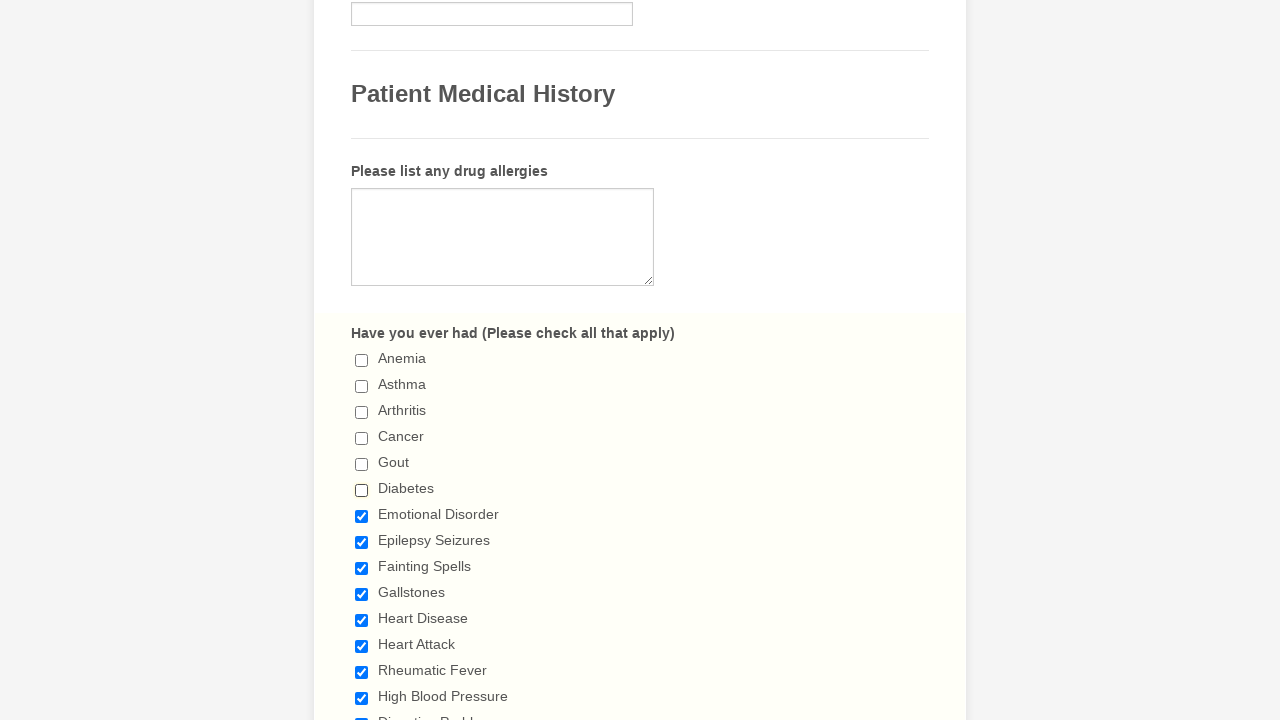

Verified checkbox 7 is selected
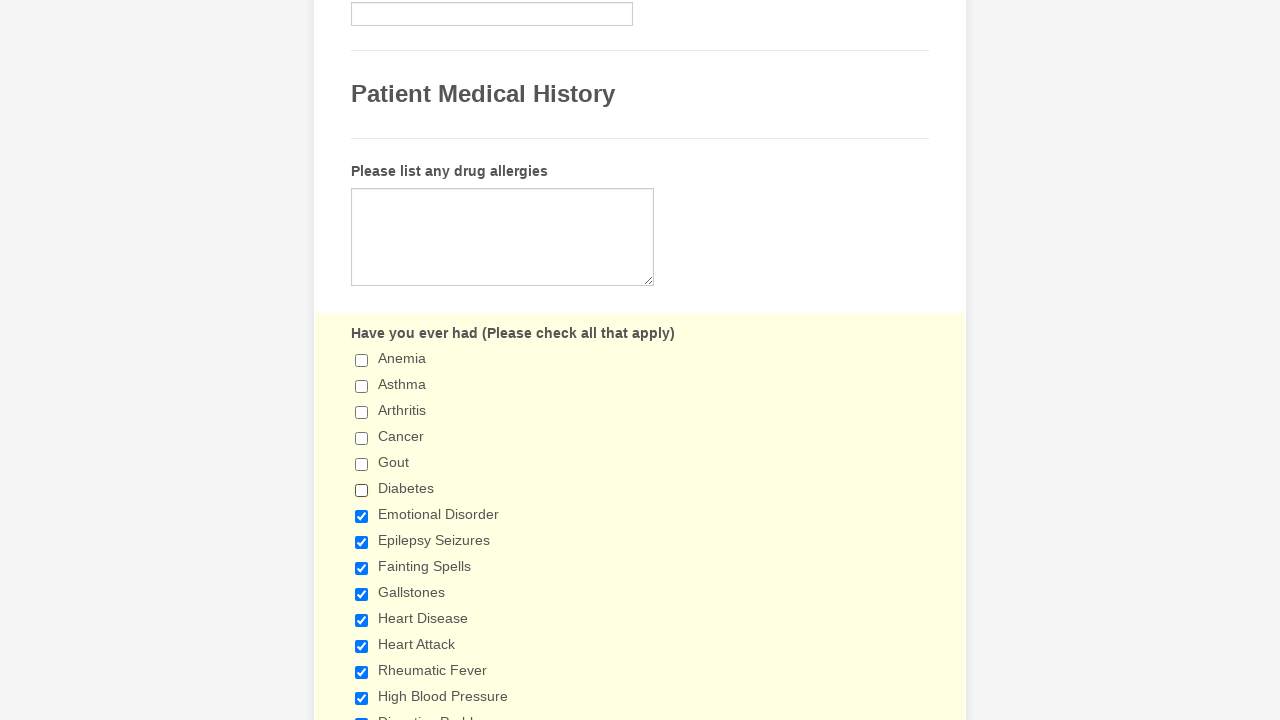

Clicked checkbox 7 to deselect it at (362, 516) on input.form-checkbox >> nth=6
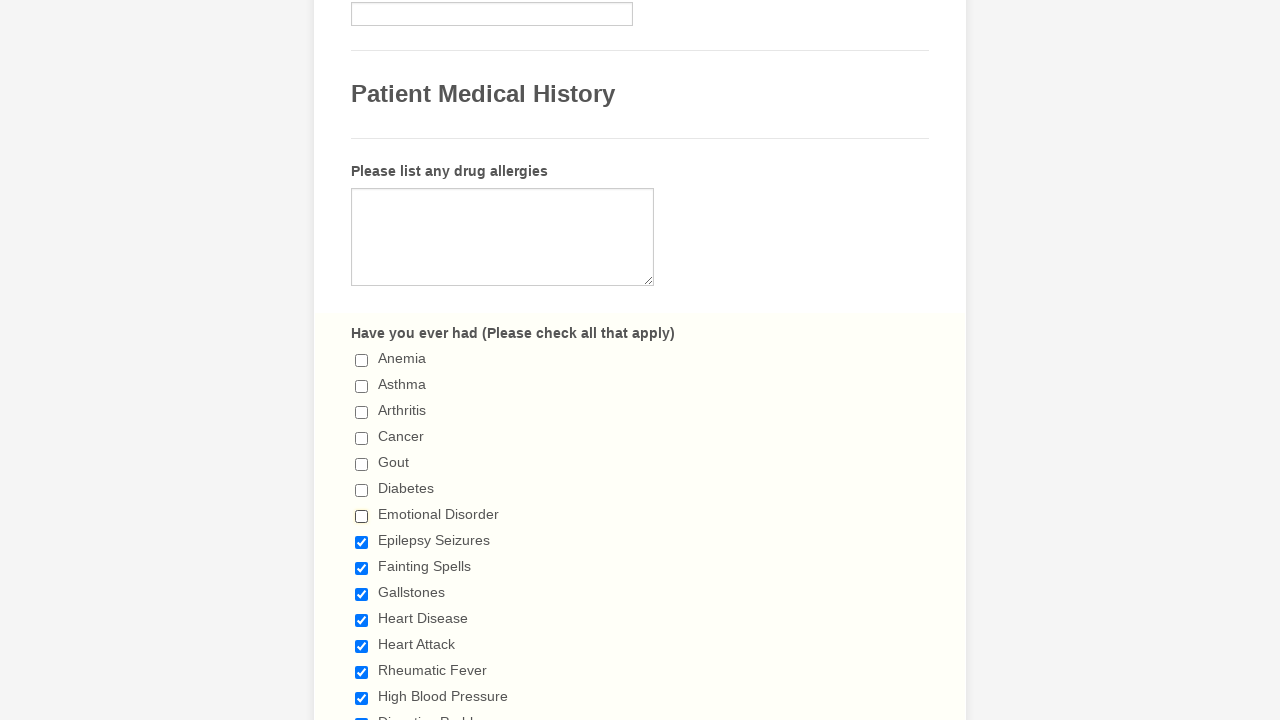

Verified checkbox 8 is selected
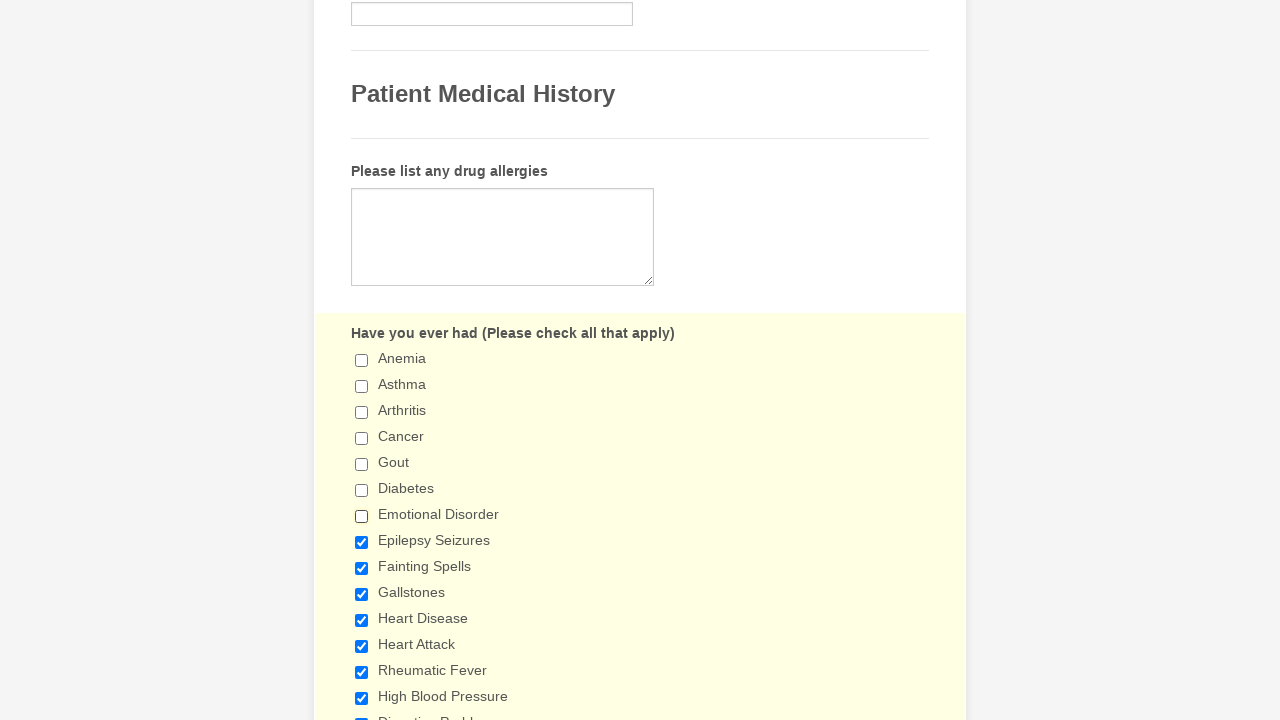

Clicked checkbox 8 to deselect it at (362, 542) on input.form-checkbox >> nth=7
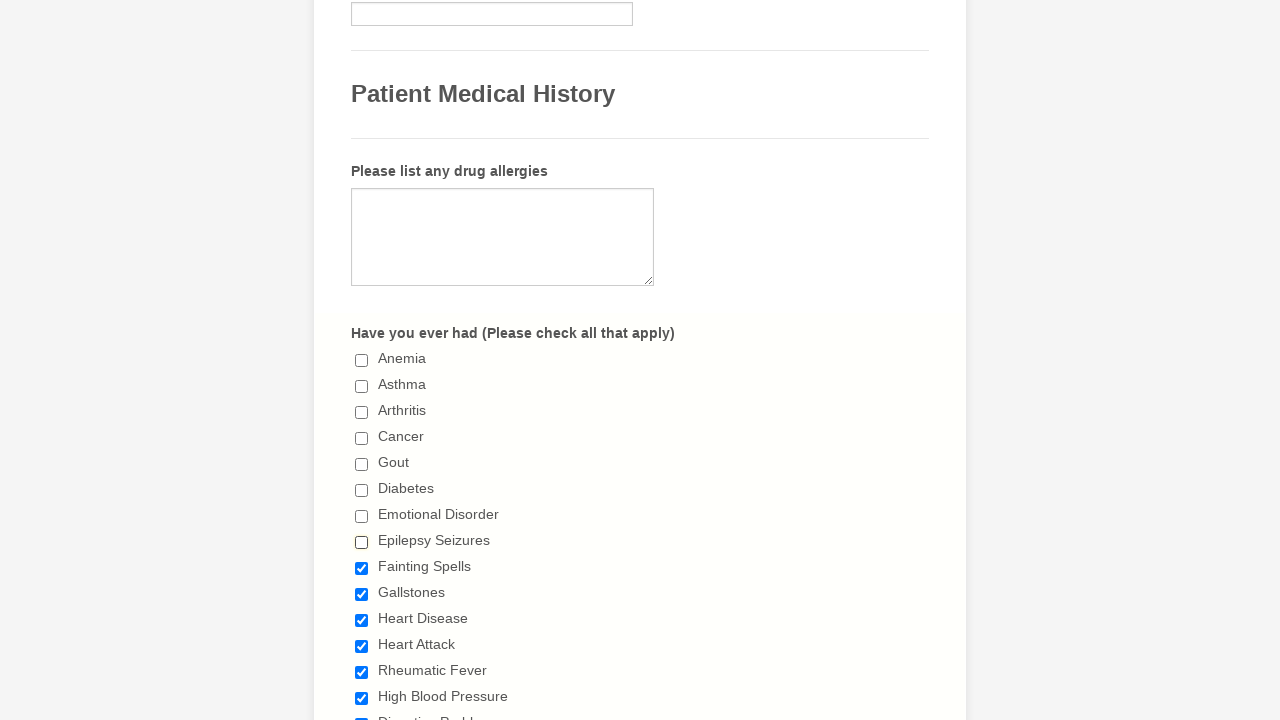

Verified checkbox 9 is selected
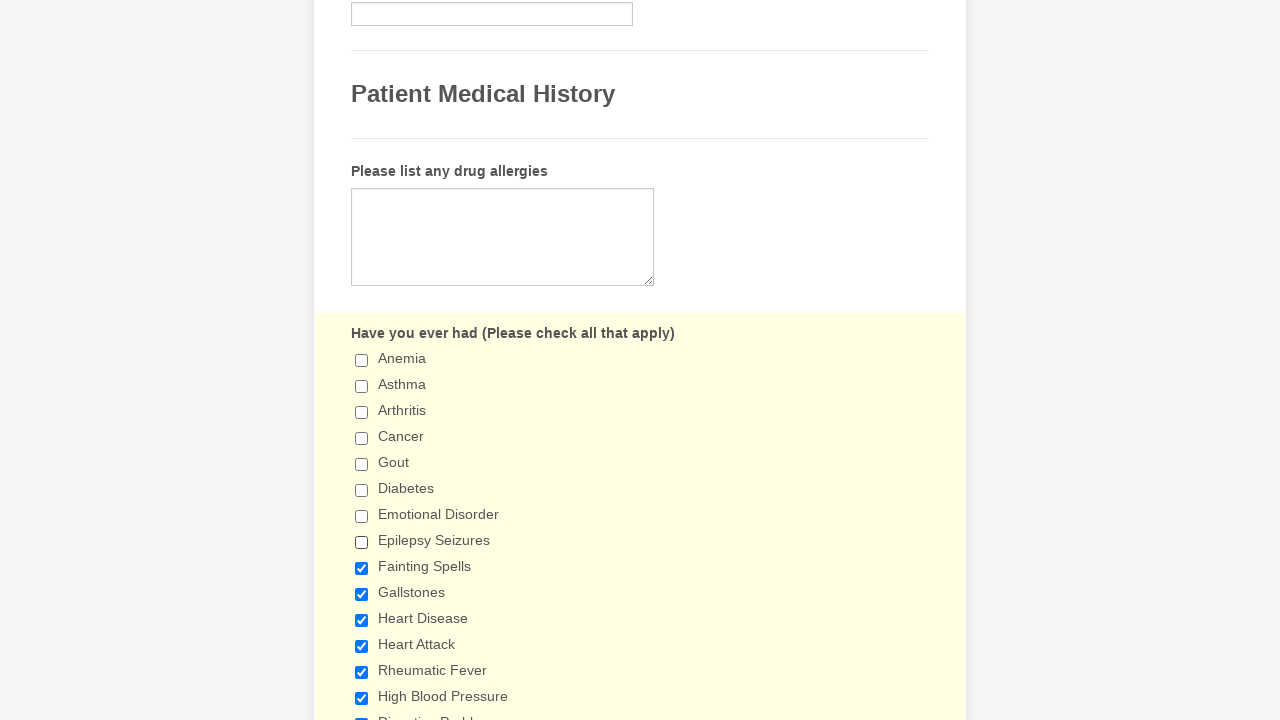

Clicked checkbox 9 to deselect it at (362, 568) on input.form-checkbox >> nth=8
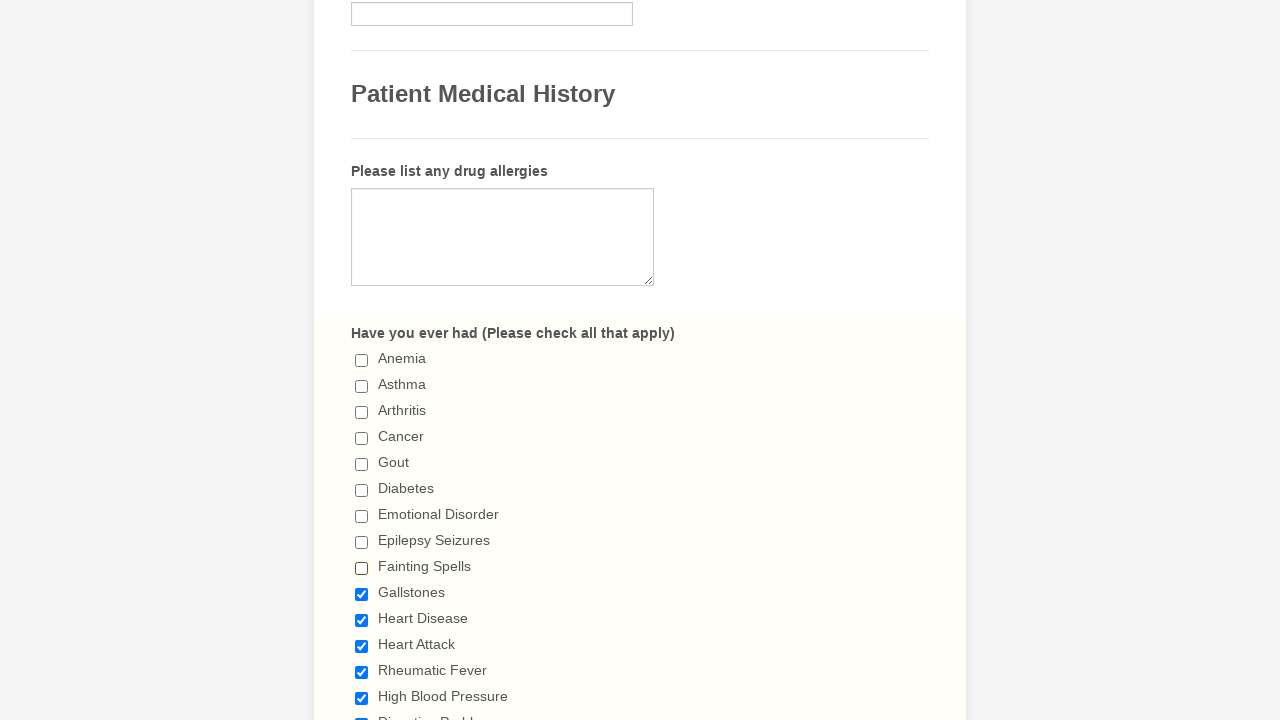

Verified checkbox 10 is selected
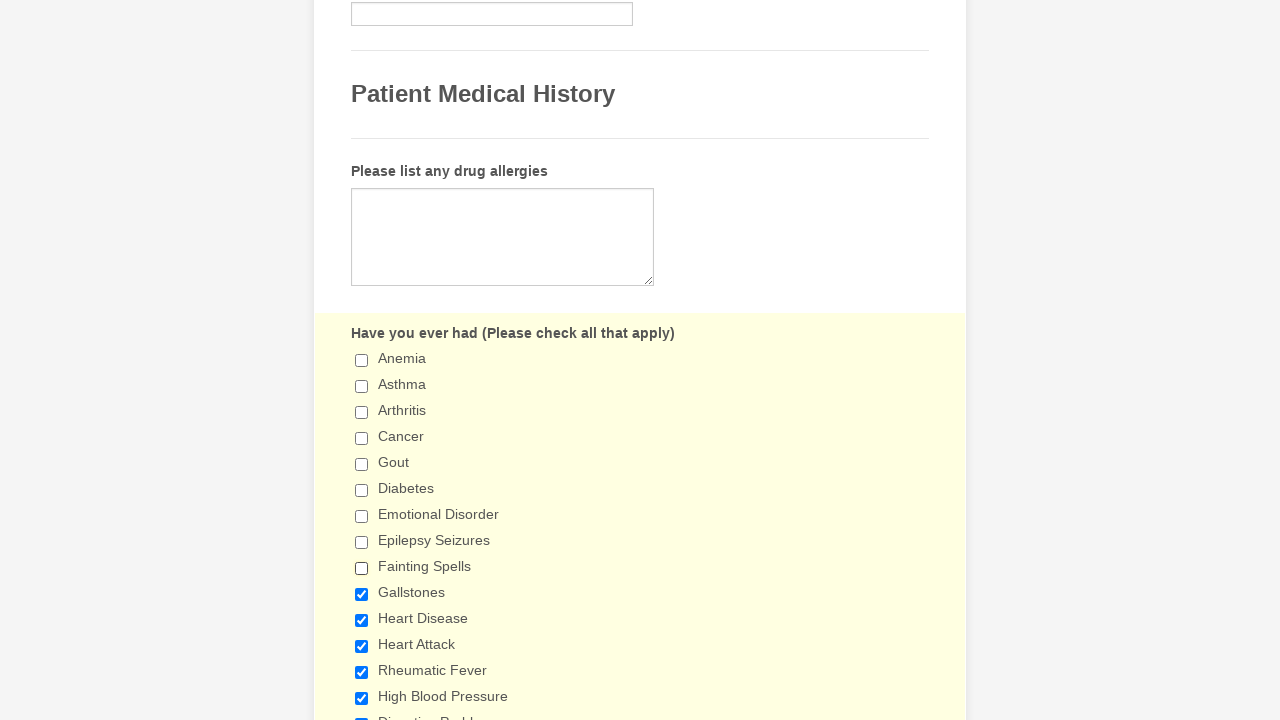

Clicked checkbox 10 to deselect it at (362, 594) on input.form-checkbox >> nth=9
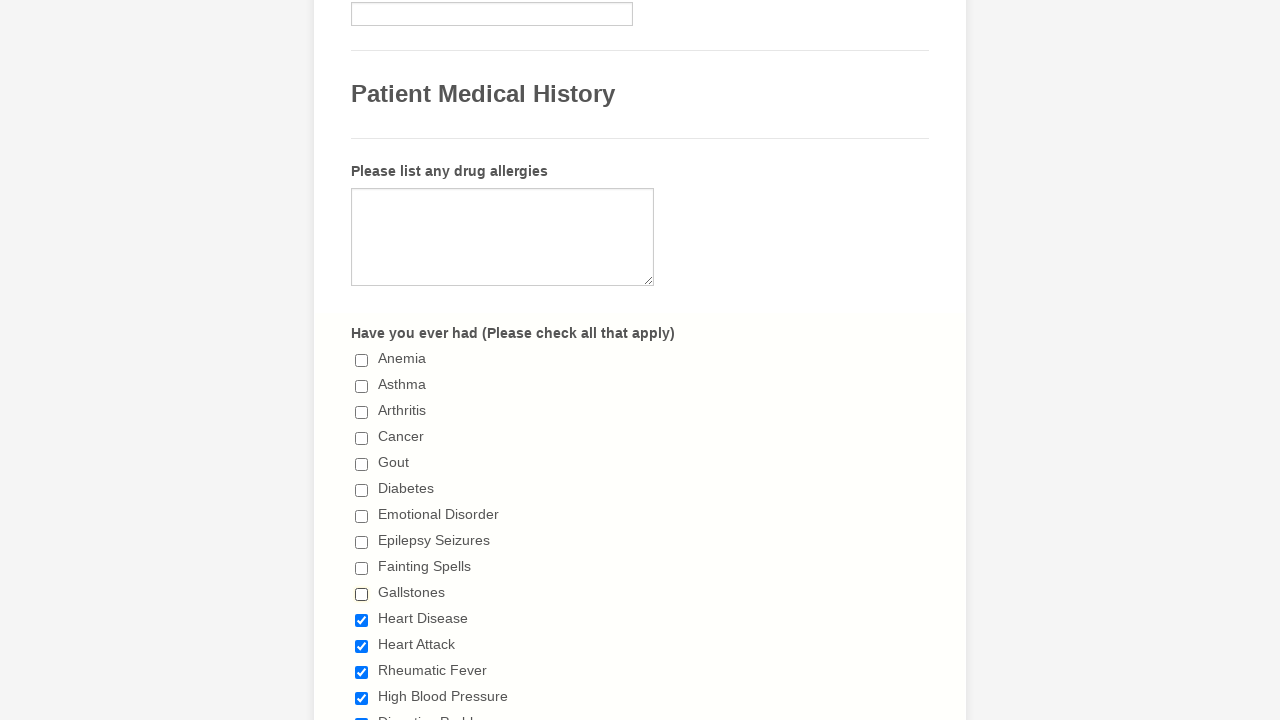

Verified checkbox 11 is selected
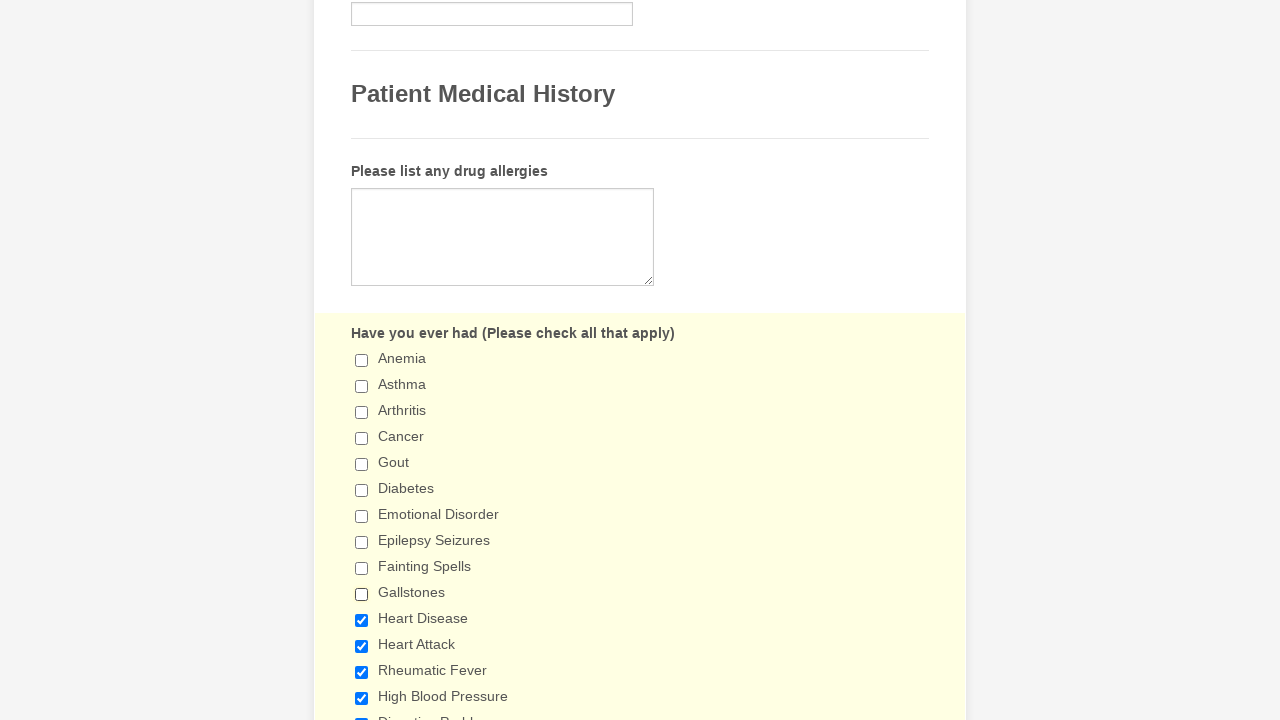

Clicked checkbox 11 to deselect it at (362, 620) on input.form-checkbox >> nth=10
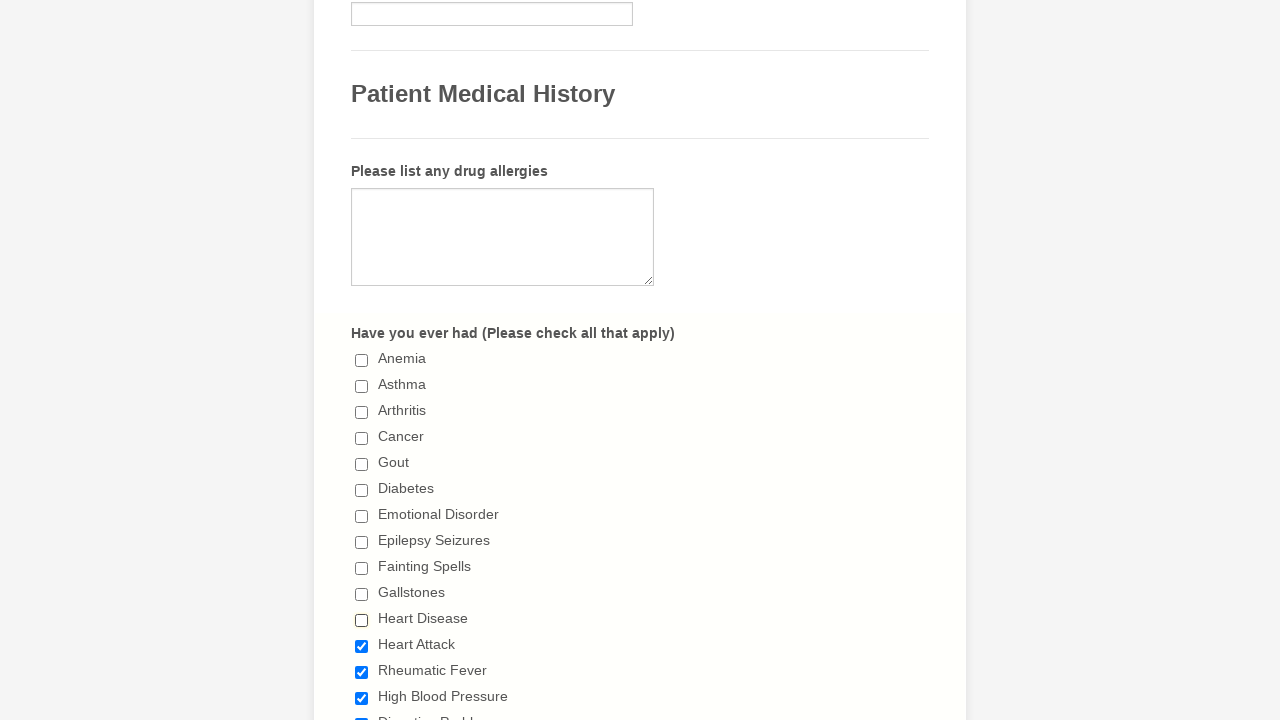

Verified checkbox 12 is selected
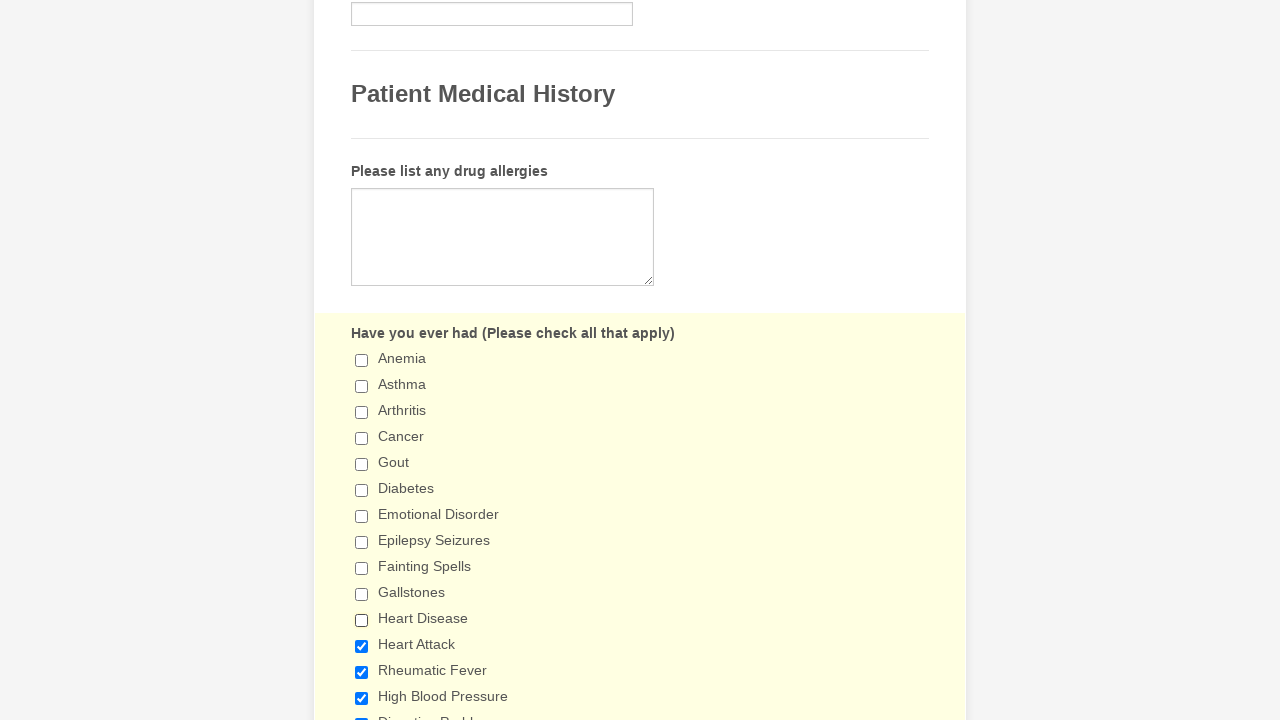

Clicked checkbox 12 to deselect it at (362, 646) on input.form-checkbox >> nth=11
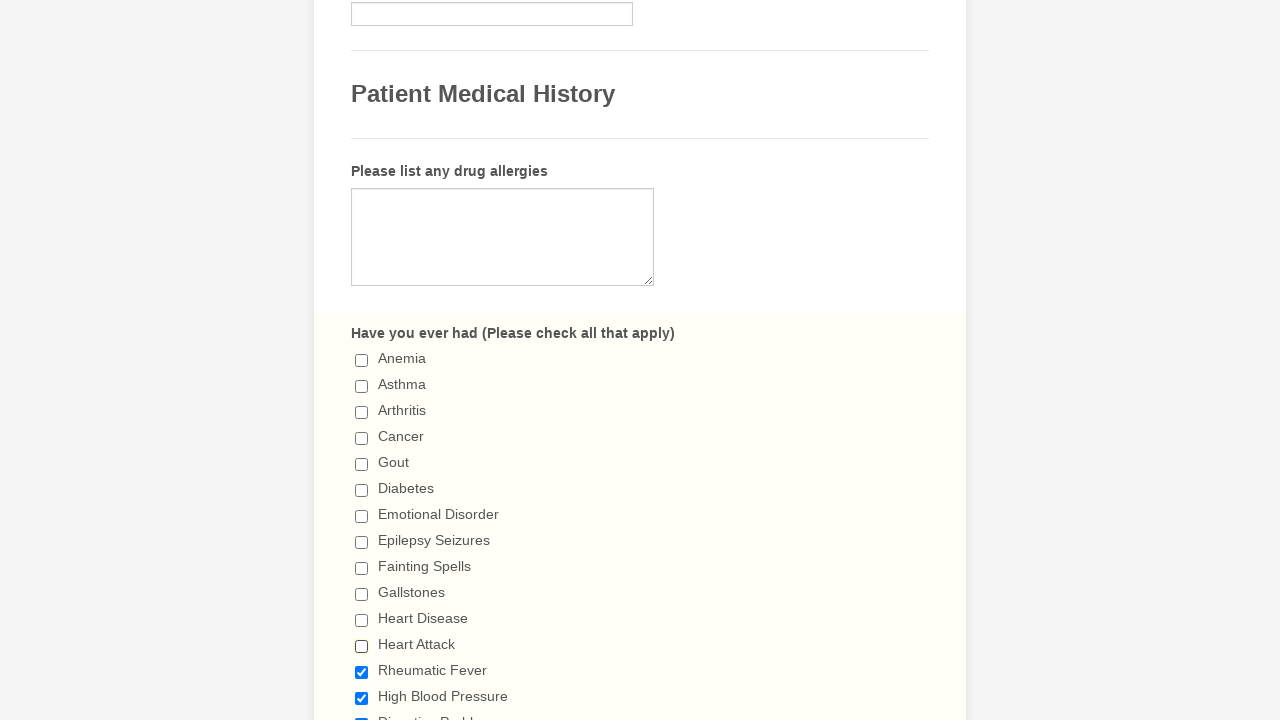

Verified checkbox 13 is selected
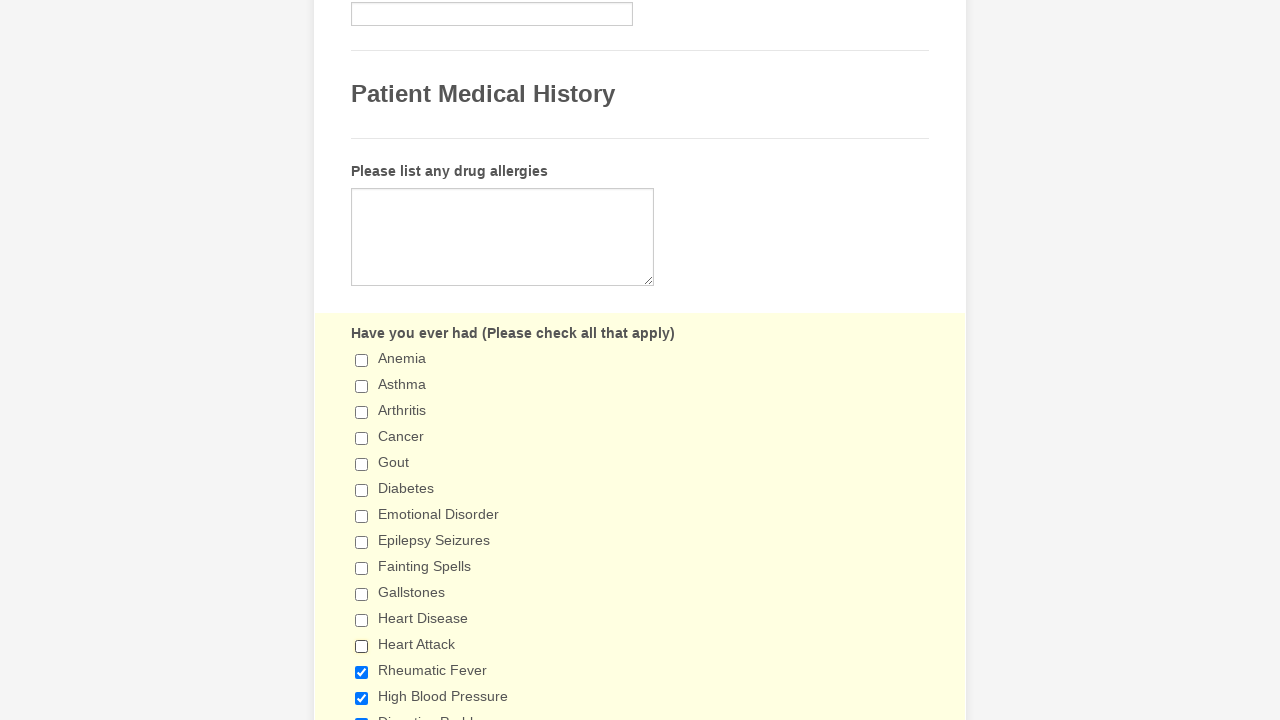

Clicked checkbox 13 to deselect it at (362, 672) on input.form-checkbox >> nth=12
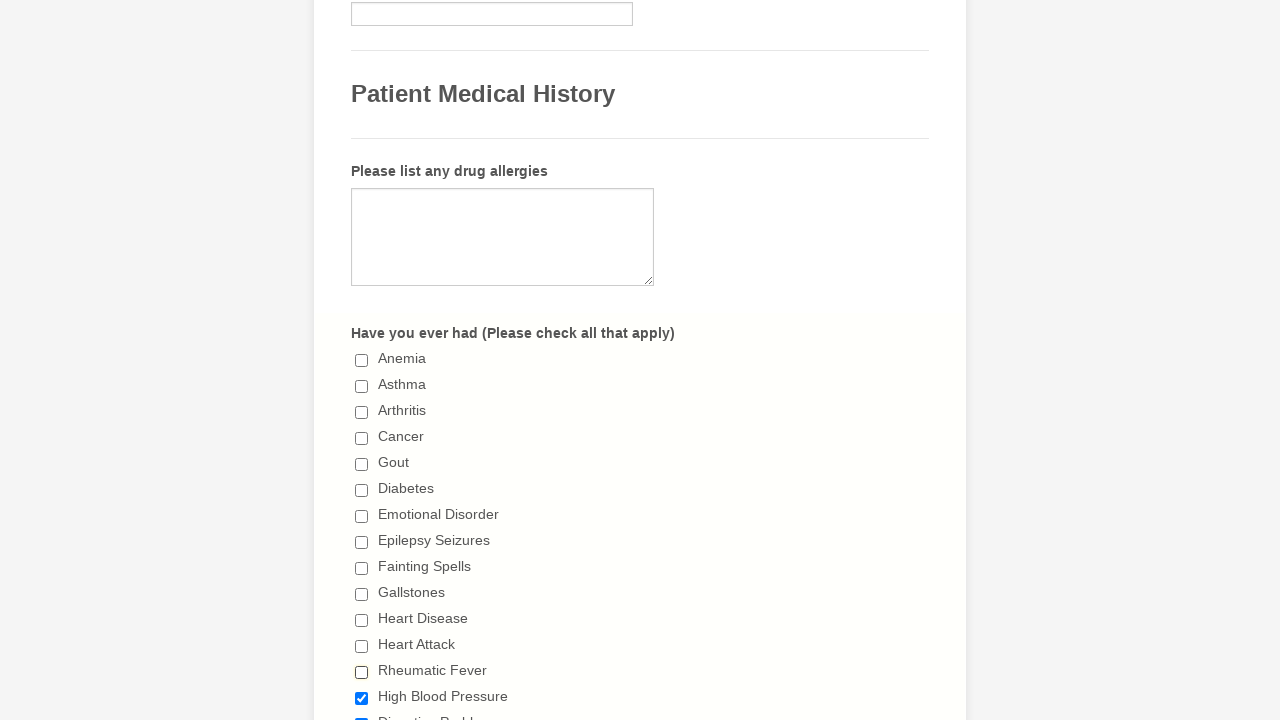

Verified checkbox 14 is selected
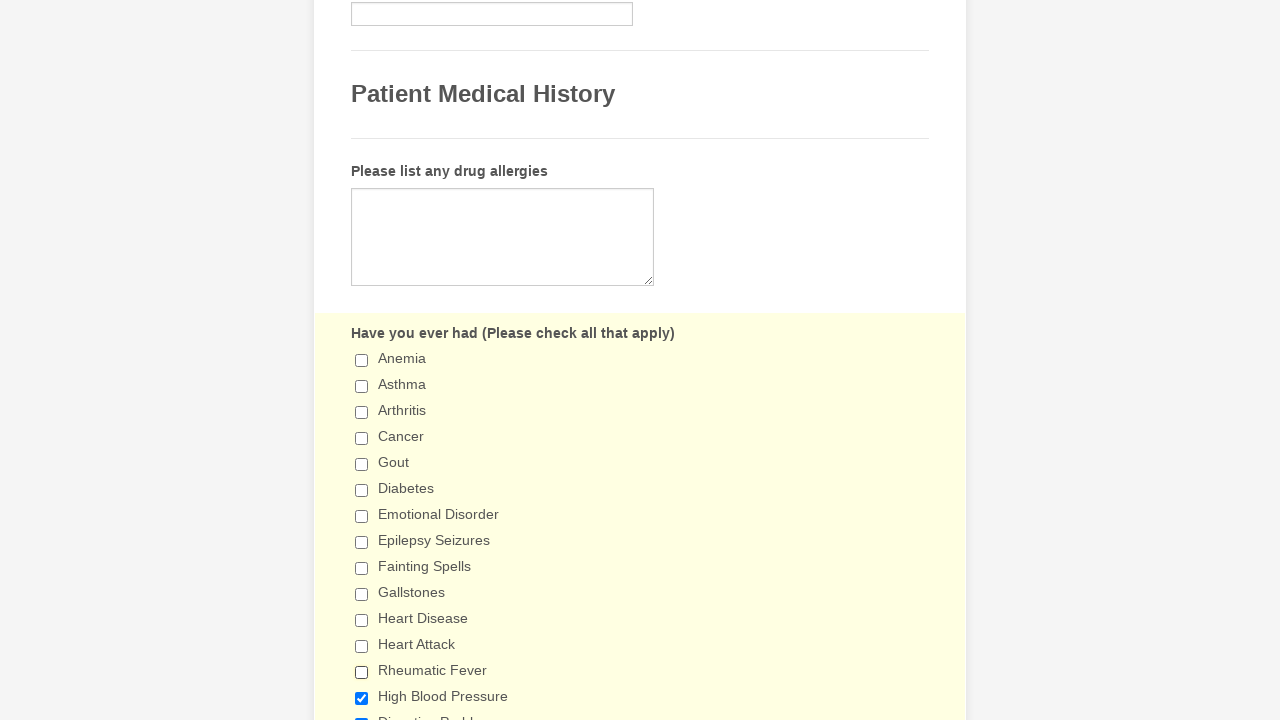

Clicked checkbox 14 to deselect it at (362, 698) on input.form-checkbox >> nth=13
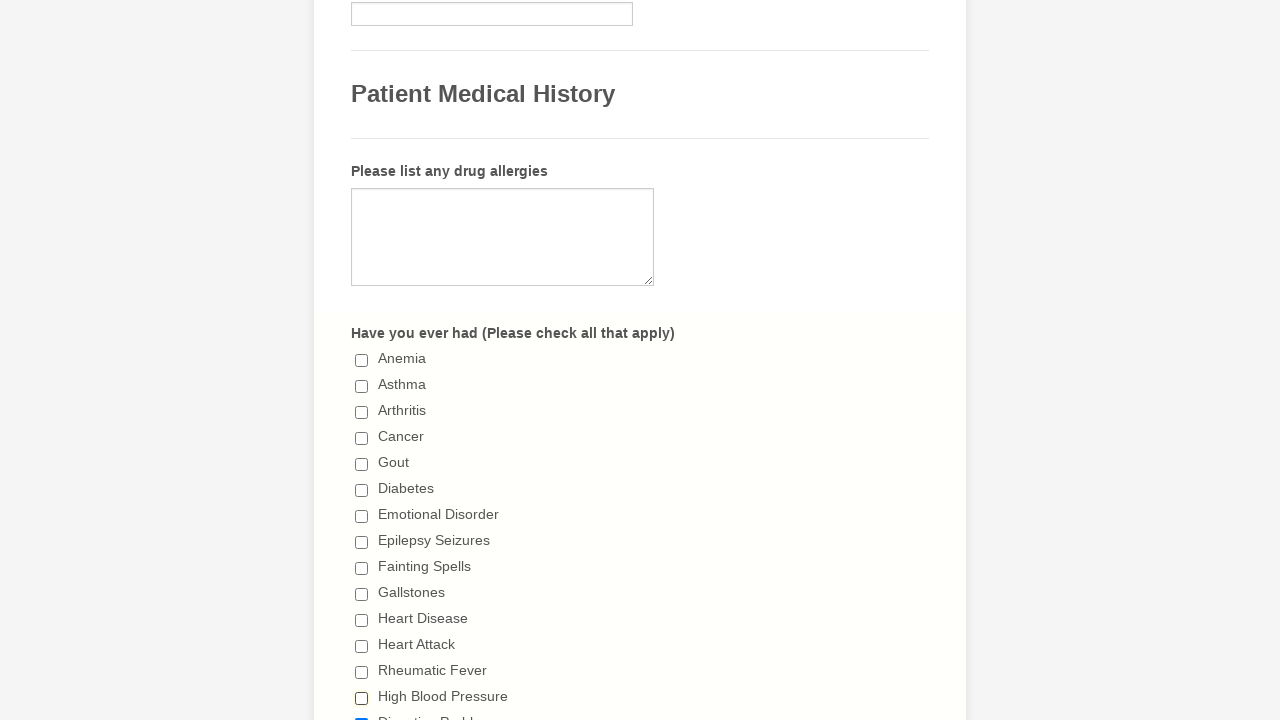

Verified checkbox 15 is selected
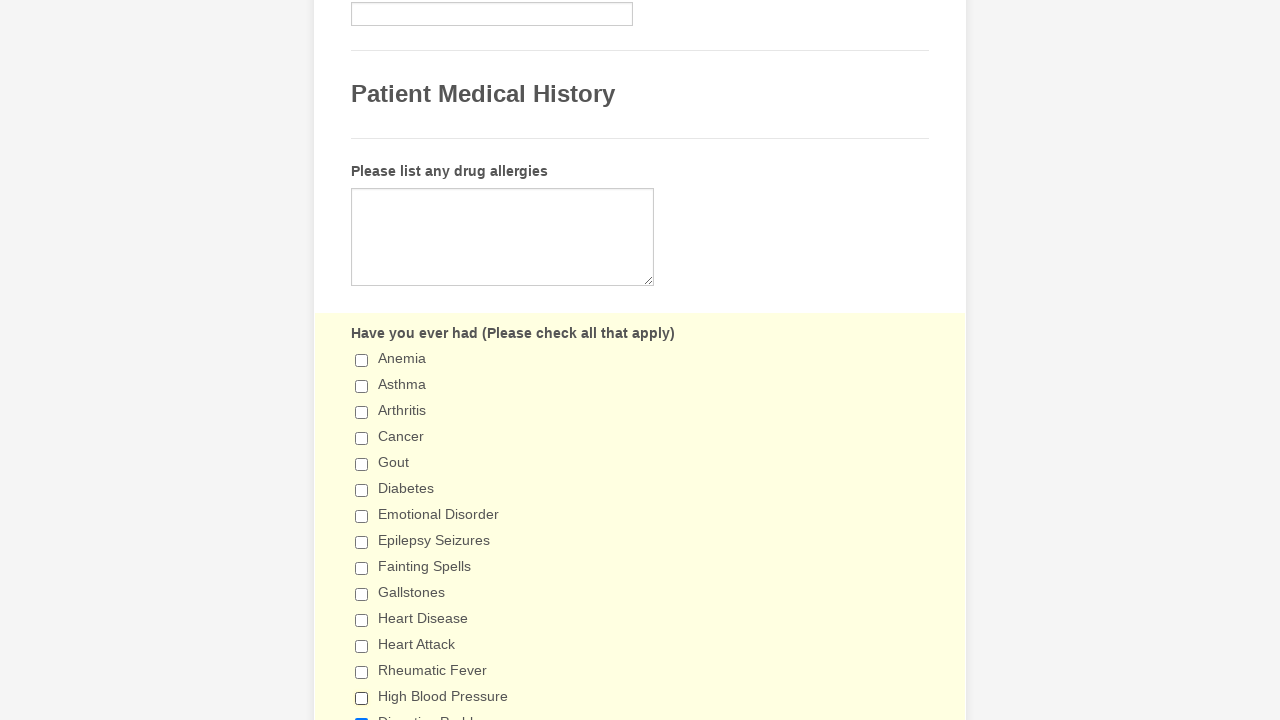

Clicked checkbox 15 to deselect it at (362, 714) on input.form-checkbox >> nth=14
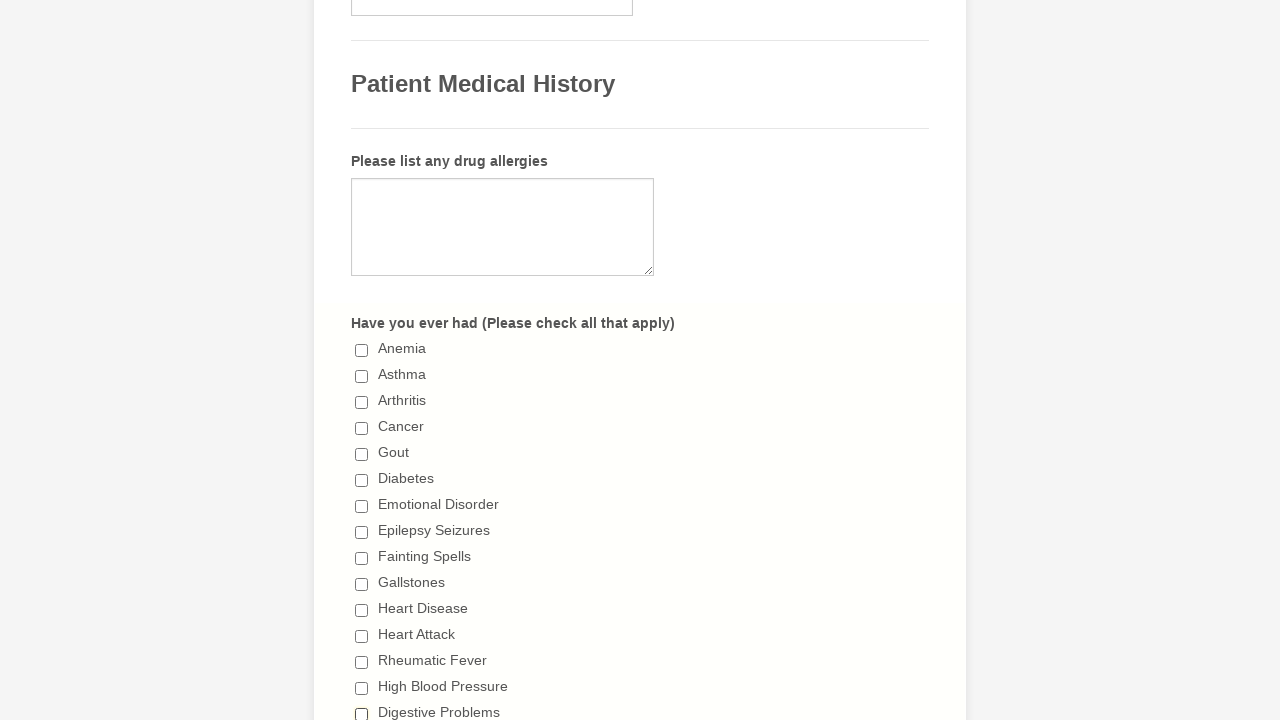

Verified checkbox 16 is selected
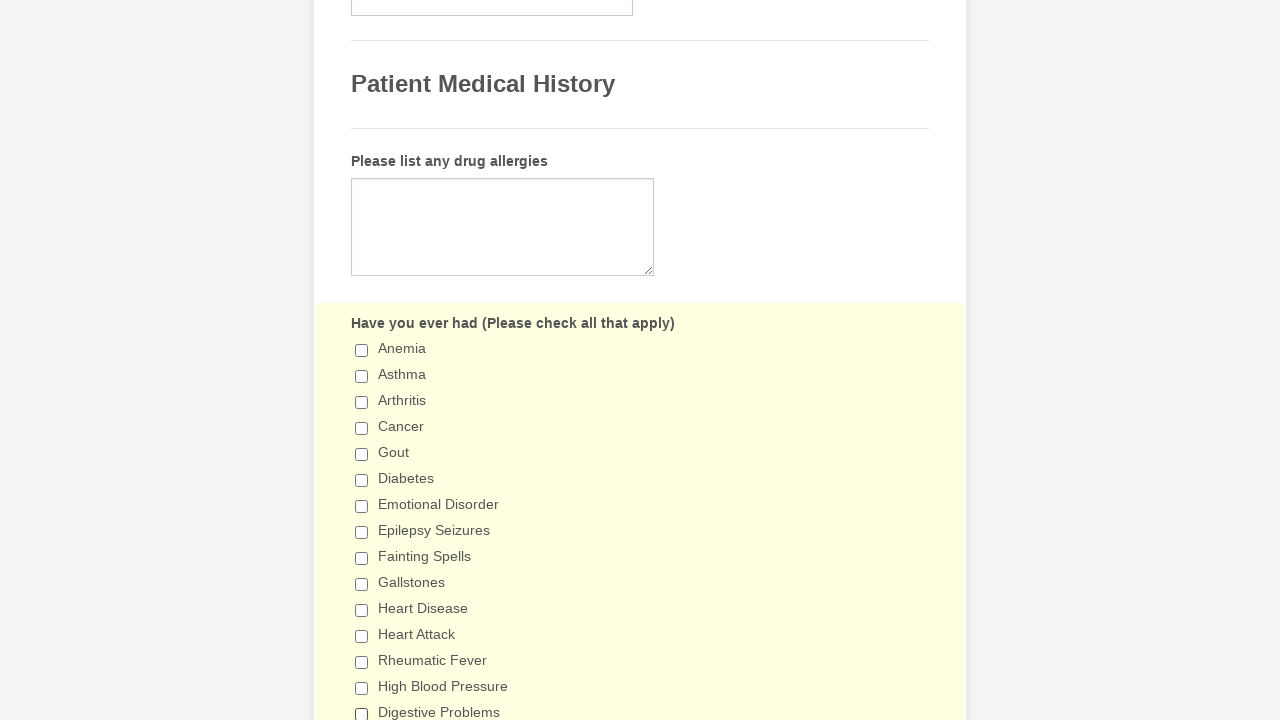

Clicked checkbox 16 to deselect it at (362, 360) on input.form-checkbox >> nth=15
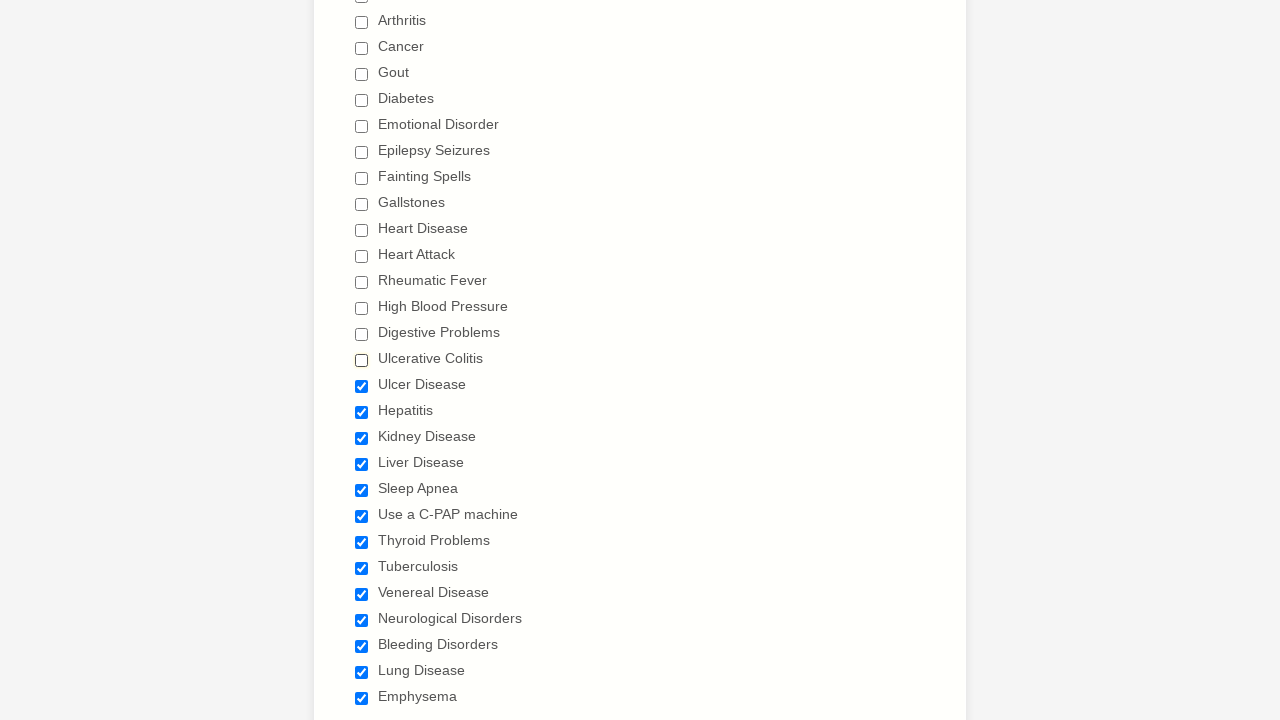

Verified checkbox 17 is selected
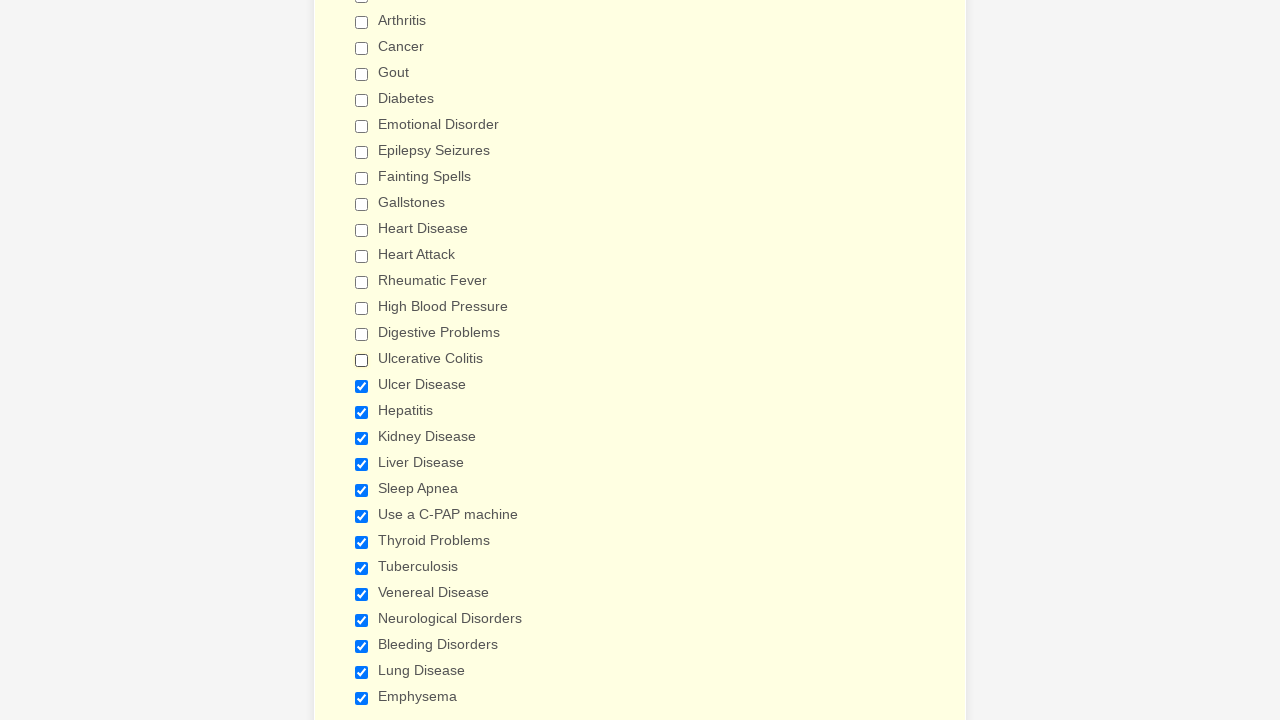

Clicked checkbox 17 to deselect it at (362, 386) on input.form-checkbox >> nth=16
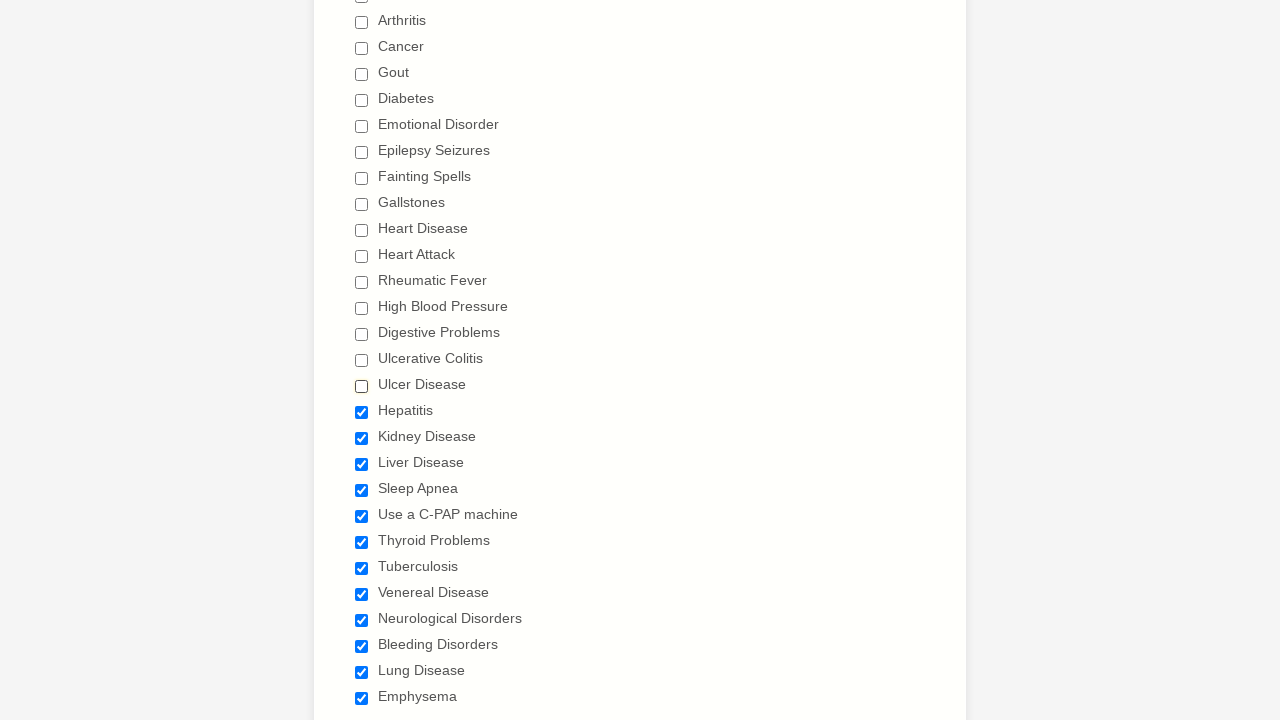

Verified checkbox 18 is selected
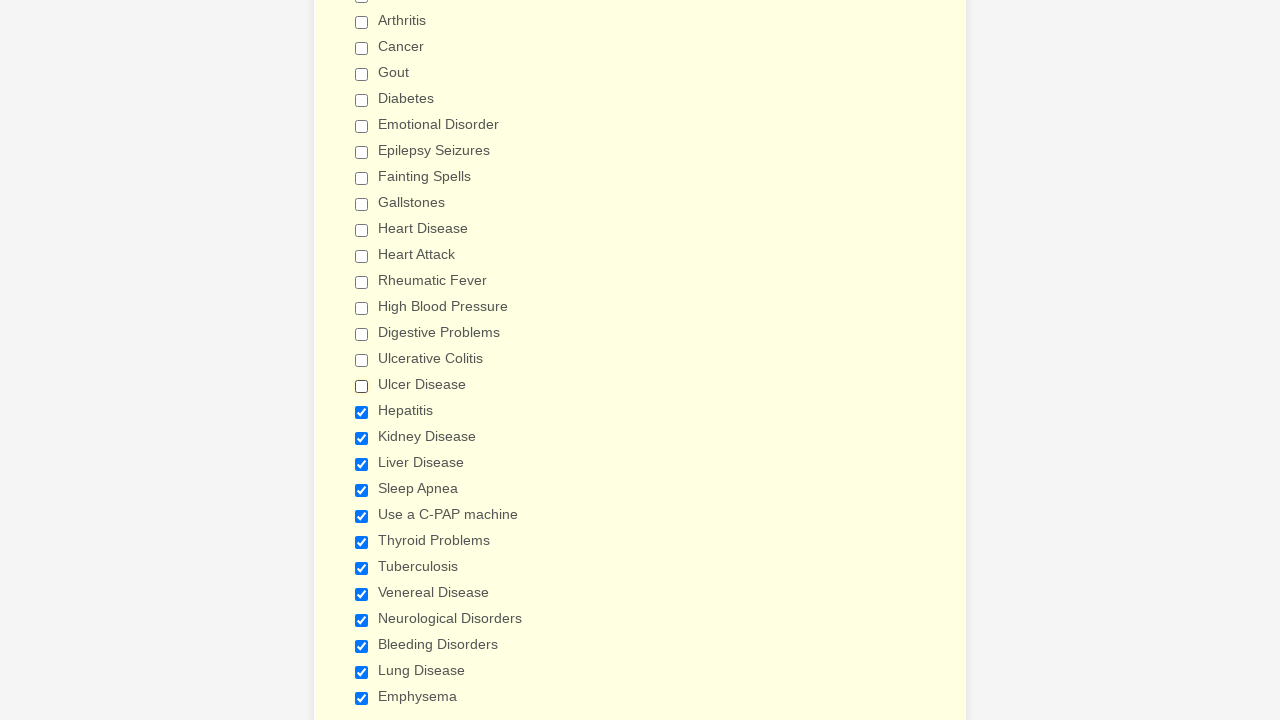

Clicked checkbox 18 to deselect it at (362, 412) on input.form-checkbox >> nth=17
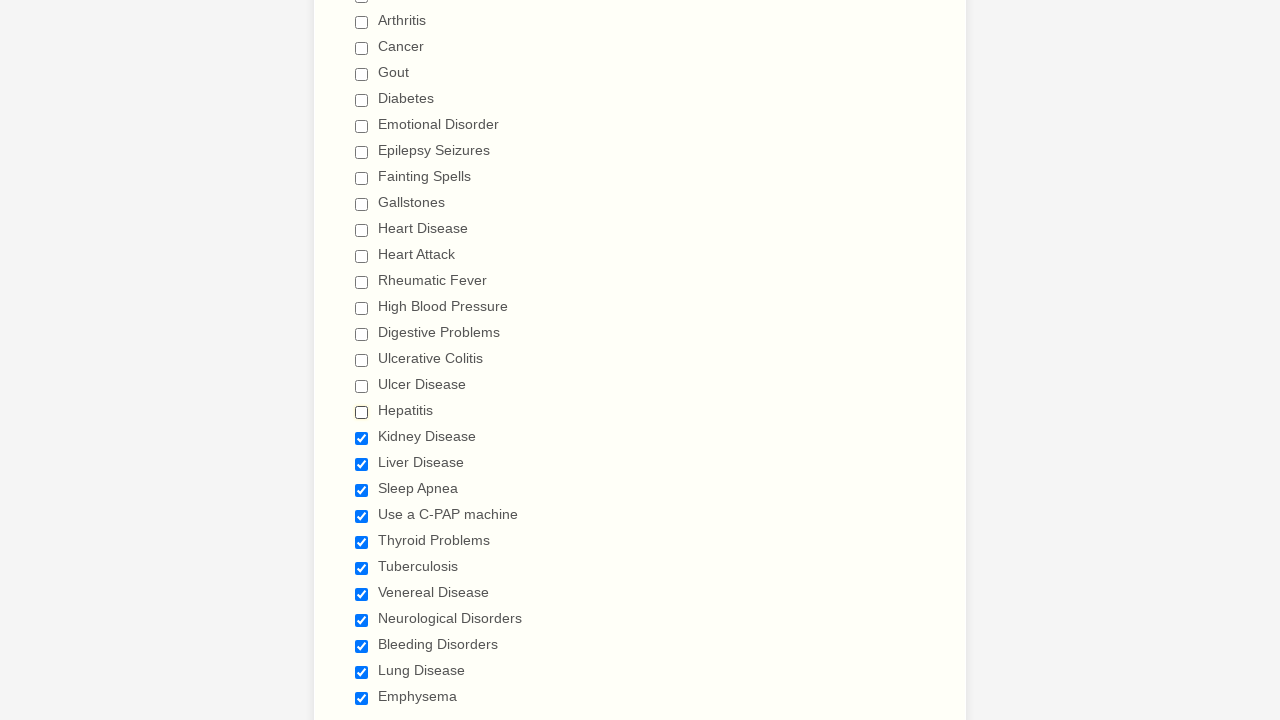

Verified checkbox 19 is selected
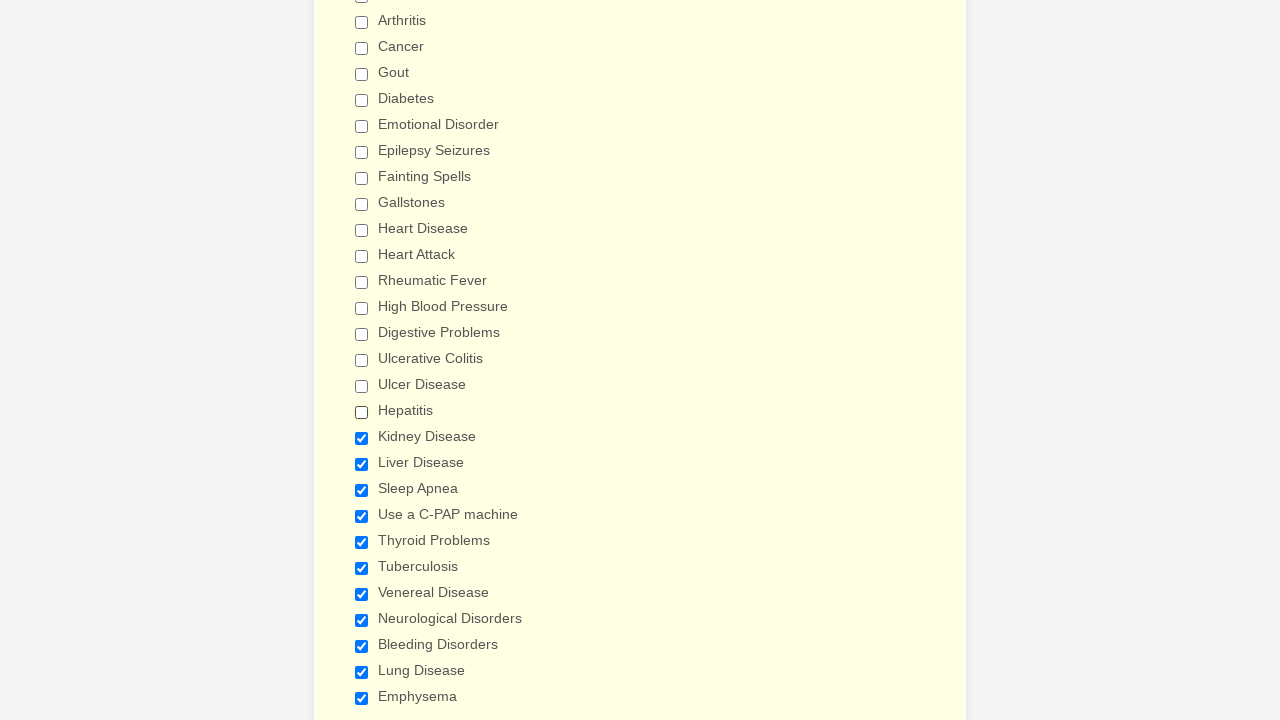

Clicked checkbox 19 to deselect it at (362, 438) on input.form-checkbox >> nth=18
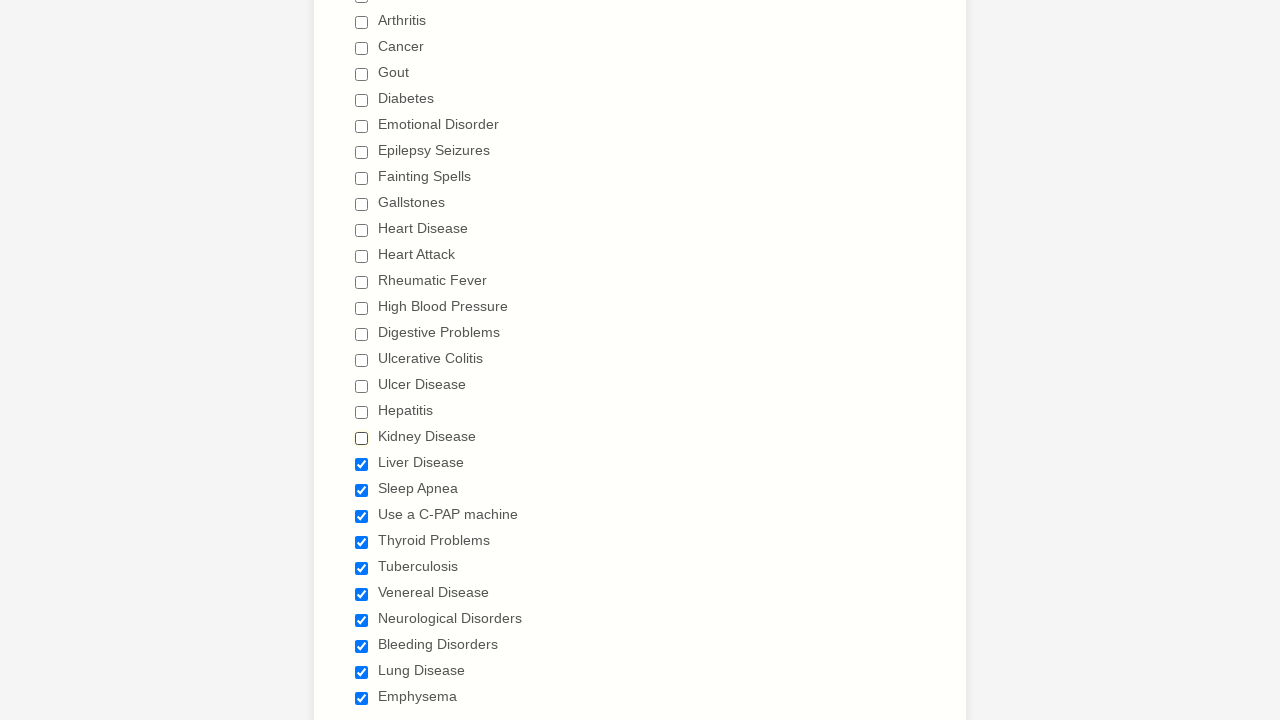

Verified checkbox 20 is selected
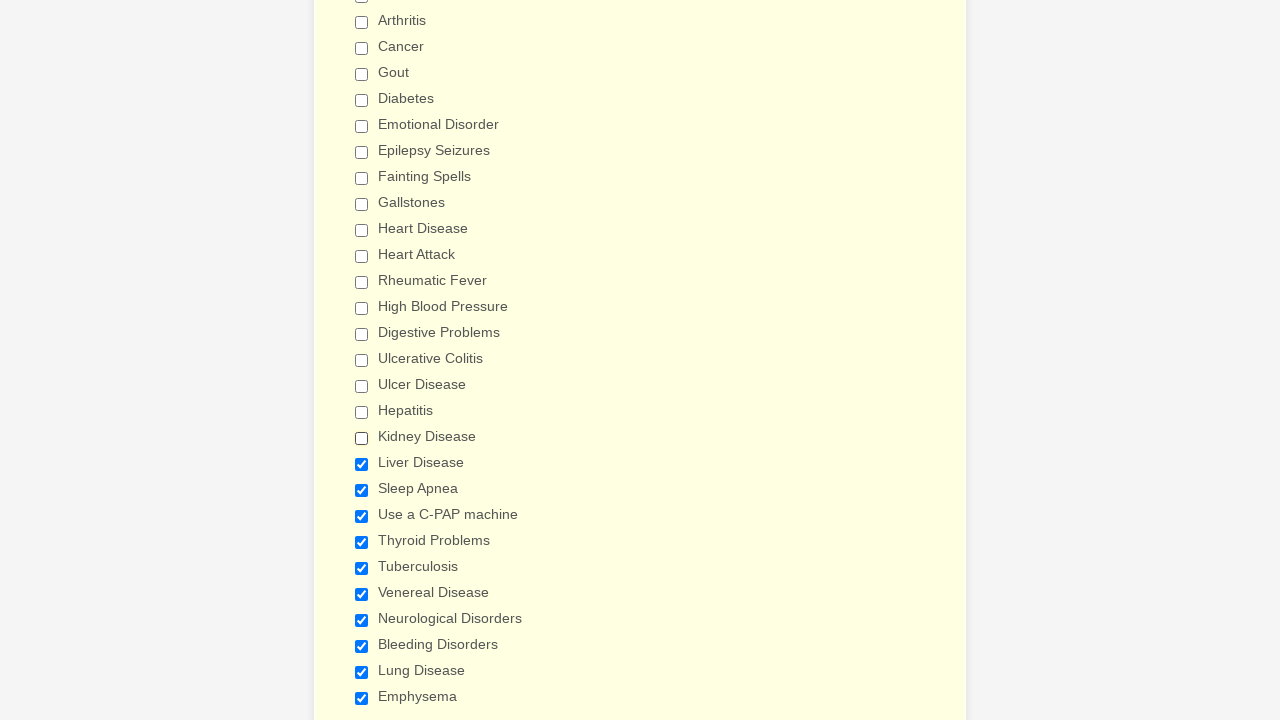

Clicked checkbox 20 to deselect it at (362, 464) on input.form-checkbox >> nth=19
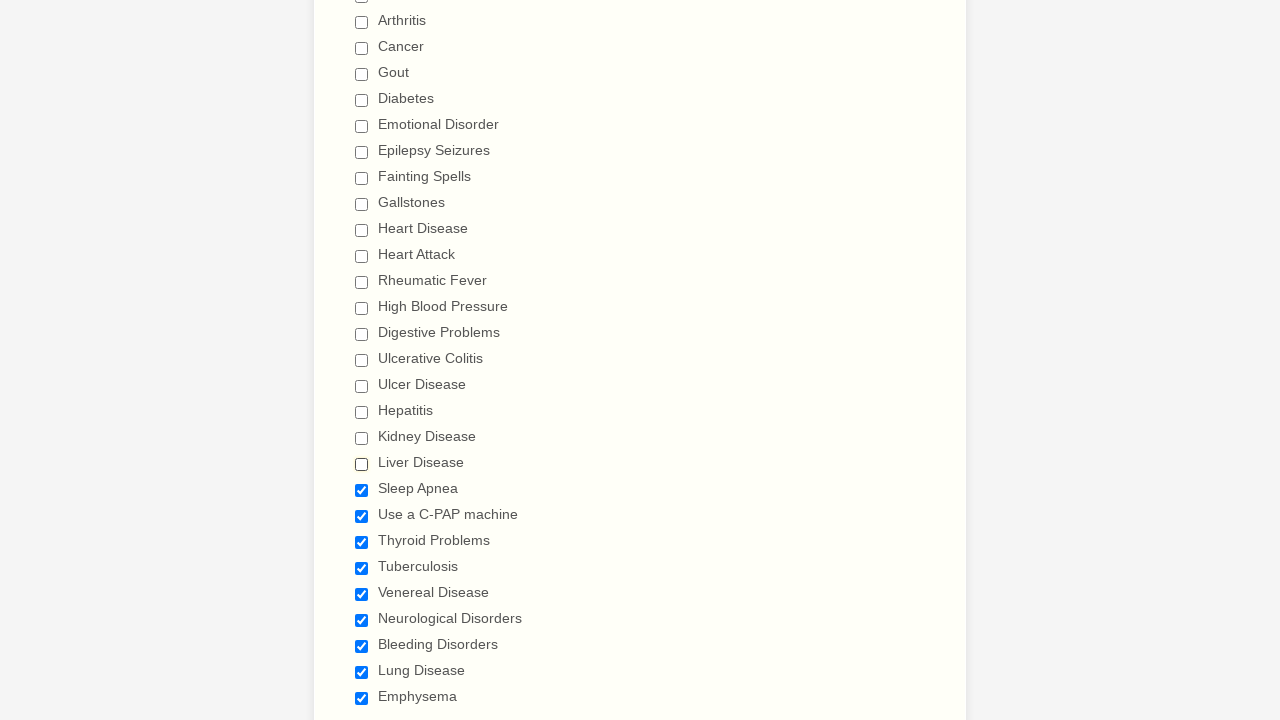

Verified checkbox 21 is selected
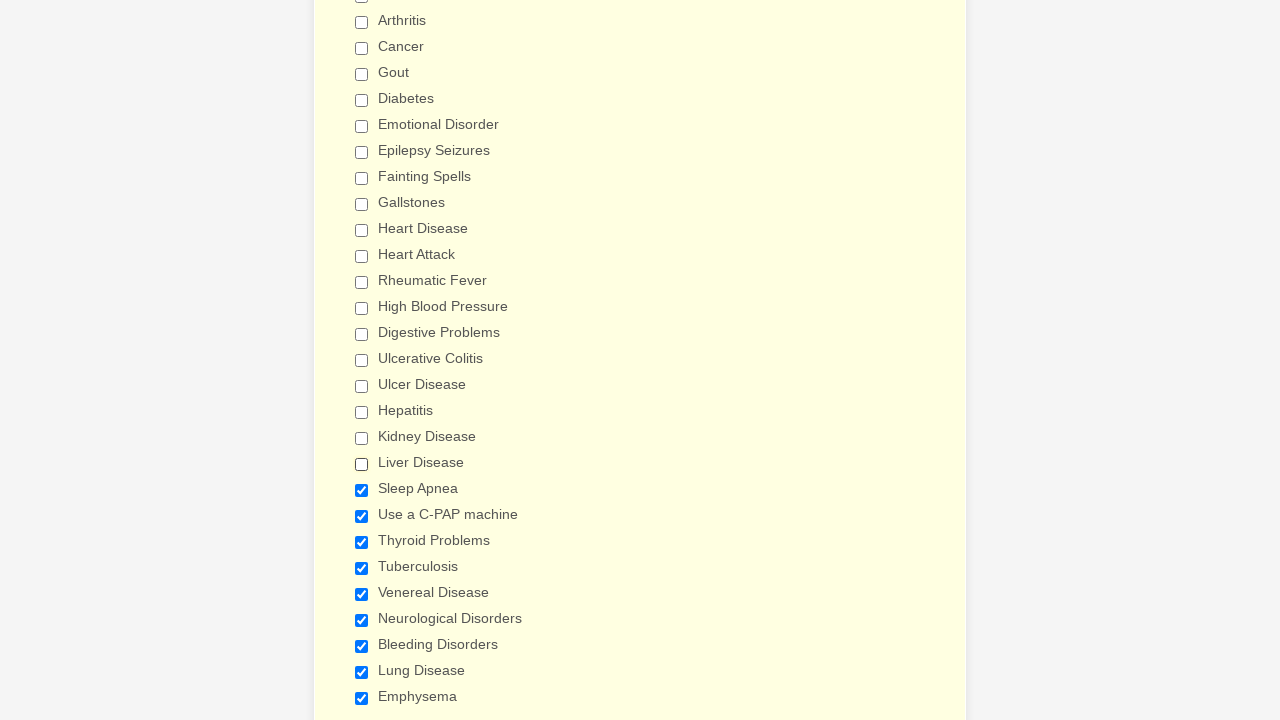

Clicked checkbox 21 to deselect it at (362, 490) on input.form-checkbox >> nth=20
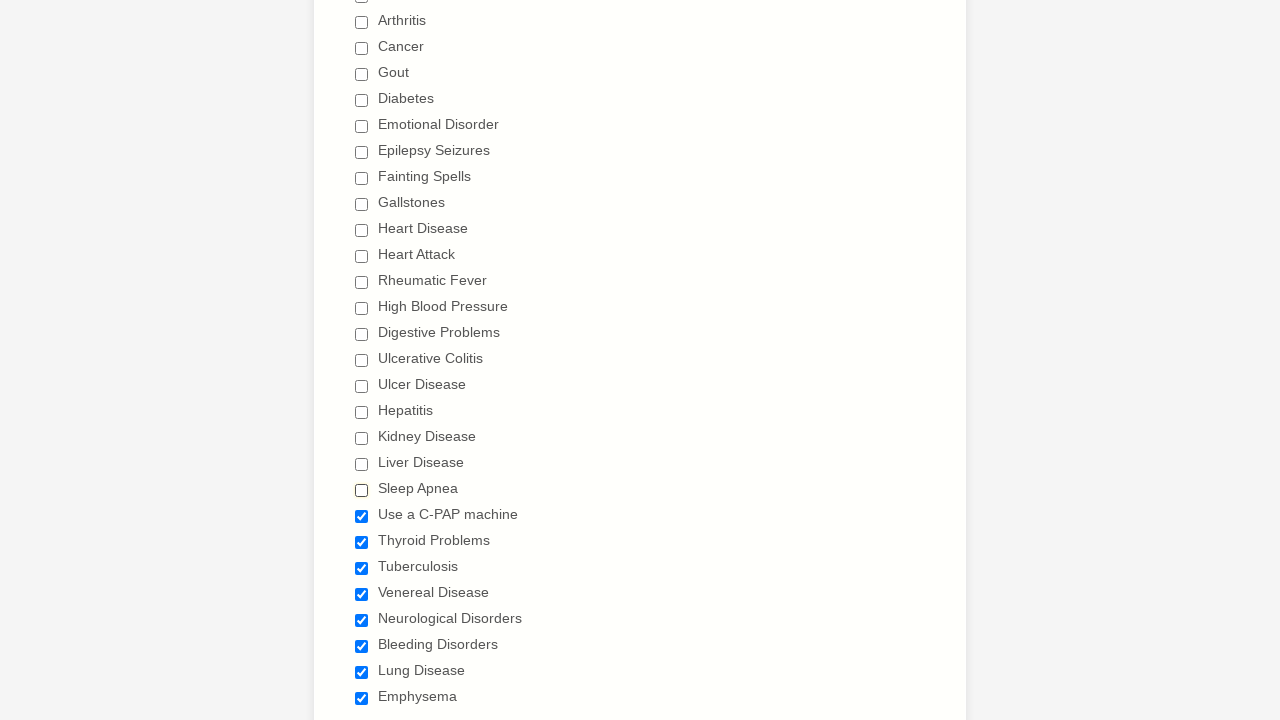

Verified checkbox 22 is selected
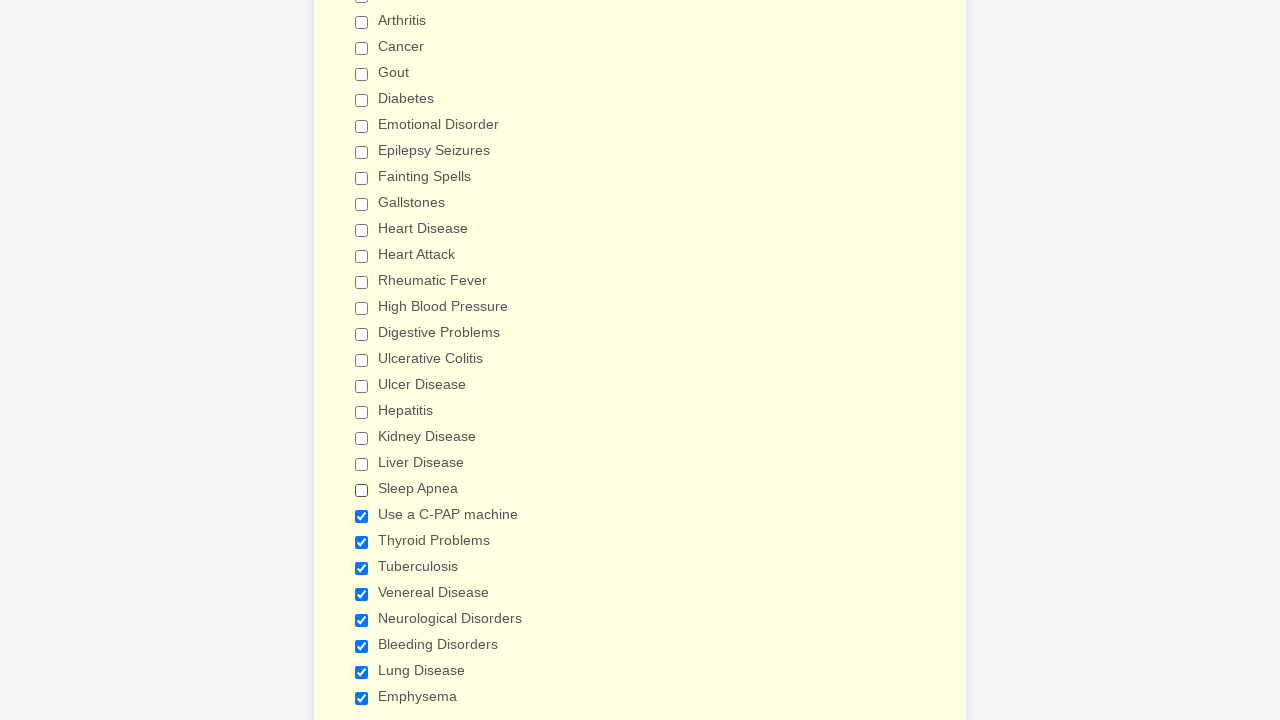

Clicked checkbox 22 to deselect it at (362, 516) on input.form-checkbox >> nth=21
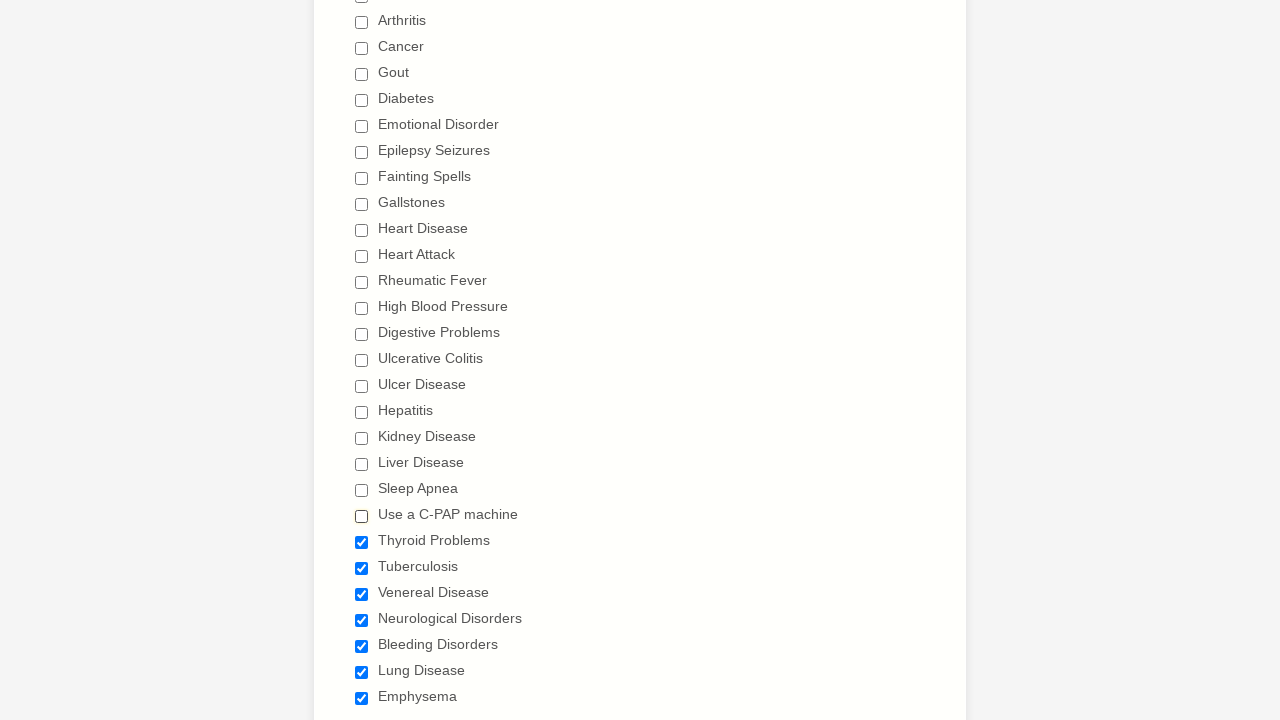

Verified checkbox 23 is selected
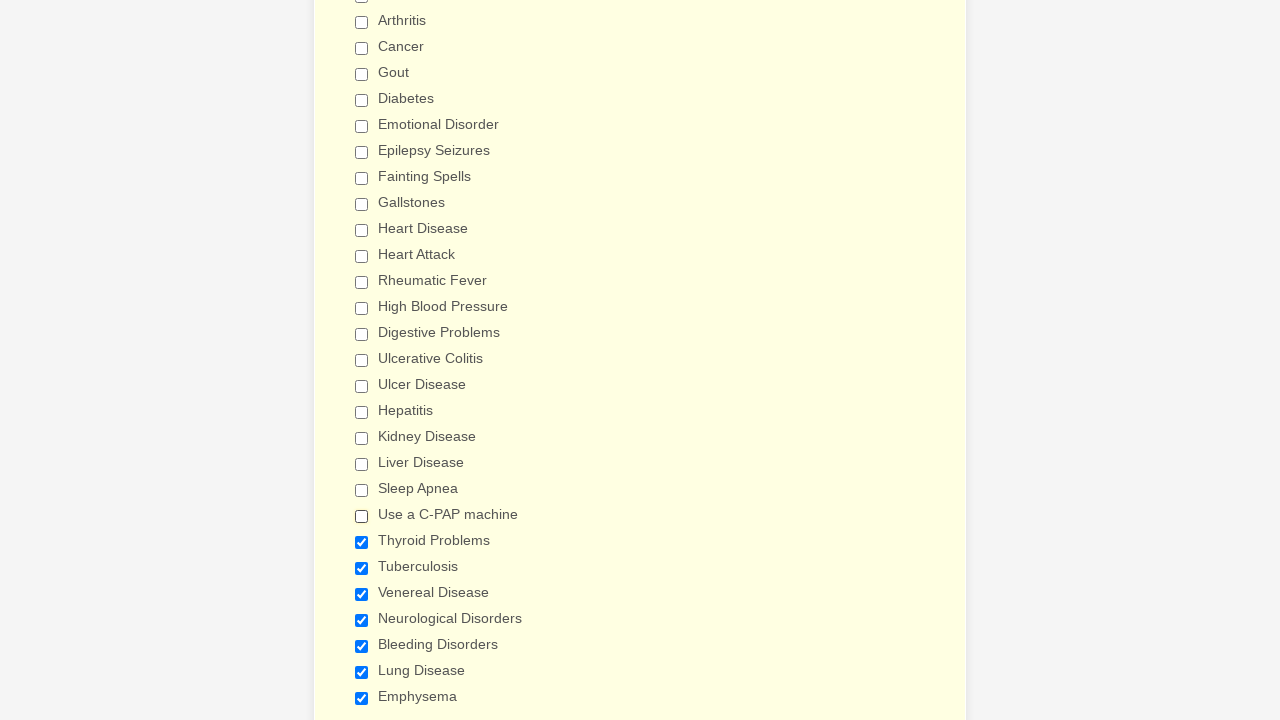

Clicked checkbox 23 to deselect it at (362, 542) on input.form-checkbox >> nth=22
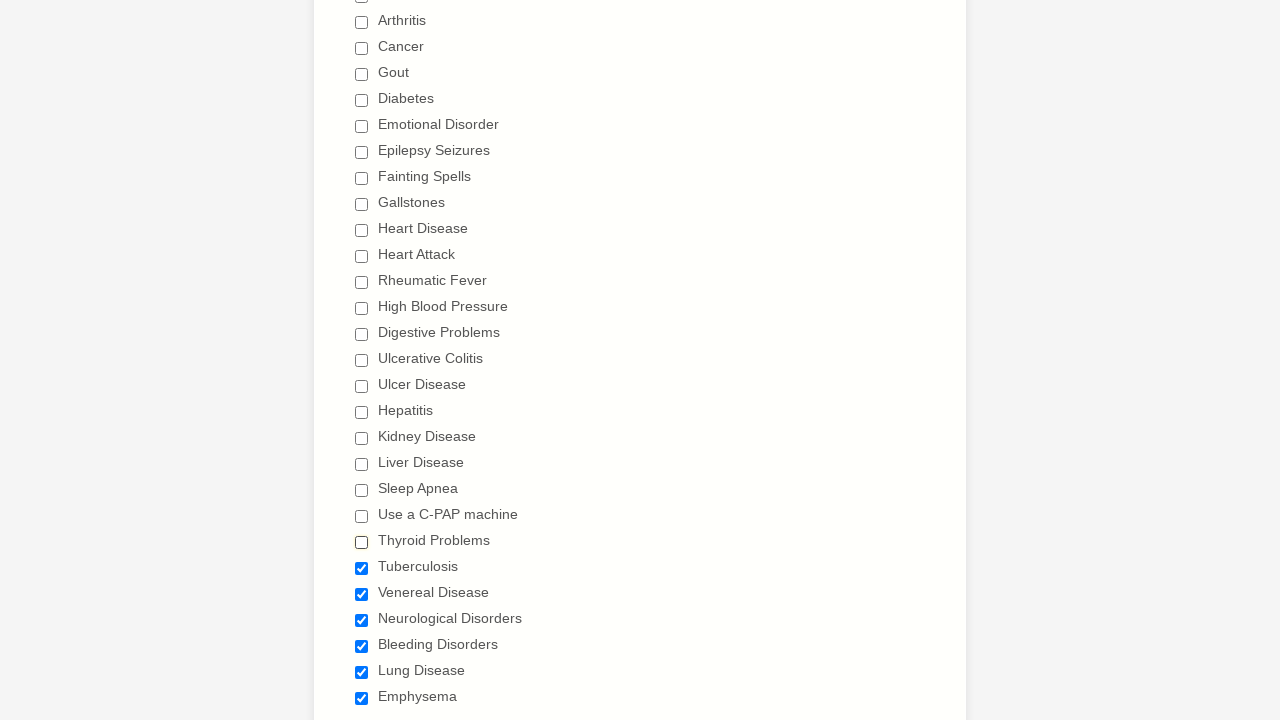

Verified checkbox 24 is selected
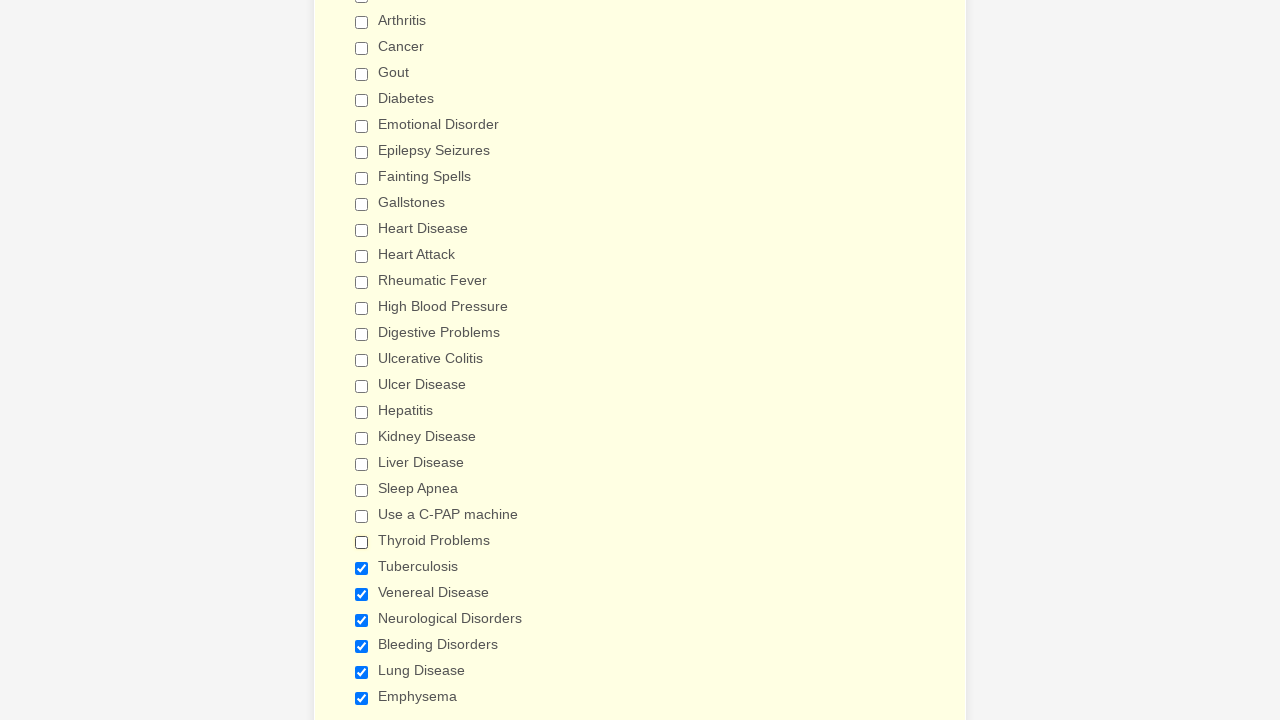

Clicked checkbox 24 to deselect it at (362, 568) on input.form-checkbox >> nth=23
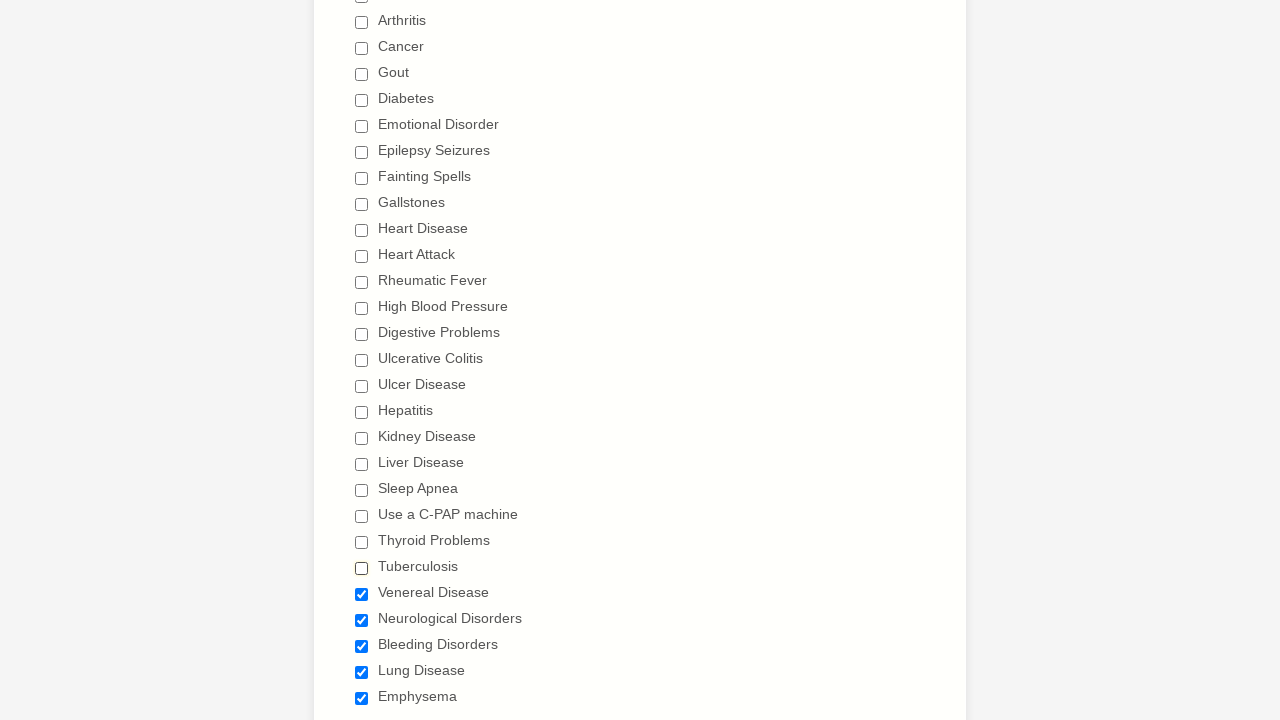

Verified checkbox 25 is selected
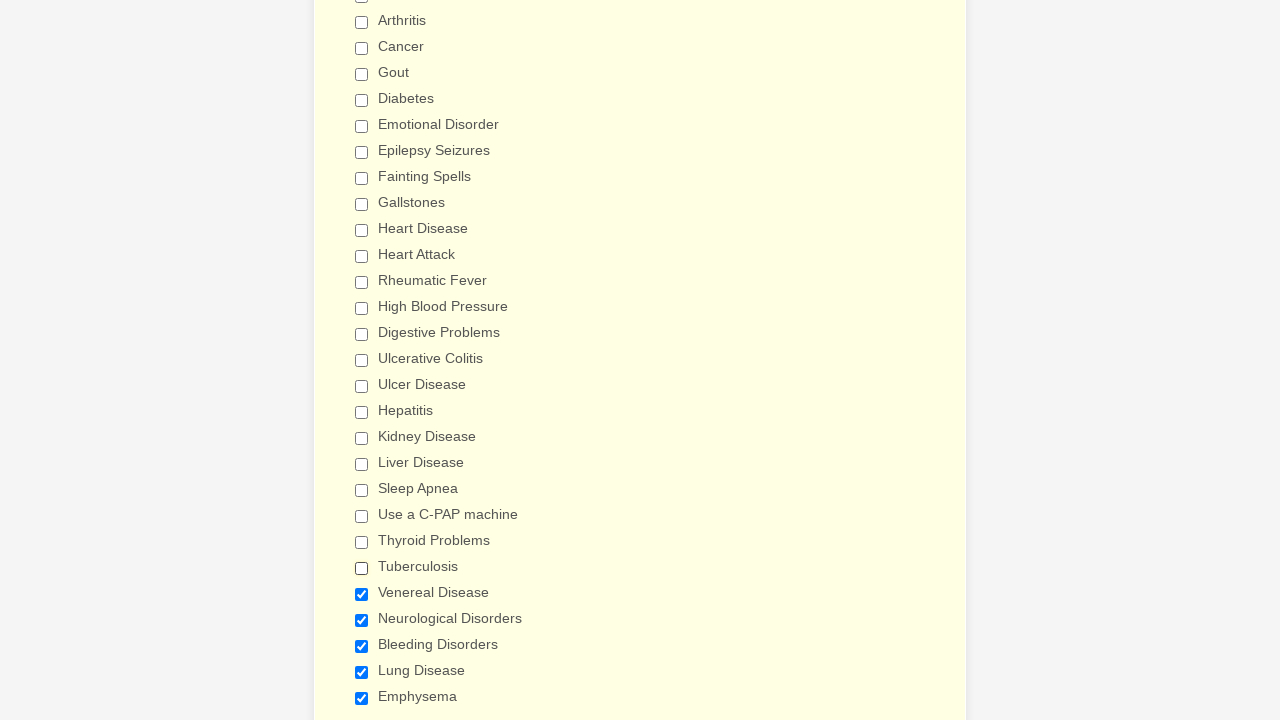

Clicked checkbox 25 to deselect it at (362, 594) on input.form-checkbox >> nth=24
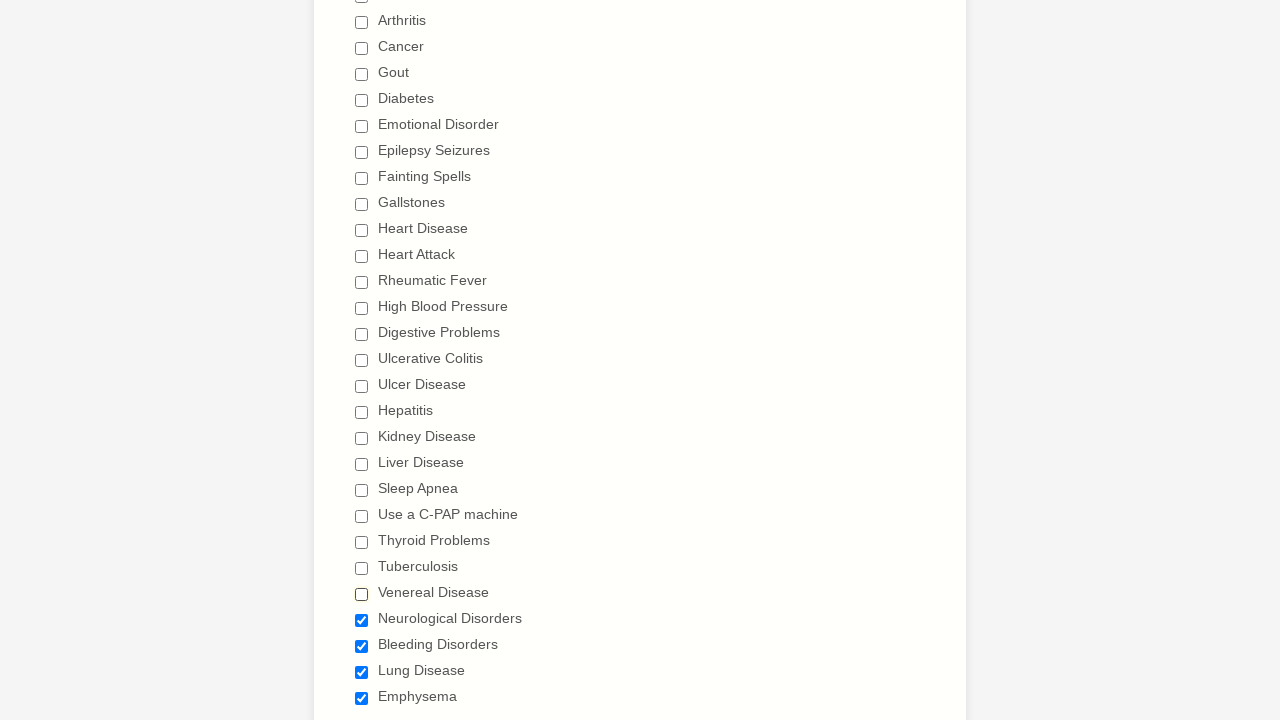

Verified checkbox 26 is selected
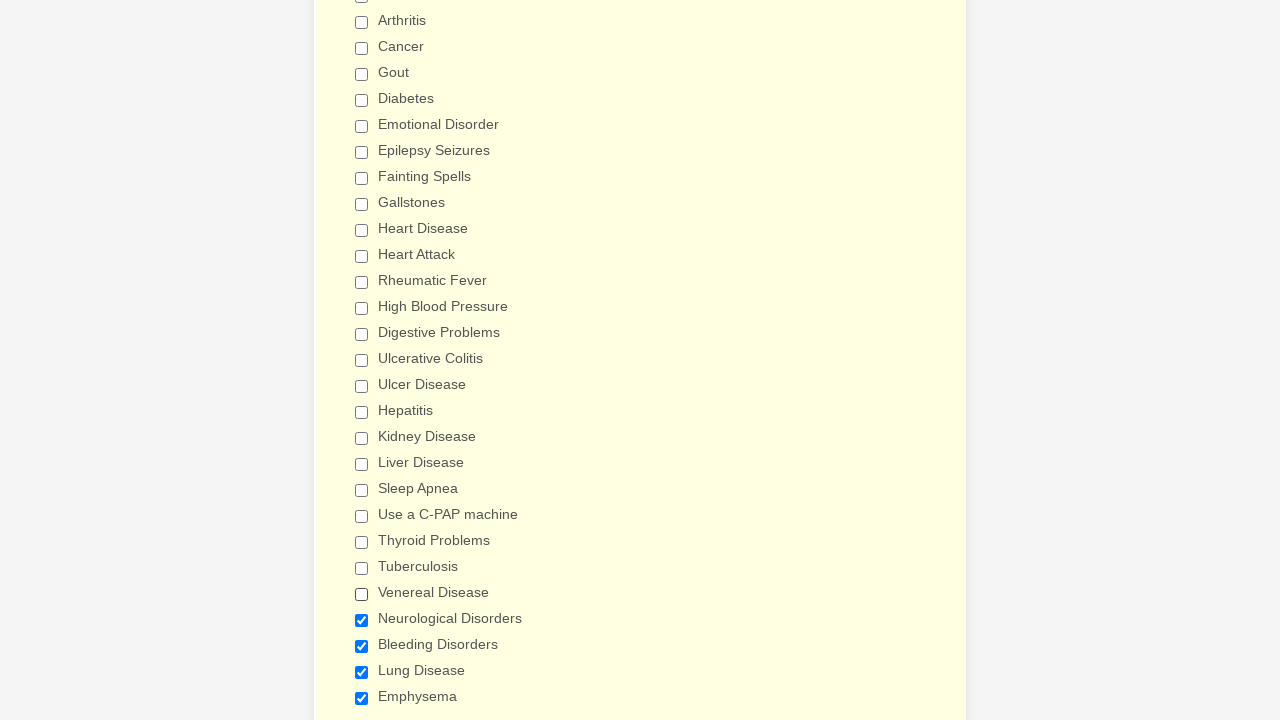

Clicked checkbox 26 to deselect it at (362, 620) on input.form-checkbox >> nth=25
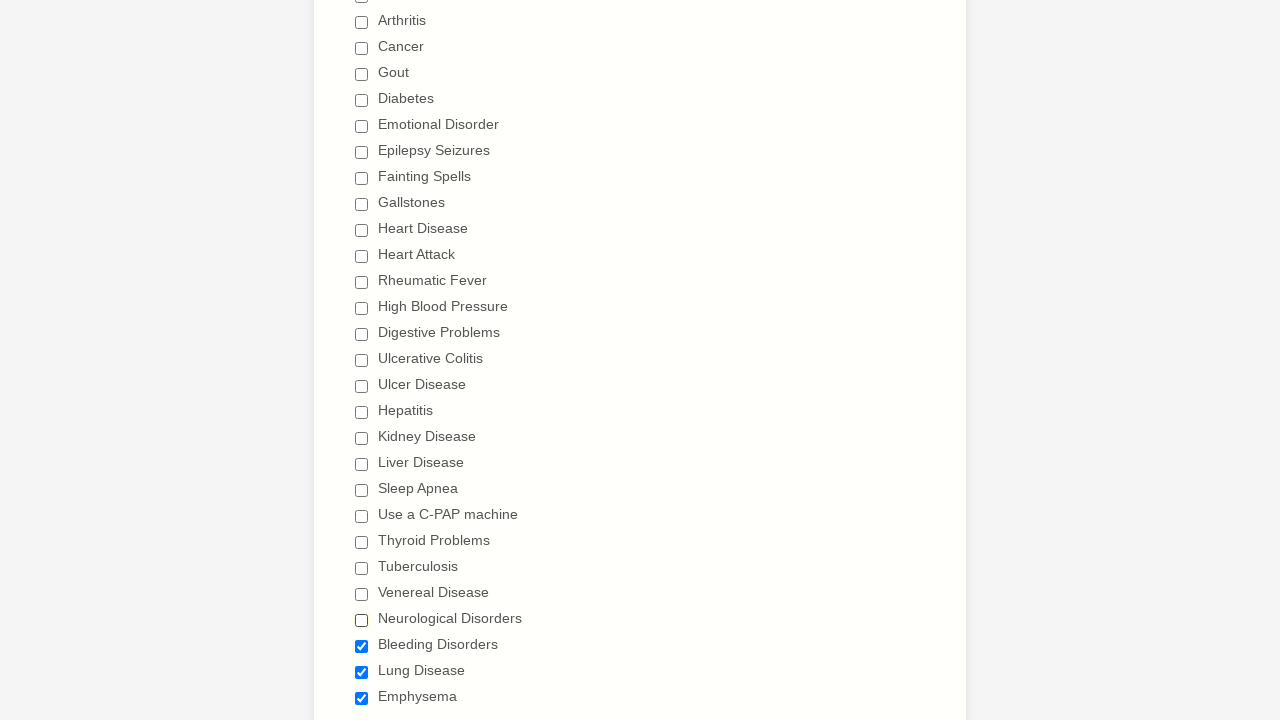

Verified checkbox 27 is selected
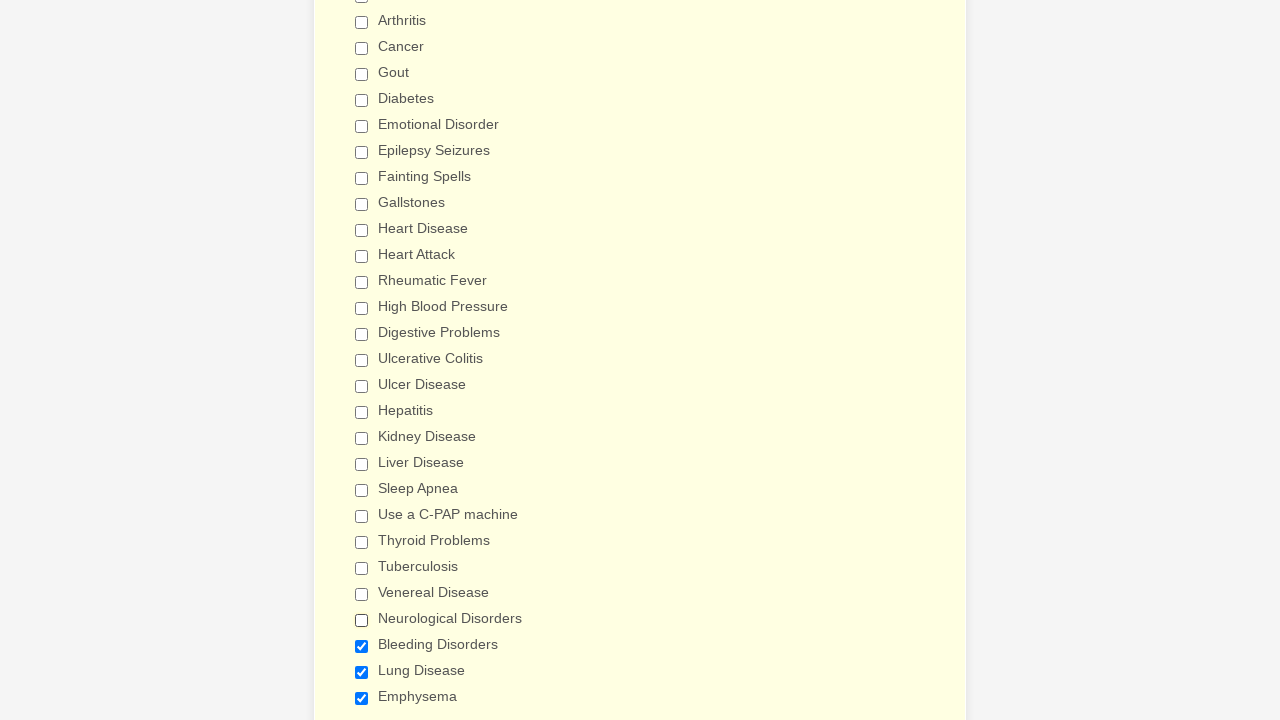

Clicked checkbox 27 to deselect it at (362, 646) on input.form-checkbox >> nth=26
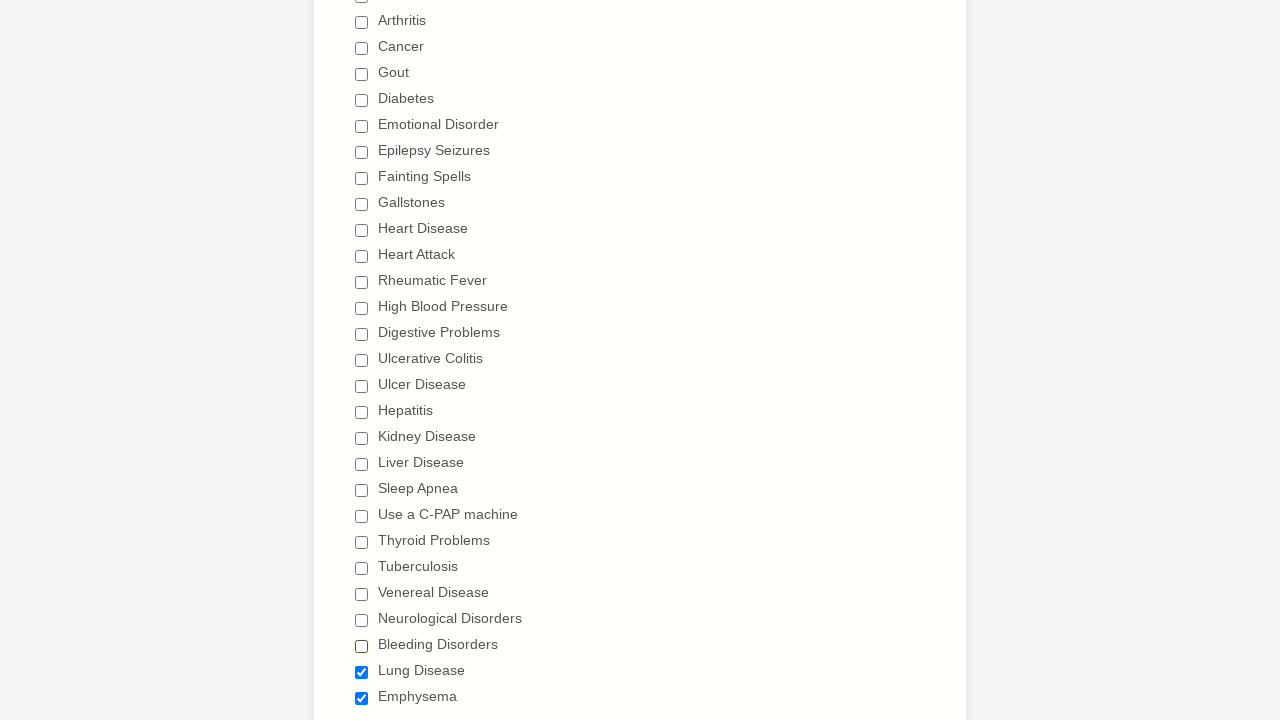

Verified checkbox 28 is selected
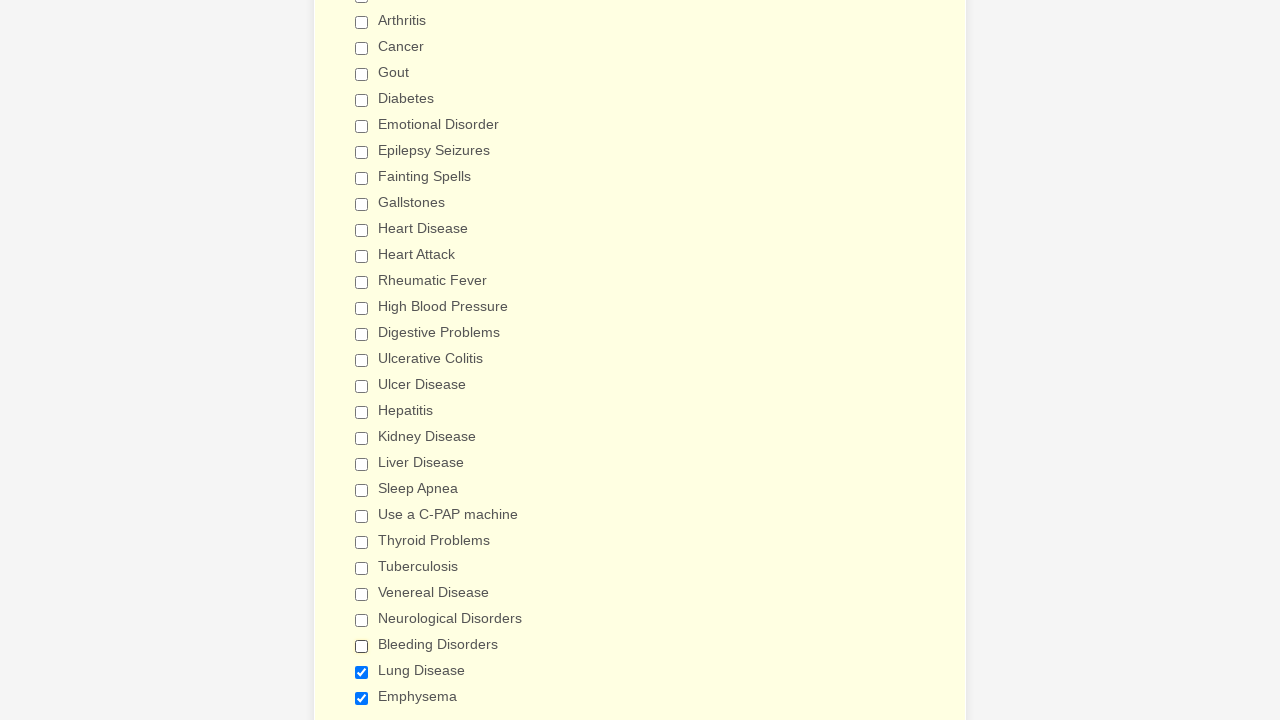

Clicked checkbox 28 to deselect it at (362, 672) on input.form-checkbox >> nth=27
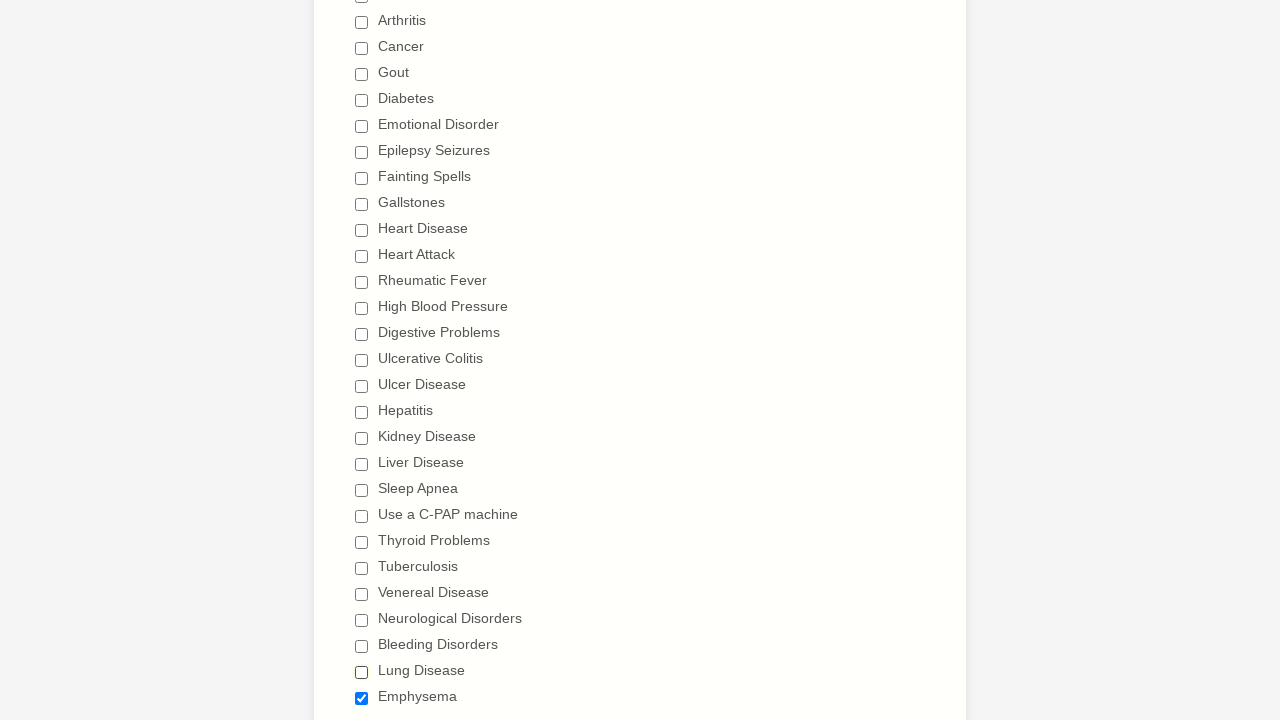

Verified checkbox 29 is selected
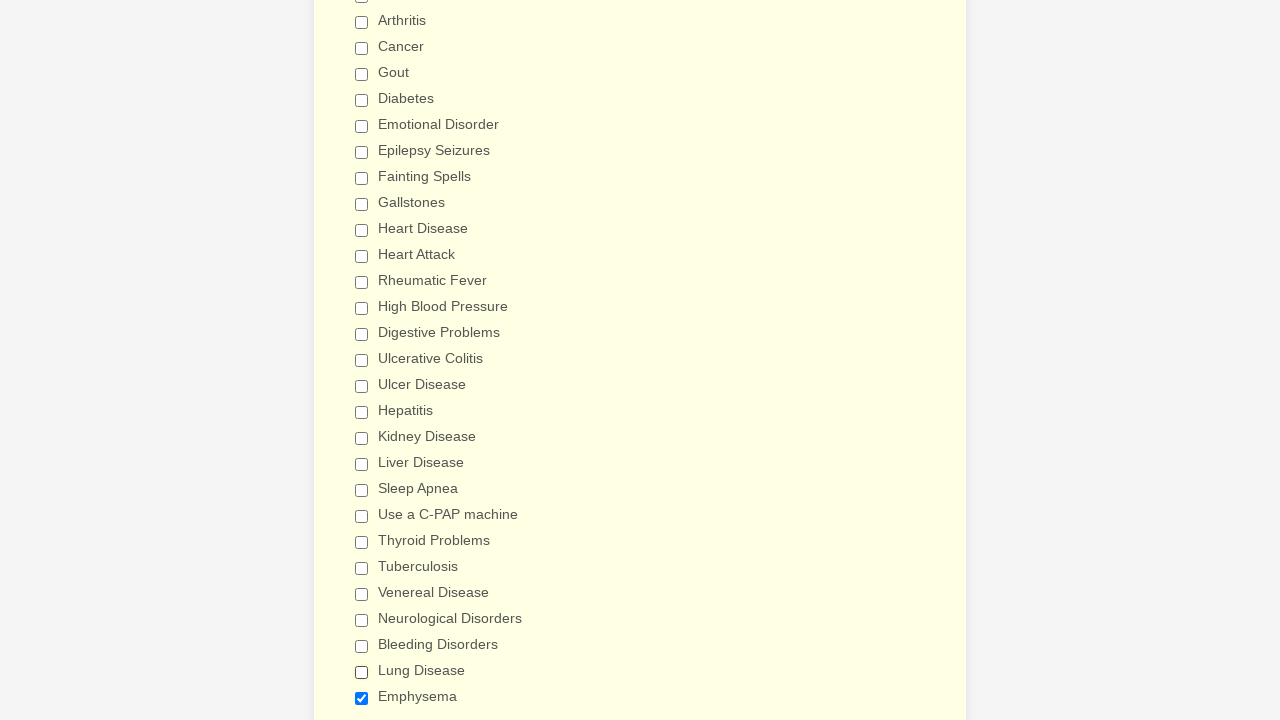

Clicked checkbox 29 to deselect it at (362, 698) on input.form-checkbox >> nth=28
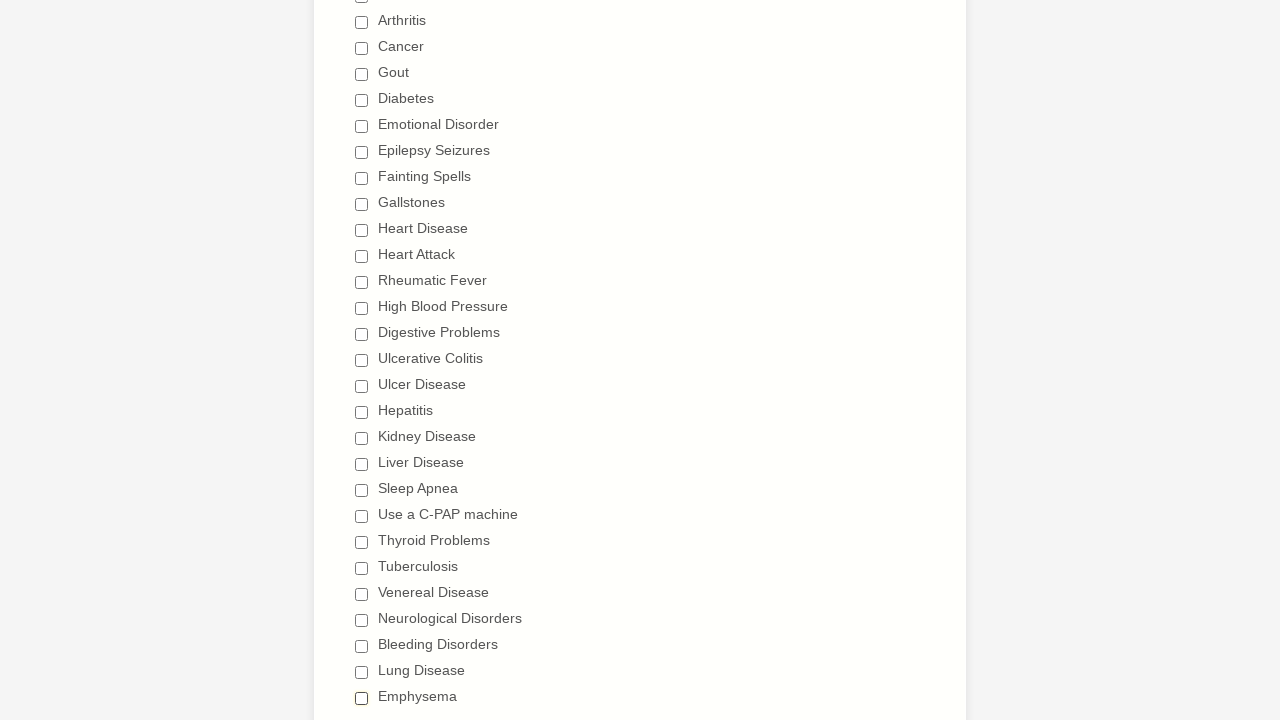

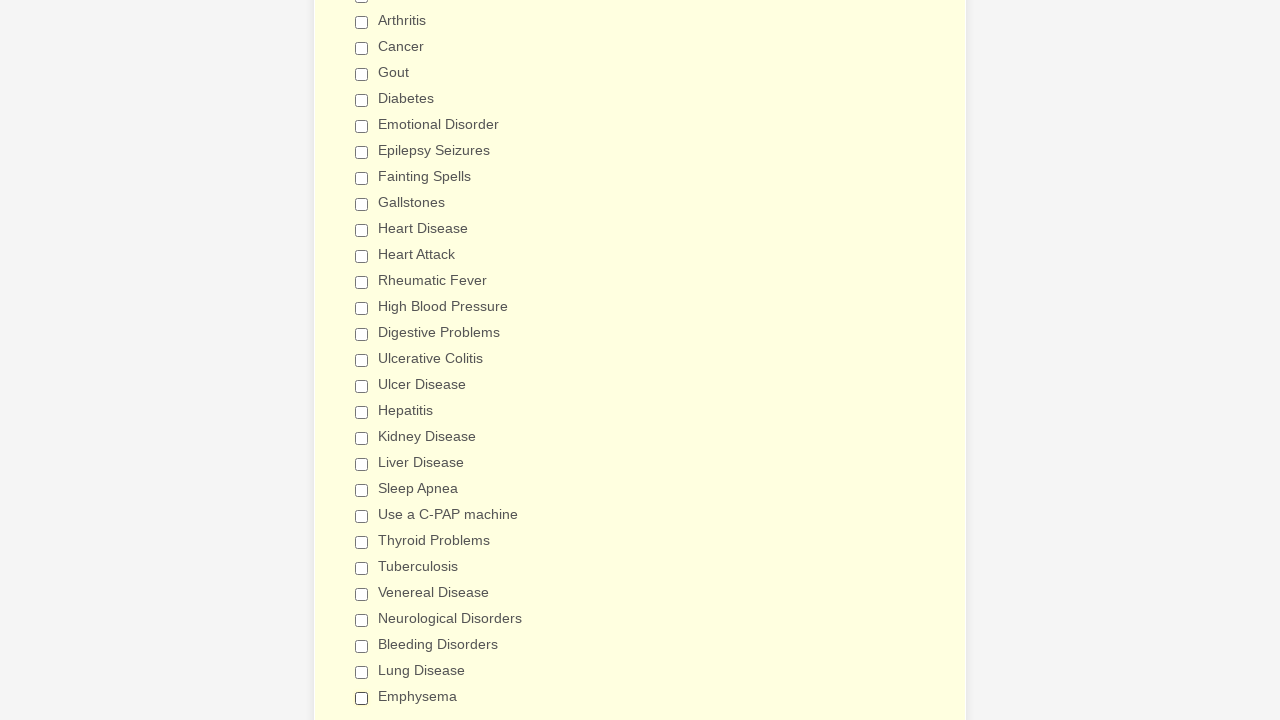